Navigates through a paginated table to find and select all checkboxes associated with a specific country (India), continuing through pages until the country is found or pagination ends

Starting URL: https://selectorshub.com/xpath-practice-page/

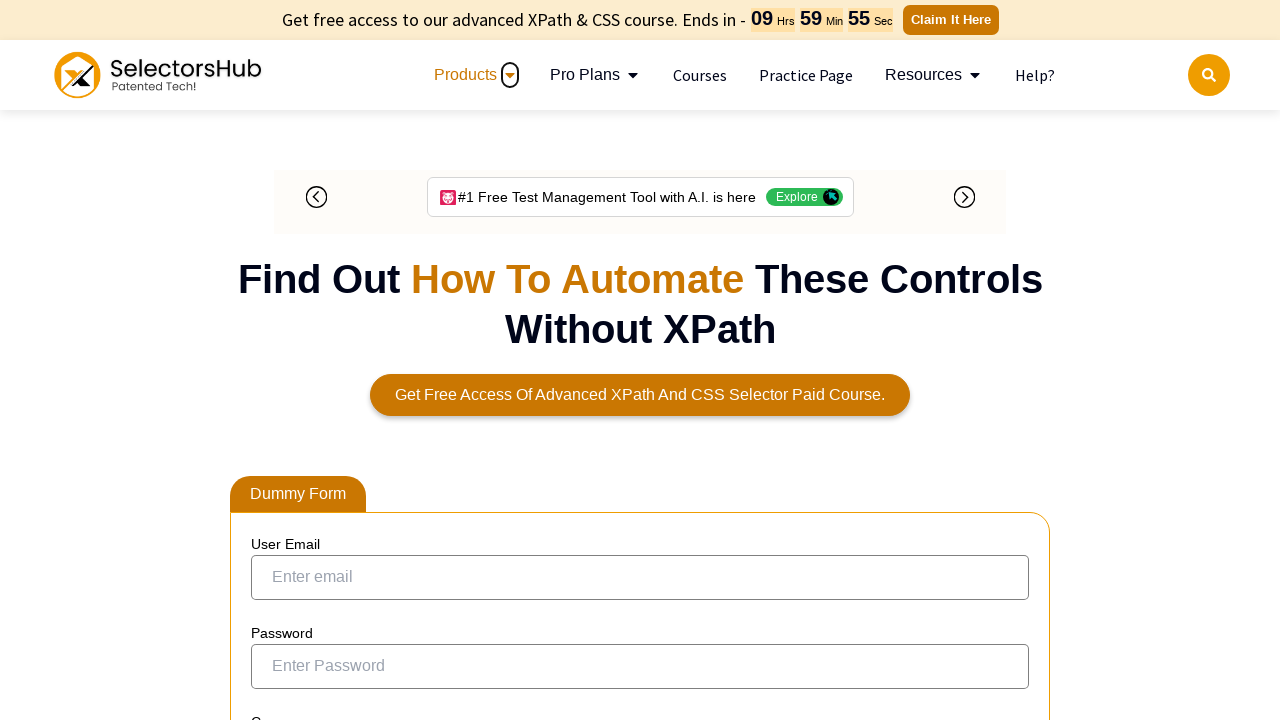

Waited 6 seconds for page to fully load
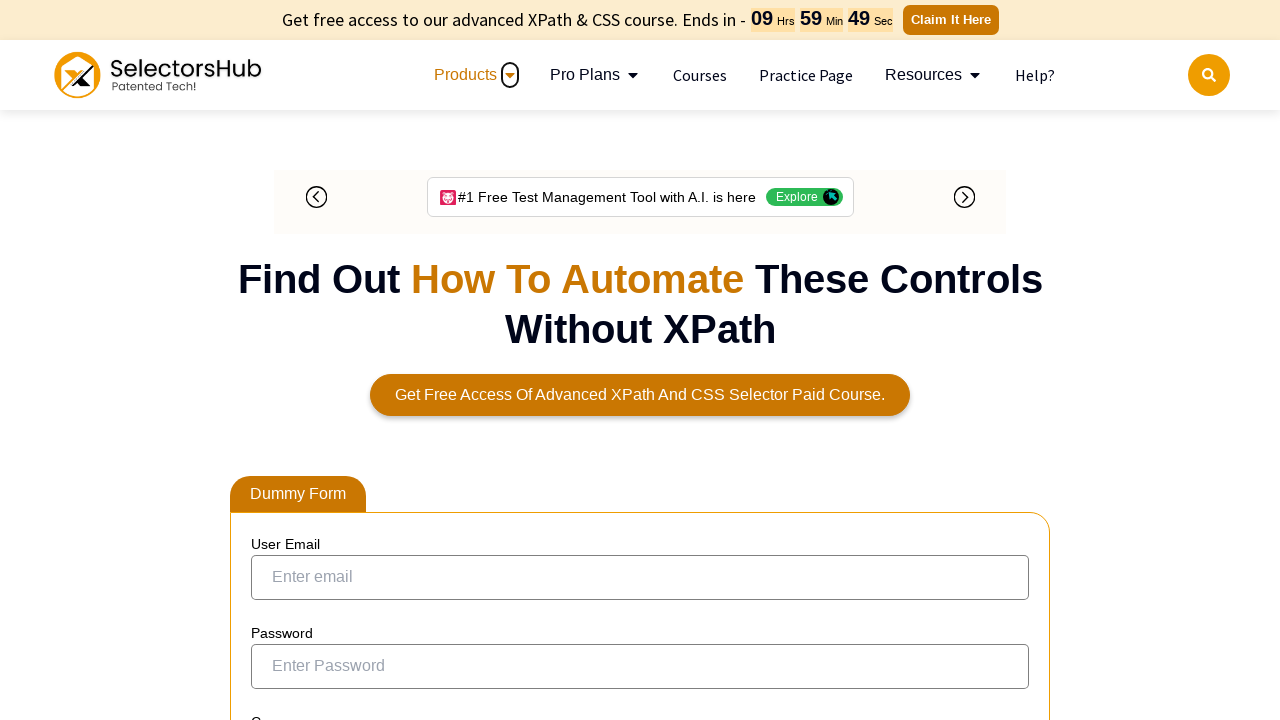

Located all India country entries on current page - found 8
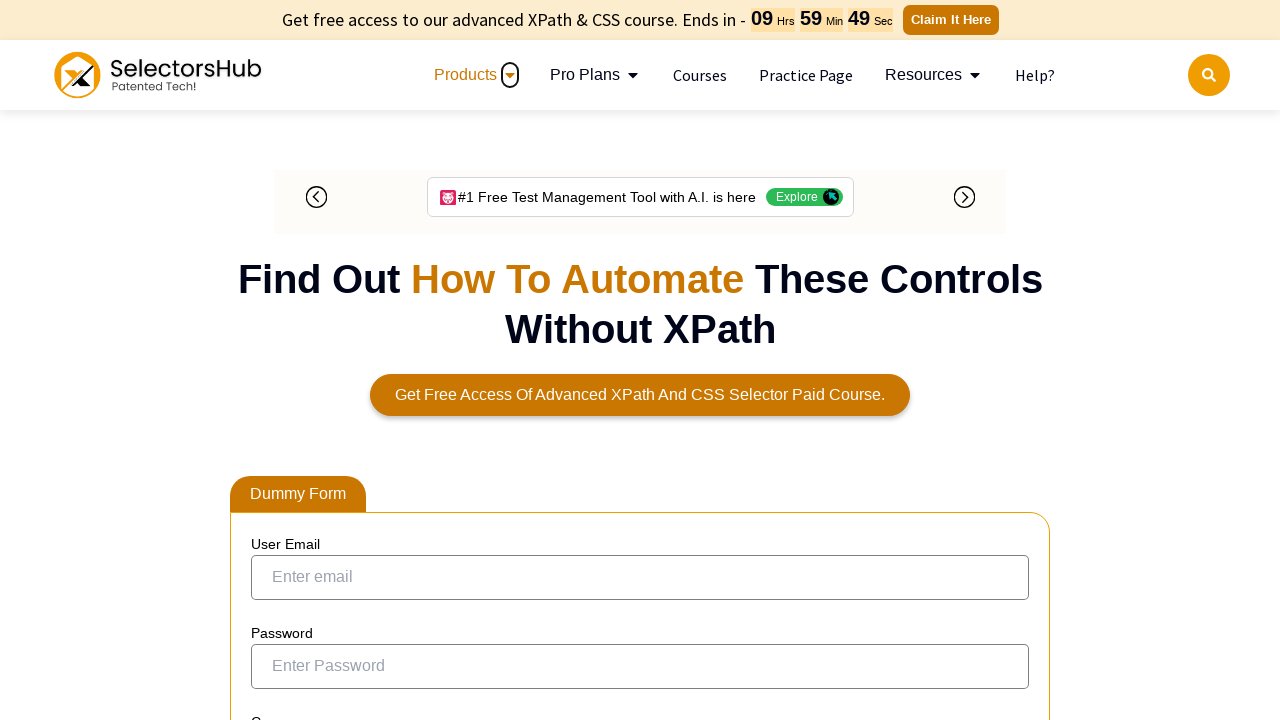

Located 8 checkboxes for India entries on current page
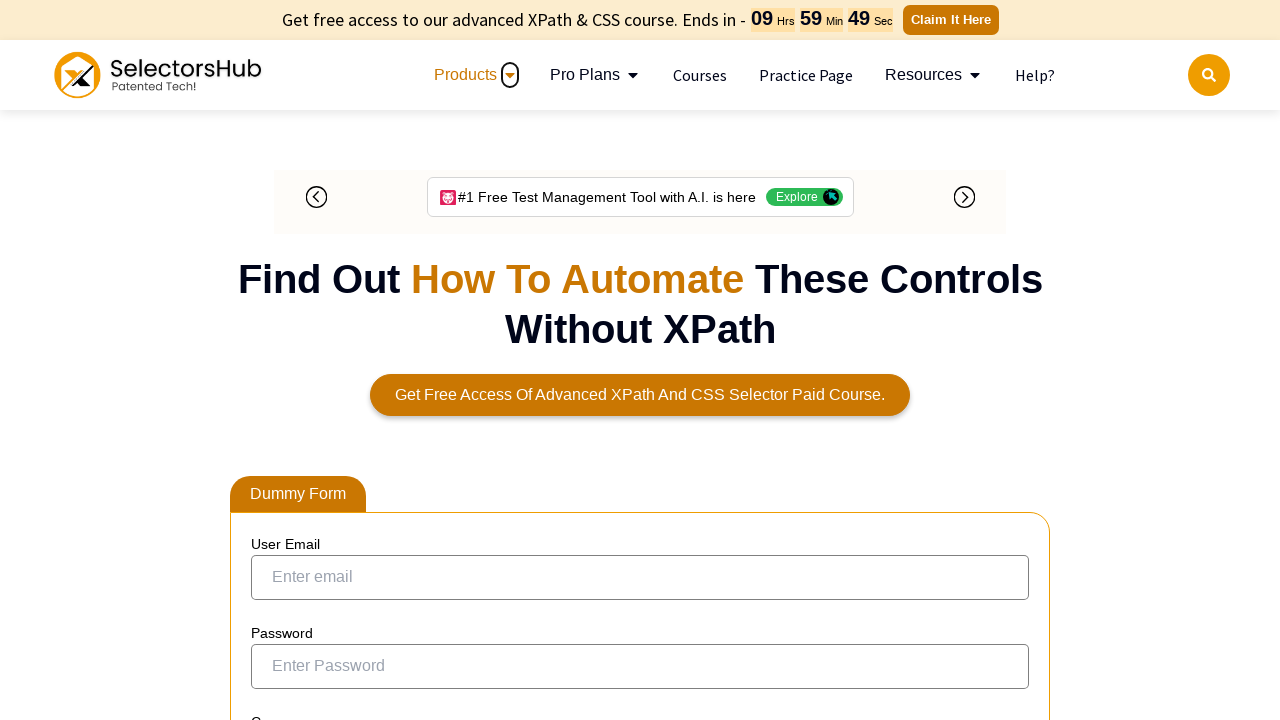

Clicked a checkbox for an India entry at (266, 353) on xpath=//td[text()='India']/preceding-sibling::td/input[@type='checkbox'] >> nth=
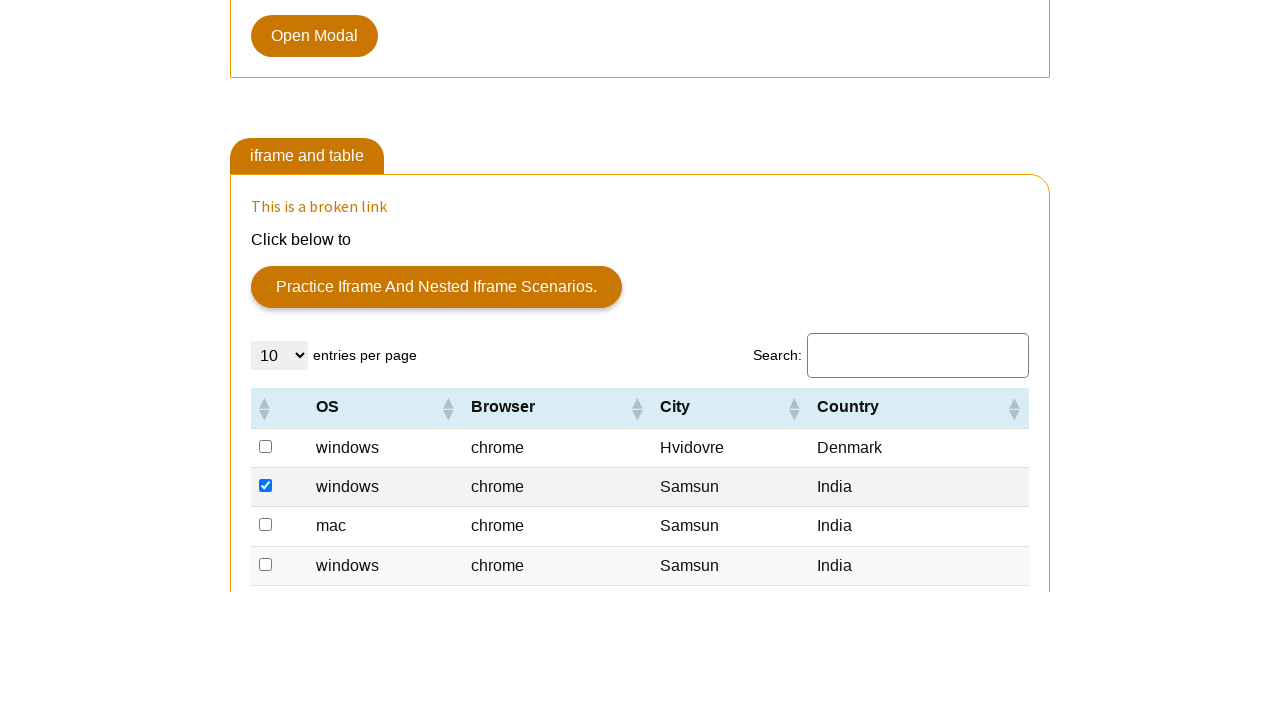

Clicked a checkbox for an India entry at (266, 361) on xpath=//td[text()='India']/preceding-sibling::td/input[@type='checkbox'] >> nth=
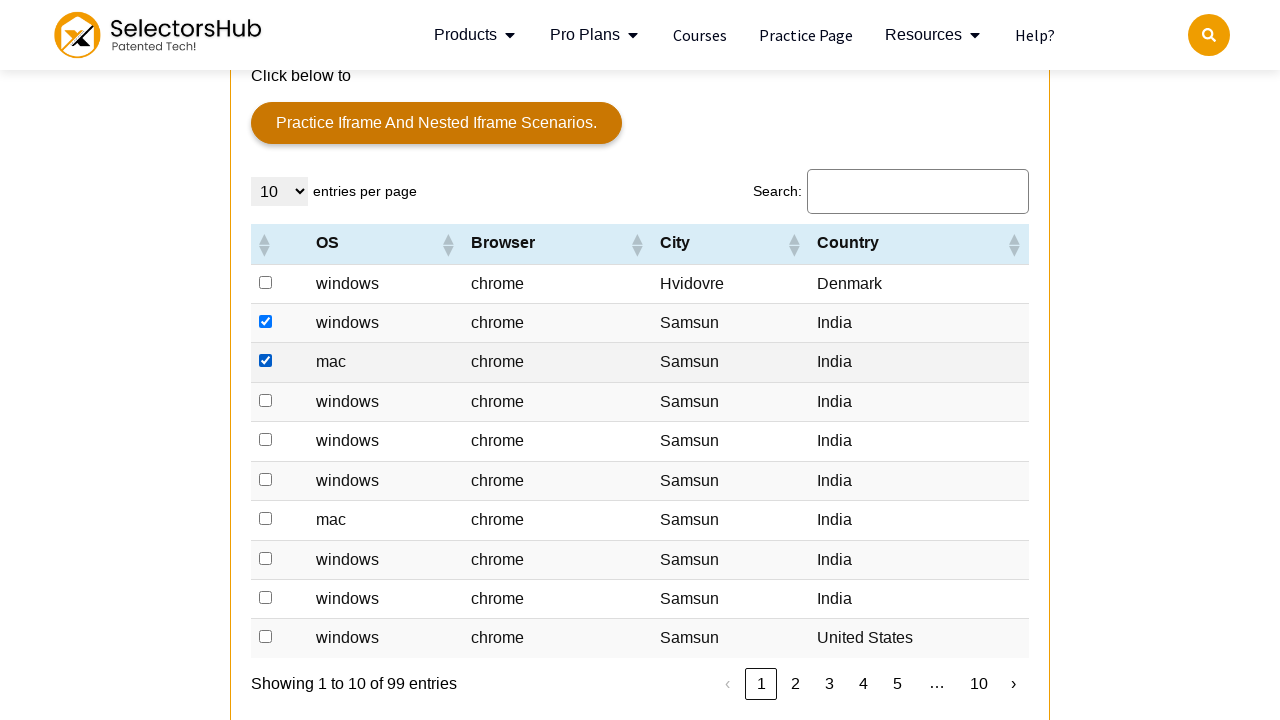

Clicked a checkbox for an India entry at (266, 400) on xpath=//td[text()='India']/preceding-sibling::td/input[@type='checkbox'] >> nth=
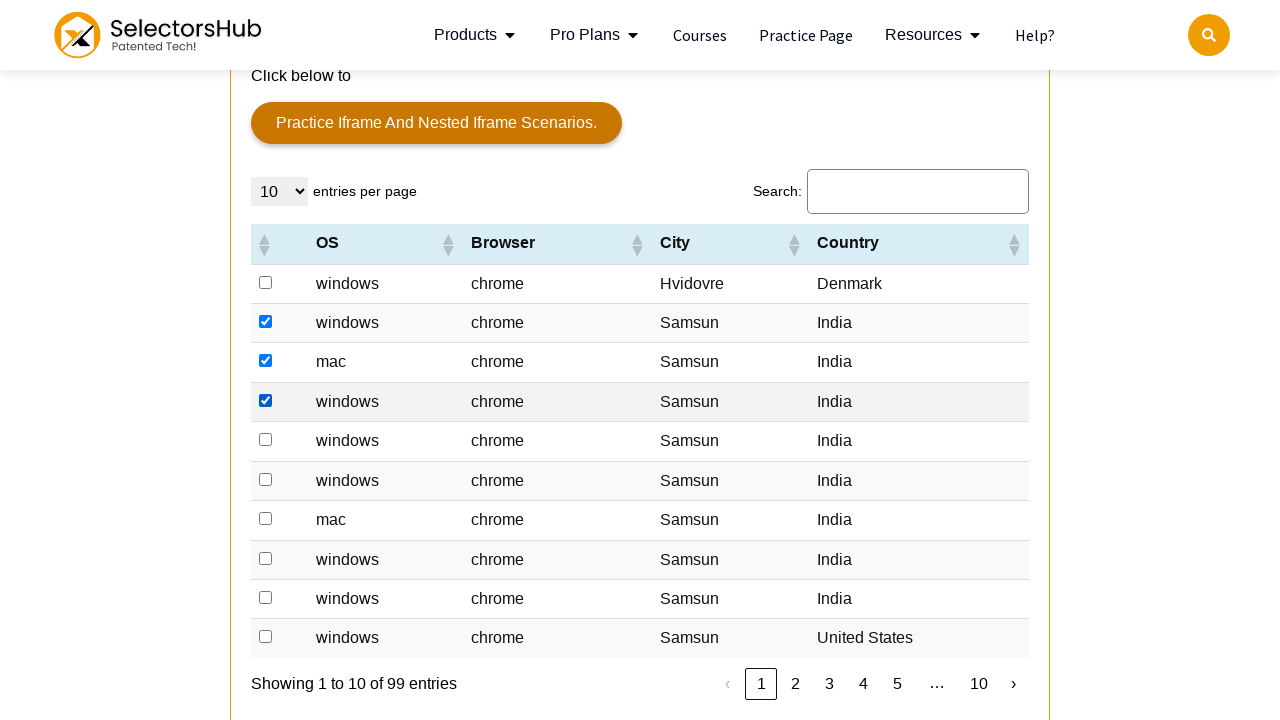

Clicked a checkbox for an India entry at (266, 440) on xpath=//td[text()='India']/preceding-sibling::td/input[@type='checkbox'] >> nth=
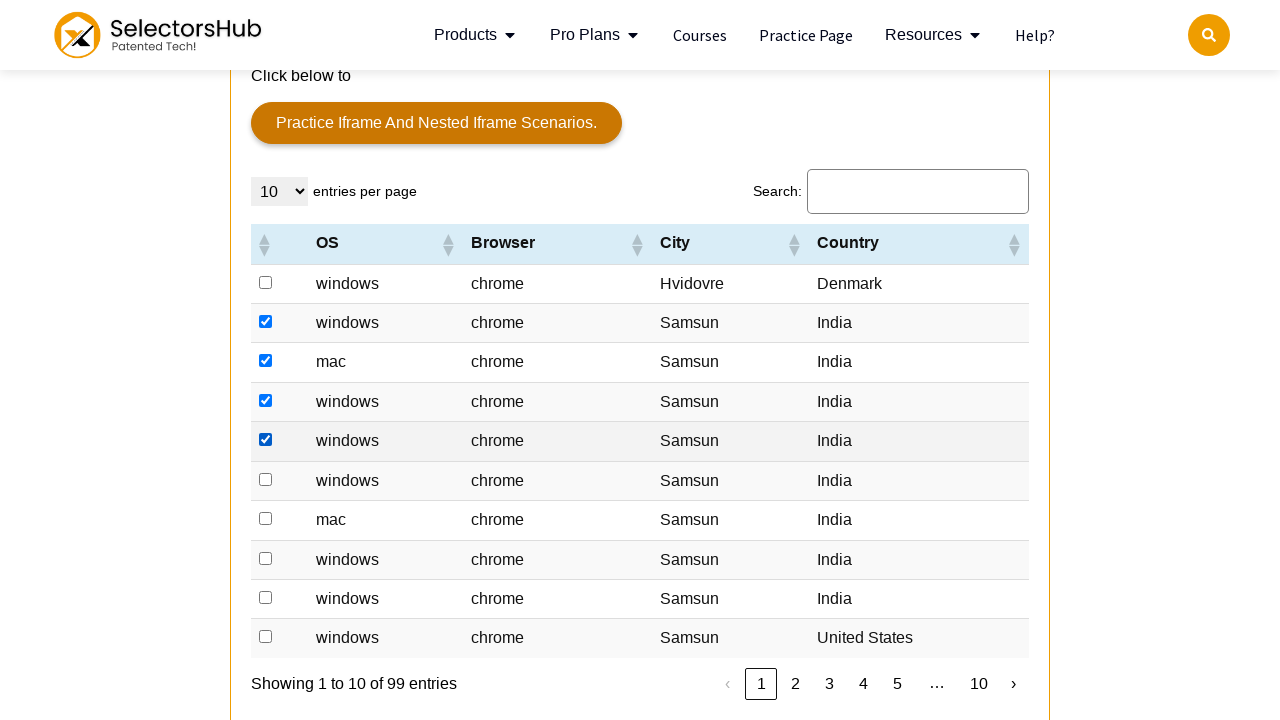

Clicked a checkbox for an India entry at (266, 479) on xpath=//td[text()='India']/preceding-sibling::td/input[@type='checkbox'] >> nth=
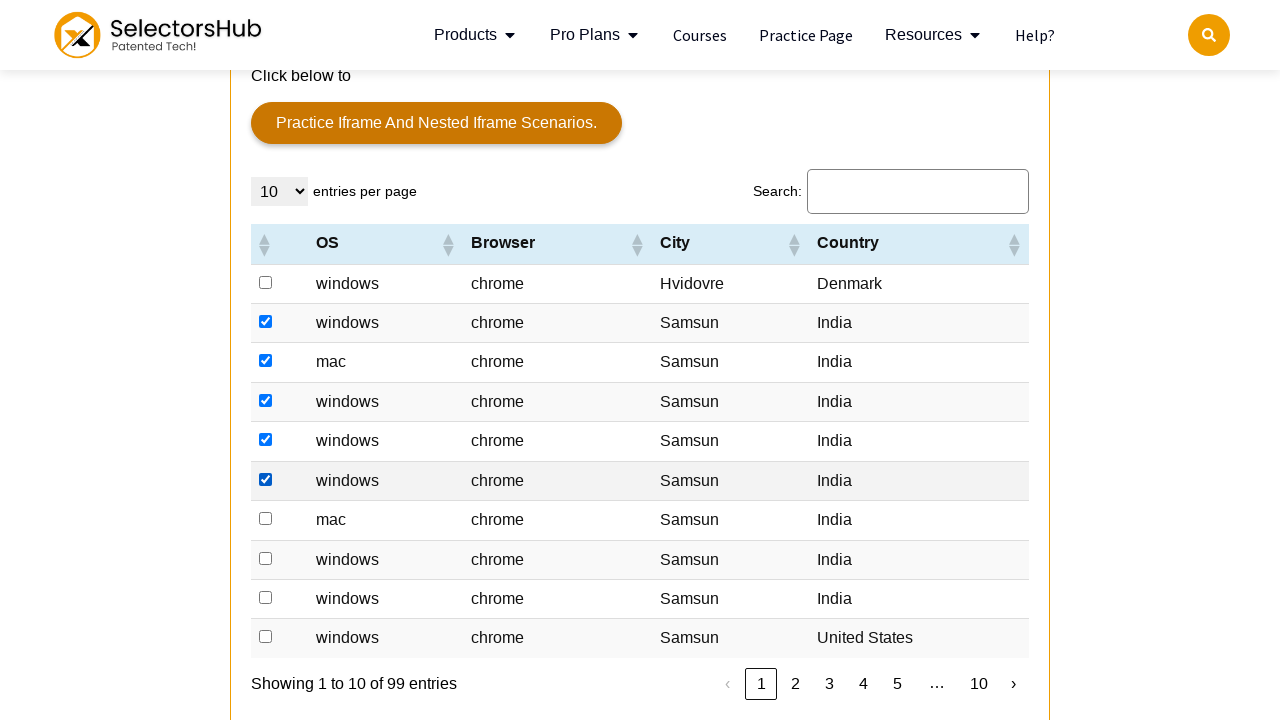

Clicked a checkbox for an India entry at (266, 519) on xpath=//td[text()='India']/preceding-sibling::td/input[@type='checkbox'] >> nth=
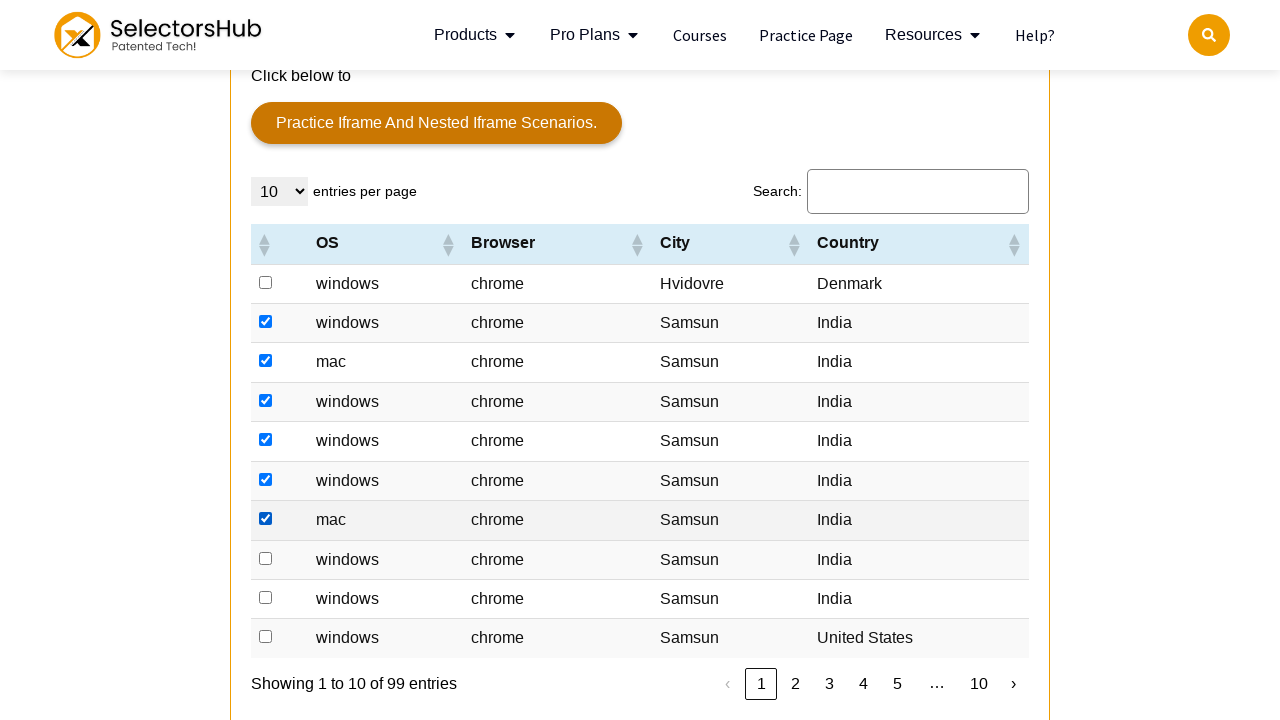

Clicked a checkbox for an India entry at (266, 558) on xpath=//td[text()='India']/preceding-sibling::td/input[@type='checkbox'] >> nth=
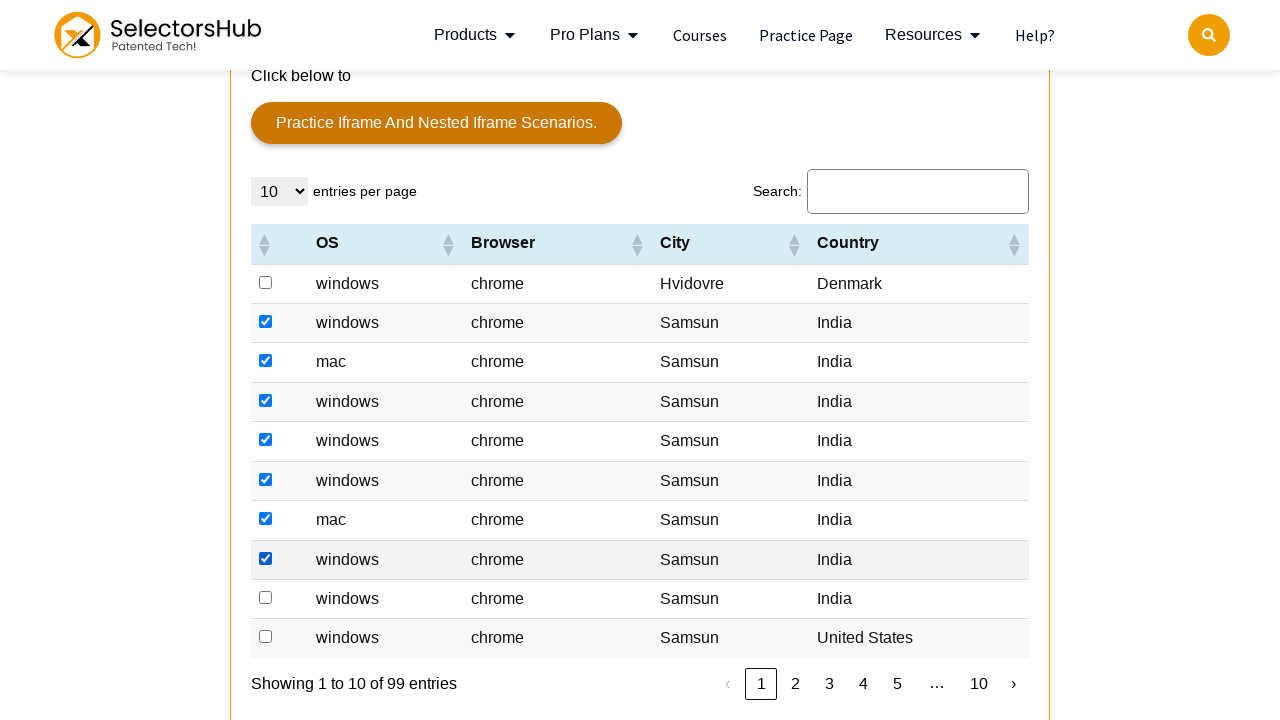

Clicked a checkbox for an India entry at (266, 597) on xpath=//td[text()='India']/preceding-sibling::td/input[@type='checkbox'] >> nth=
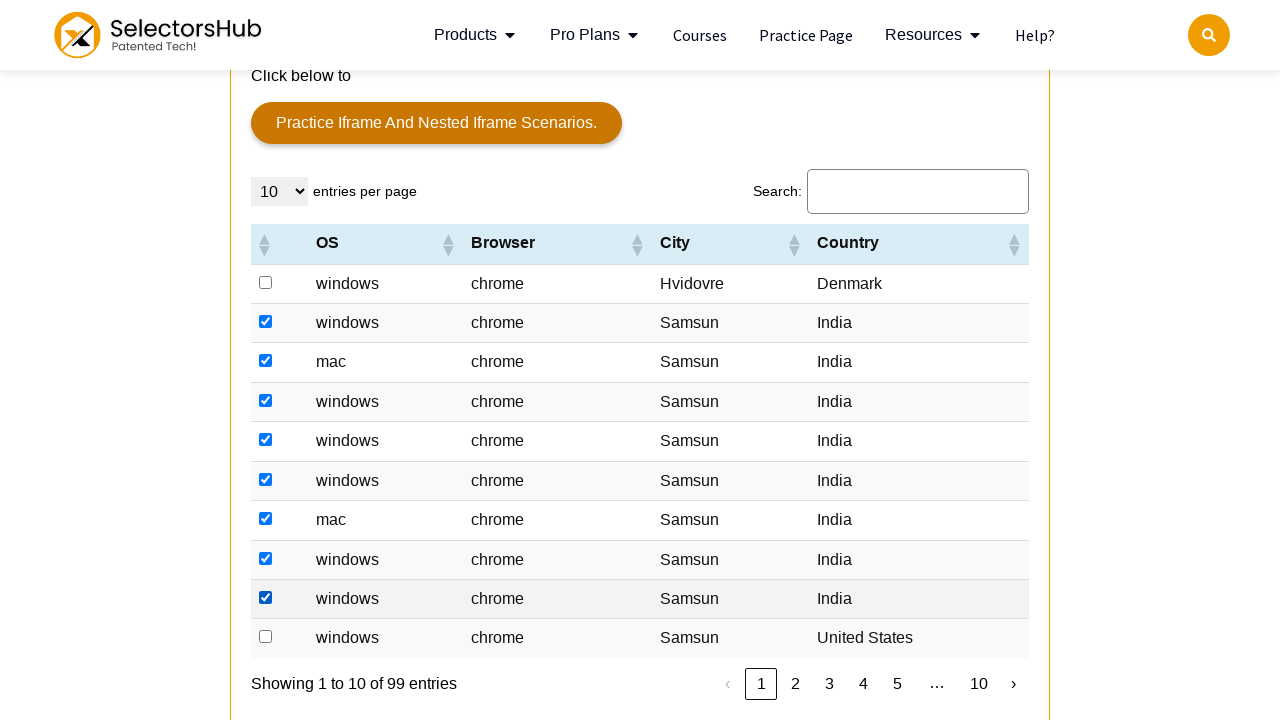

Located the next pagination button
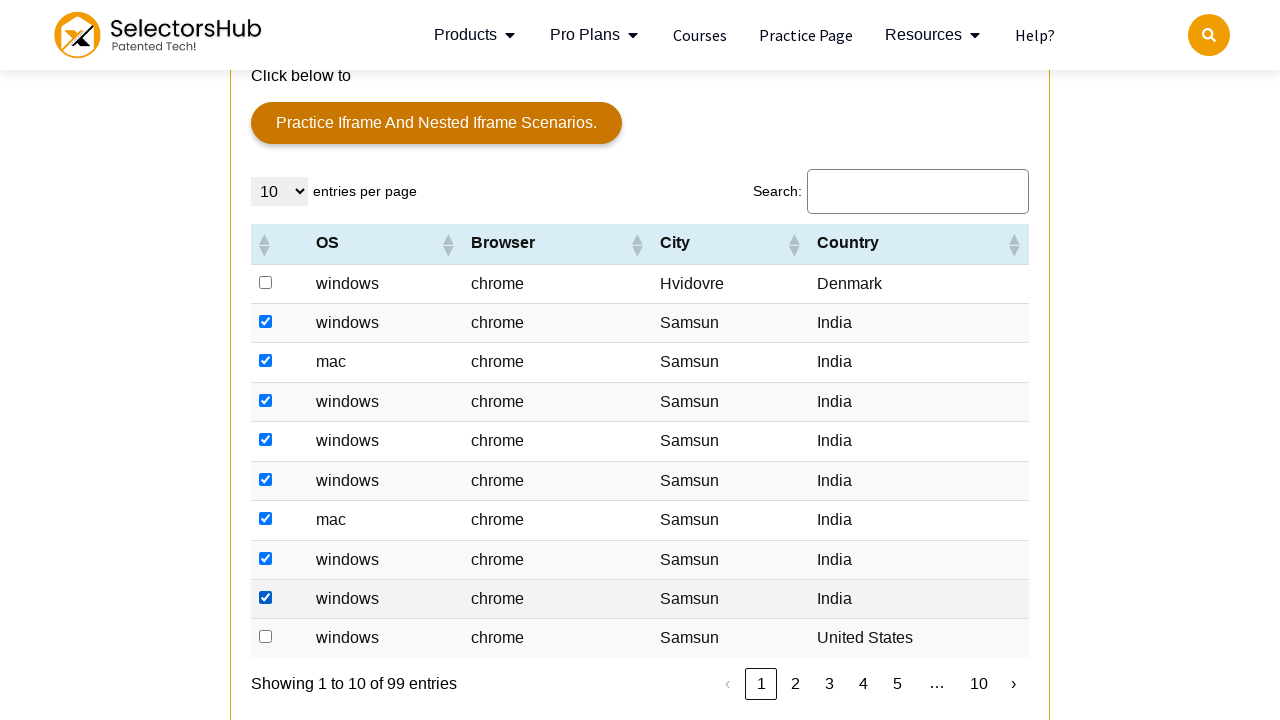

Retrieved next button class attribute: dt-paging-button next
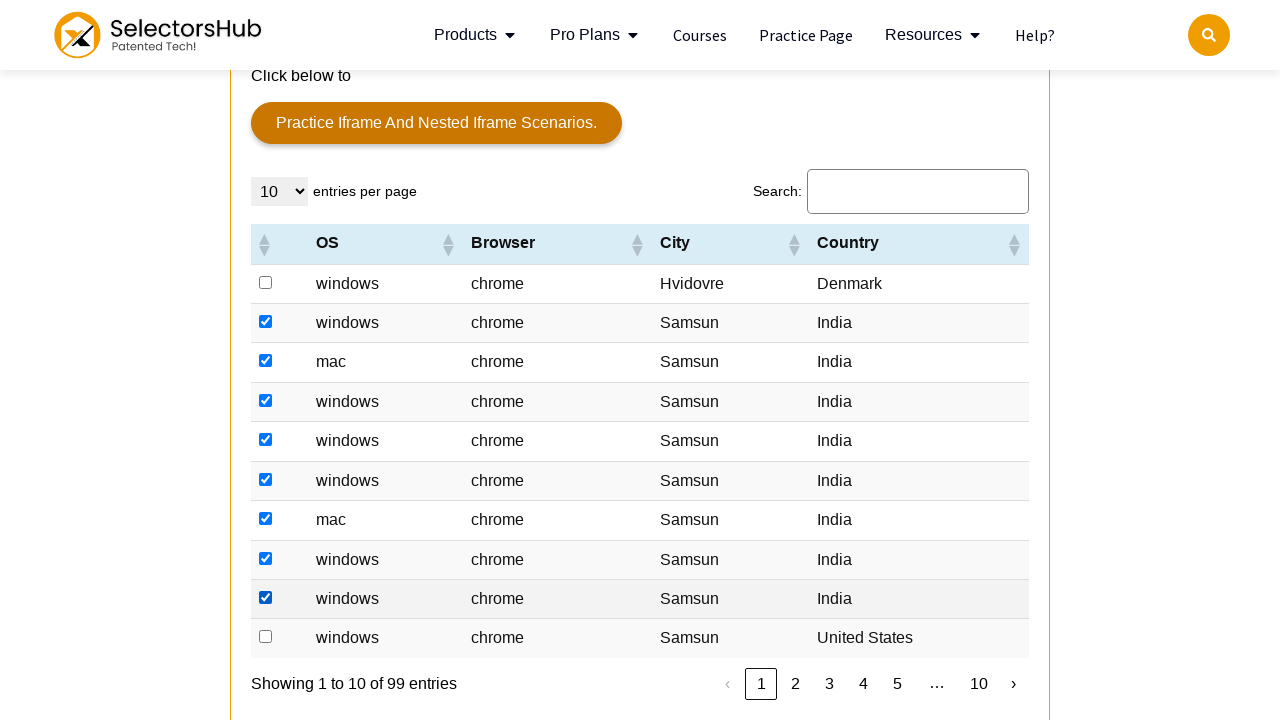

Clicked next button to navigate to next page at (1013, 684) on button.next
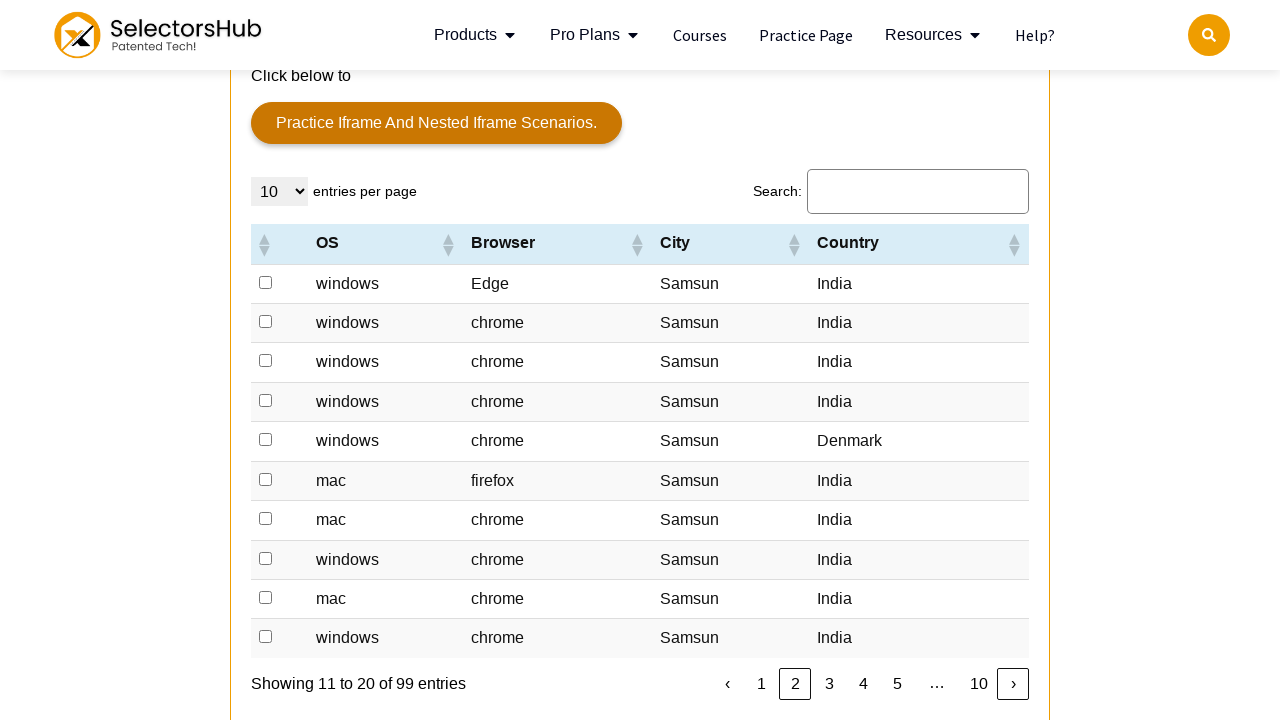

Waited 1 second for next page to load
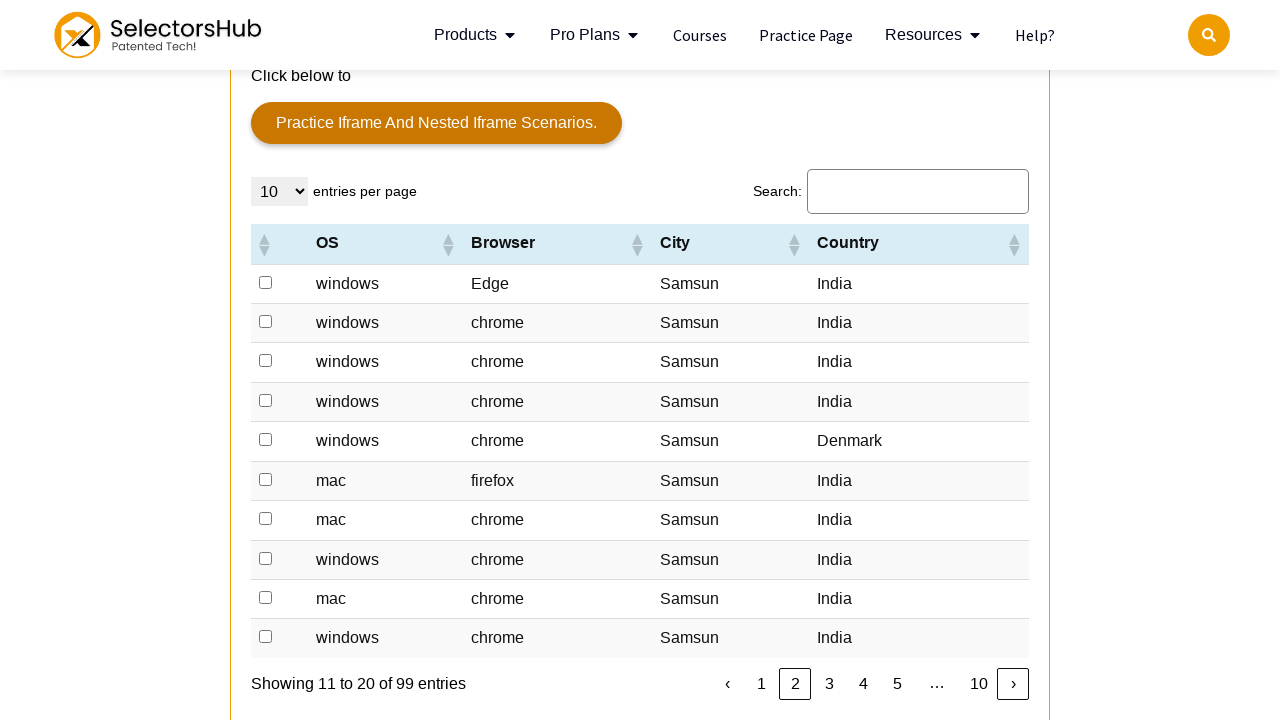

Located all India country entries on current page - found 9
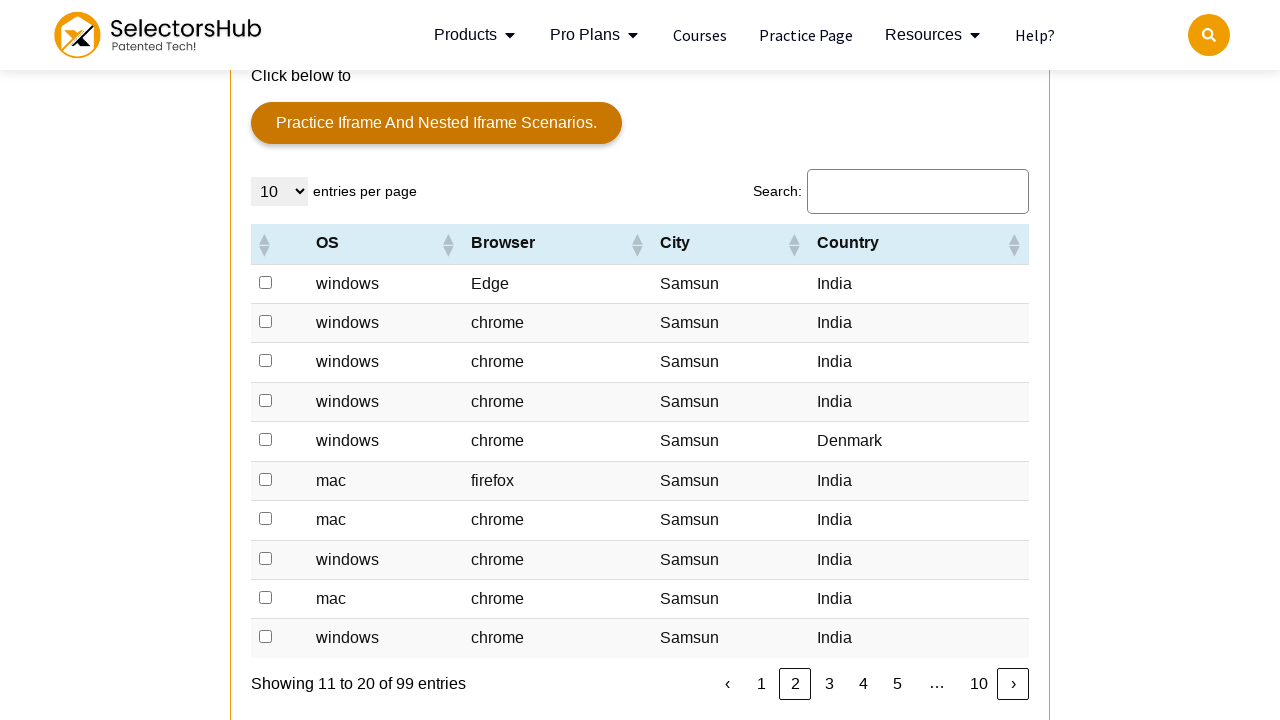

Located 9 checkboxes for India entries on current page
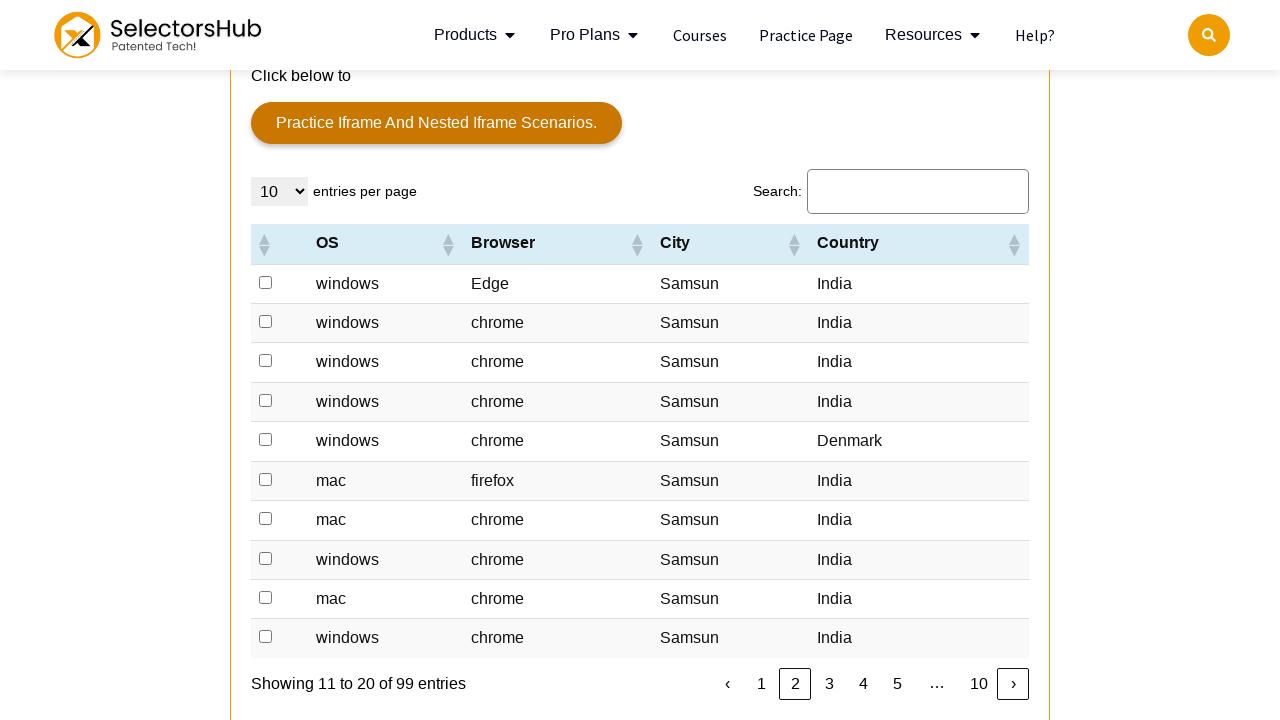

Clicked a checkbox for an India entry at (266, 282) on xpath=//td[text()='India']/preceding-sibling::td/input[@type='checkbox'] >> nth=
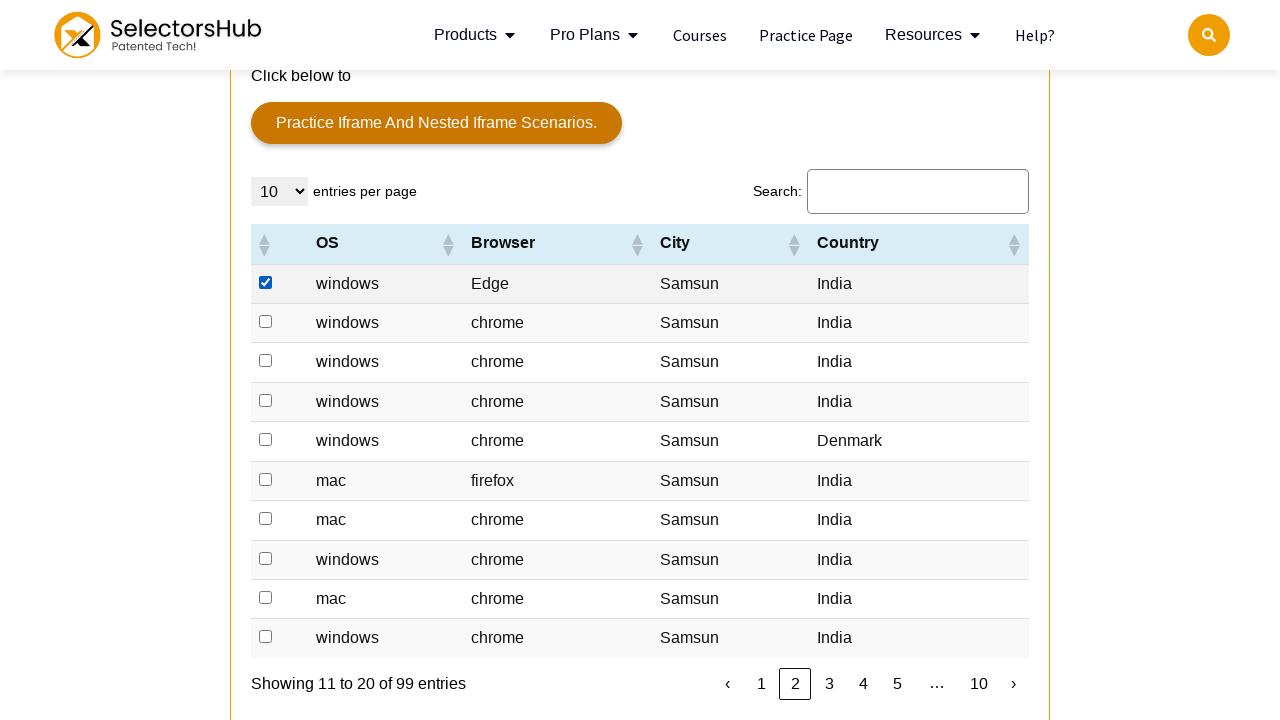

Clicked a checkbox for an India entry at (266, 322) on xpath=//td[text()='India']/preceding-sibling::td/input[@type='checkbox'] >> nth=
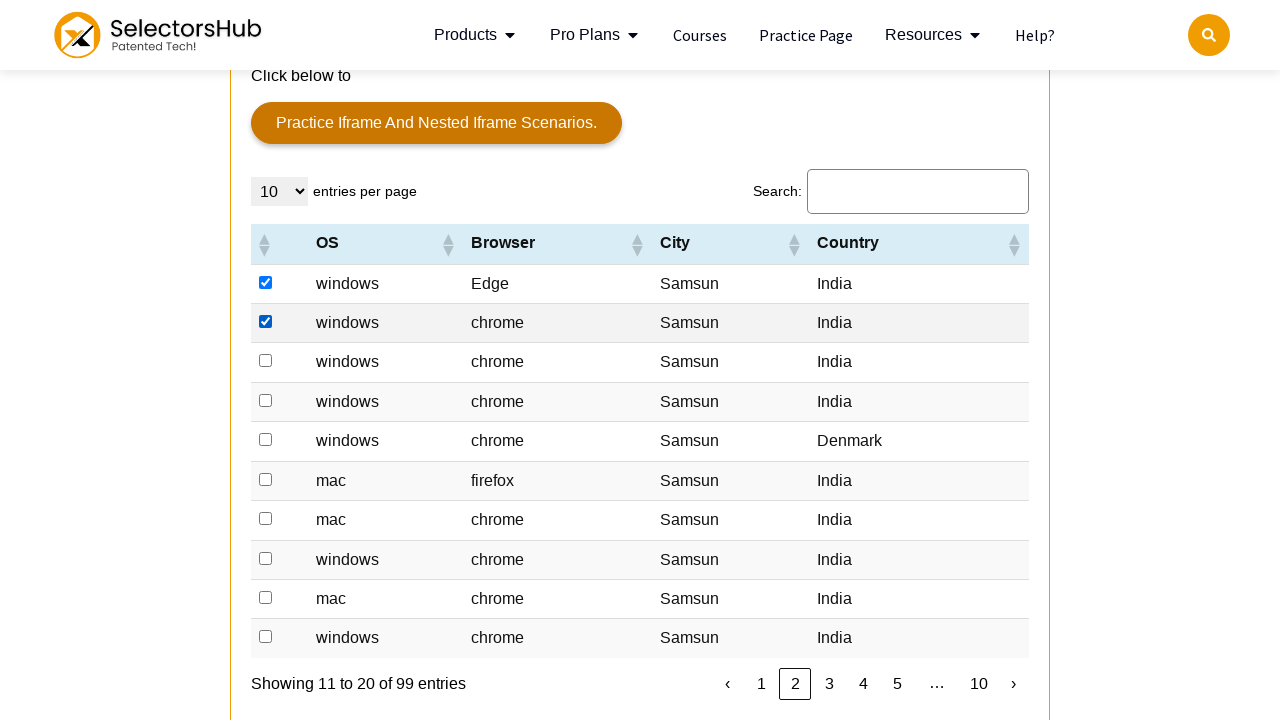

Clicked a checkbox for an India entry at (266, 361) on xpath=//td[text()='India']/preceding-sibling::td/input[@type='checkbox'] >> nth=
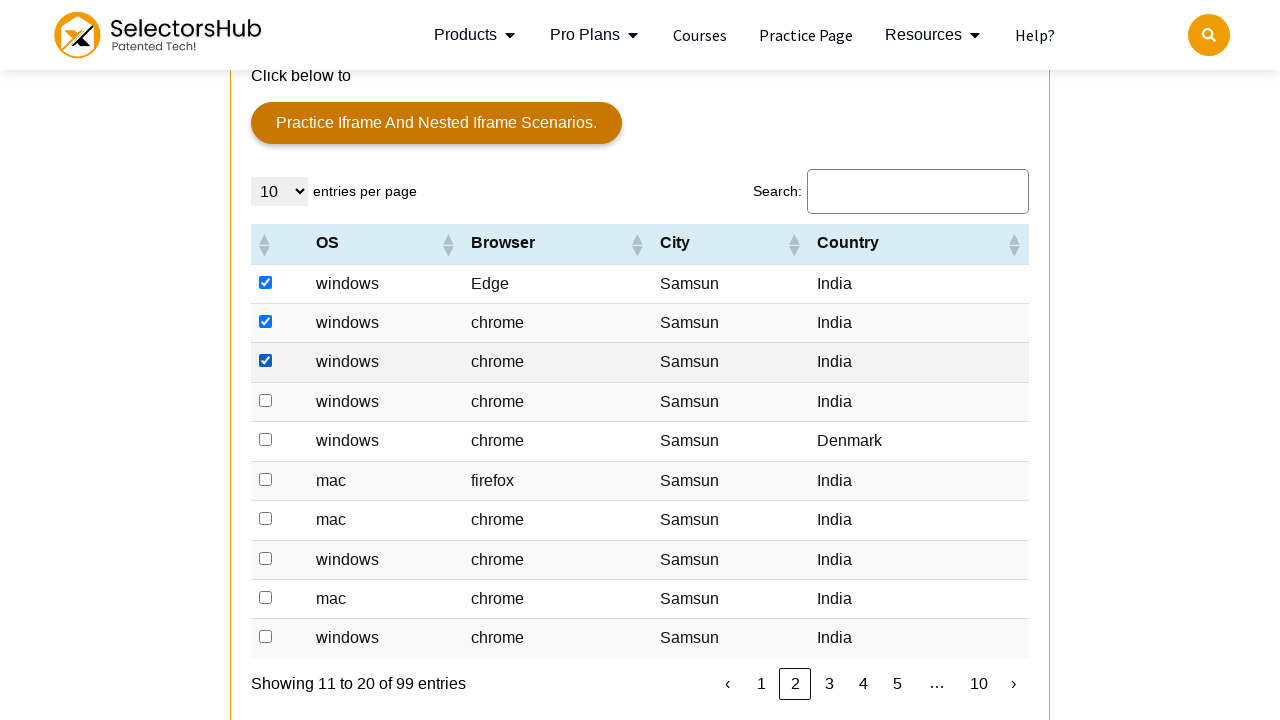

Clicked a checkbox for an India entry at (266, 400) on xpath=//td[text()='India']/preceding-sibling::td/input[@type='checkbox'] >> nth=
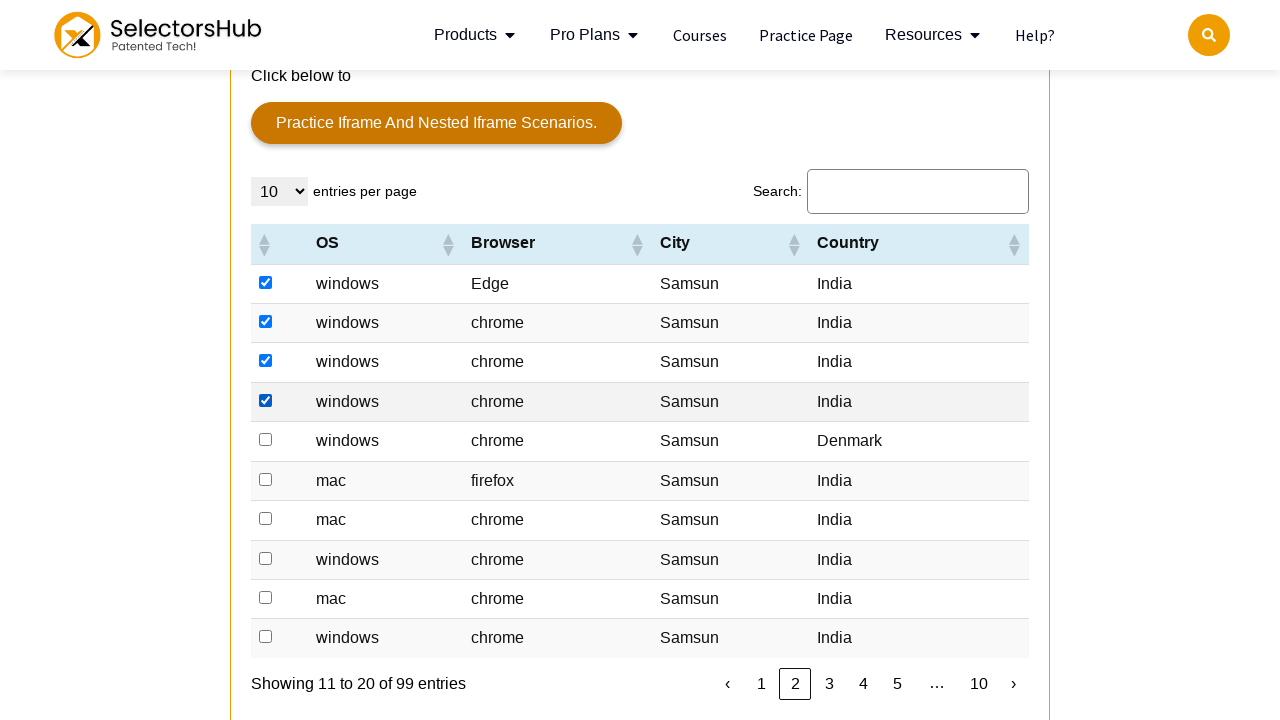

Clicked a checkbox for an India entry at (266, 479) on xpath=//td[text()='India']/preceding-sibling::td/input[@type='checkbox'] >> nth=
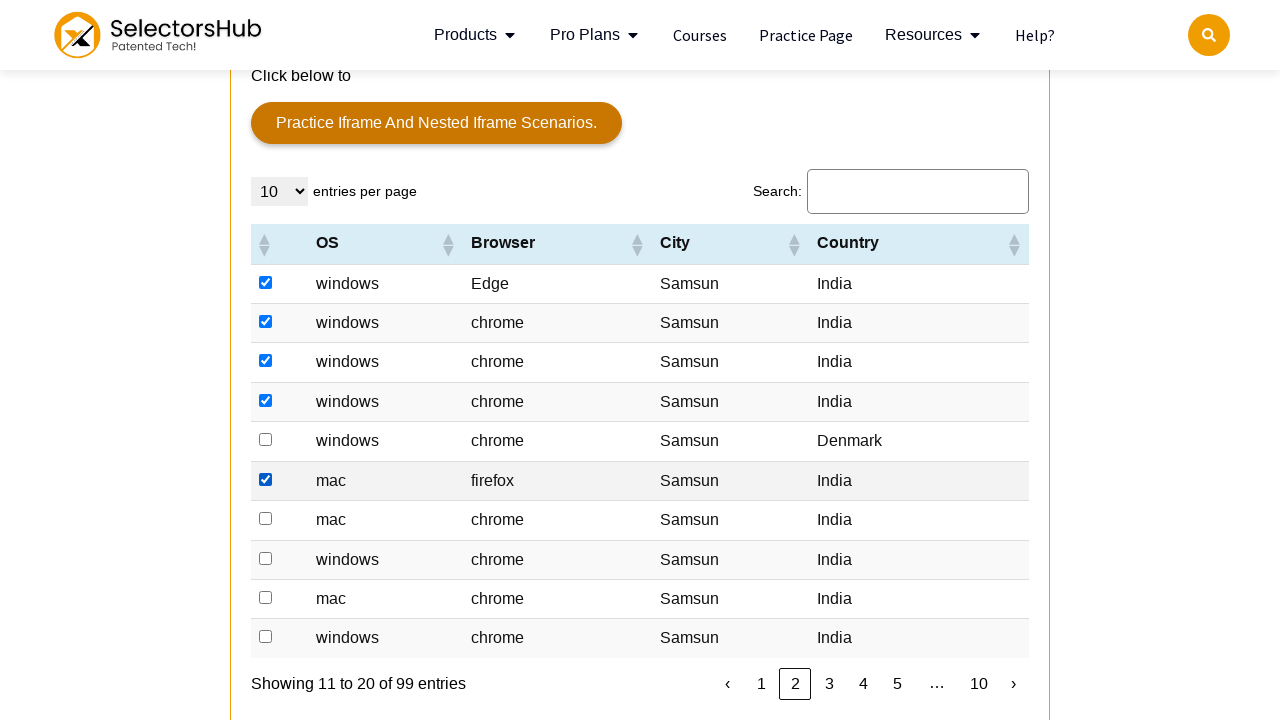

Clicked a checkbox for an India entry at (266, 519) on xpath=//td[text()='India']/preceding-sibling::td/input[@type='checkbox'] >> nth=
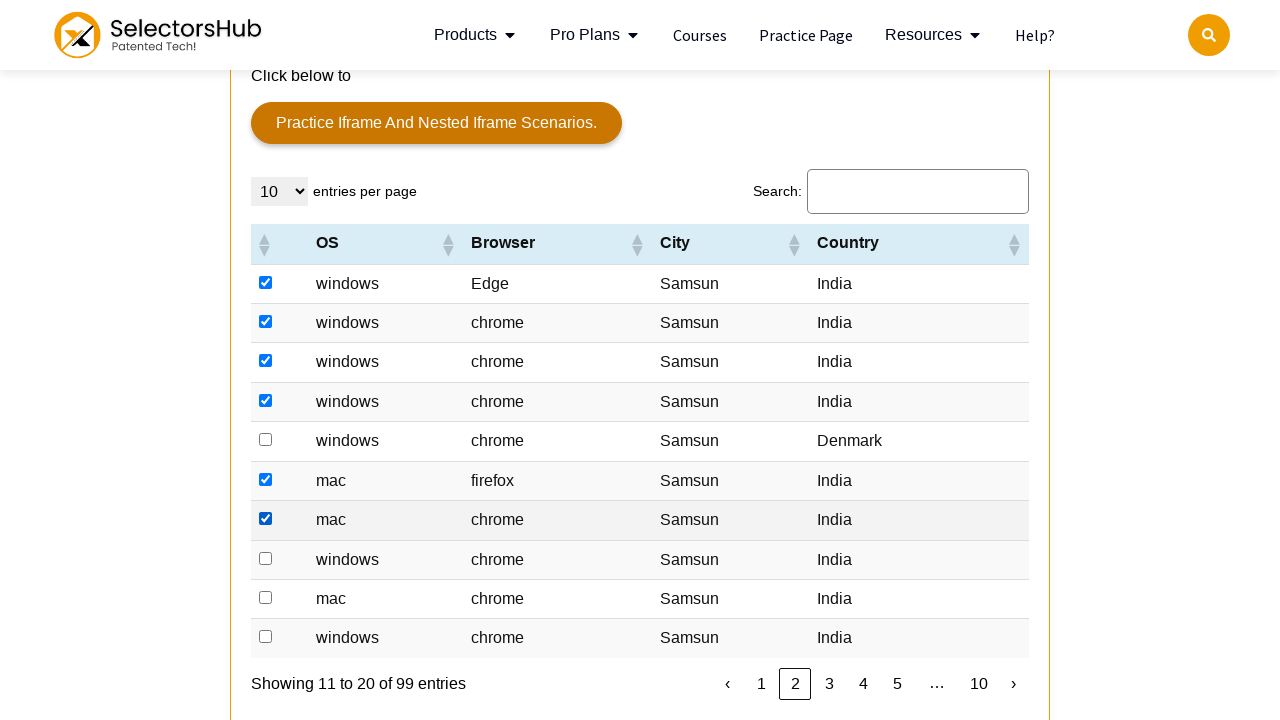

Clicked a checkbox for an India entry at (266, 558) on xpath=//td[text()='India']/preceding-sibling::td/input[@type='checkbox'] >> nth=
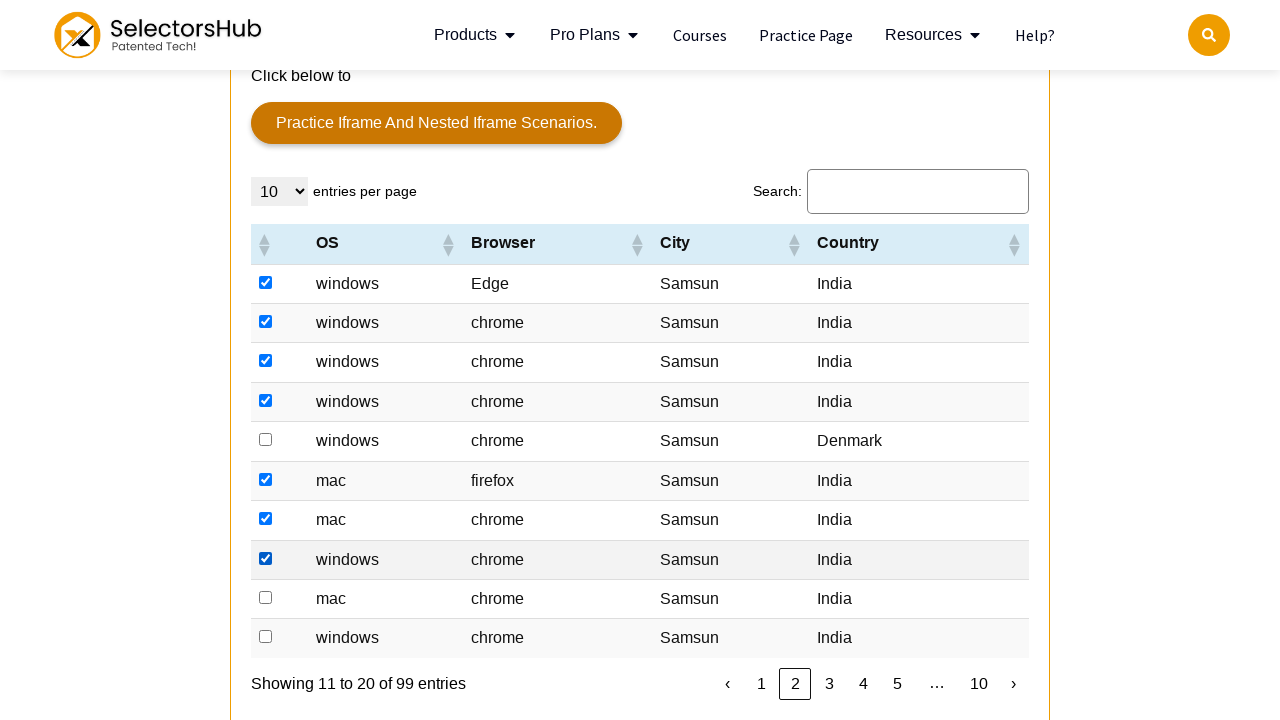

Clicked a checkbox for an India entry at (266, 597) on xpath=//td[text()='India']/preceding-sibling::td/input[@type='checkbox'] >> nth=
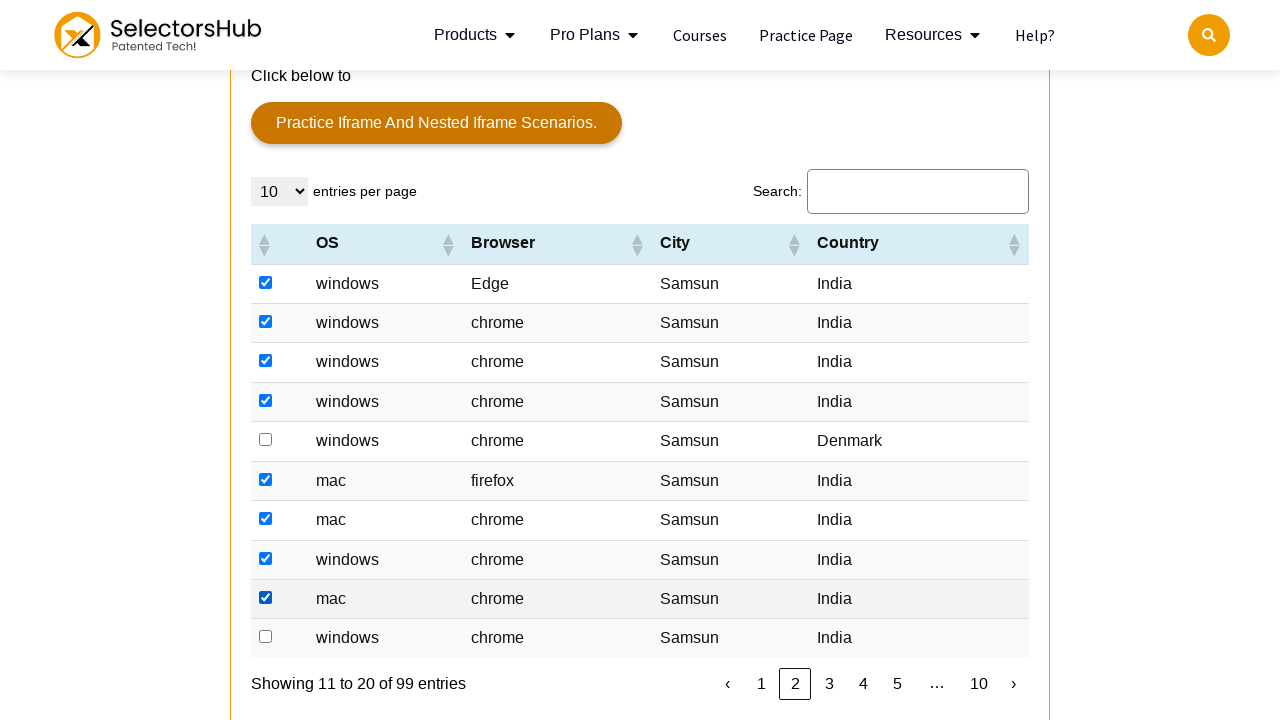

Clicked a checkbox for an India entry at (266, 637) on xpath=//td[text()='India']/preceding-sibling::td/input[@type='checkbox'] >> nth=
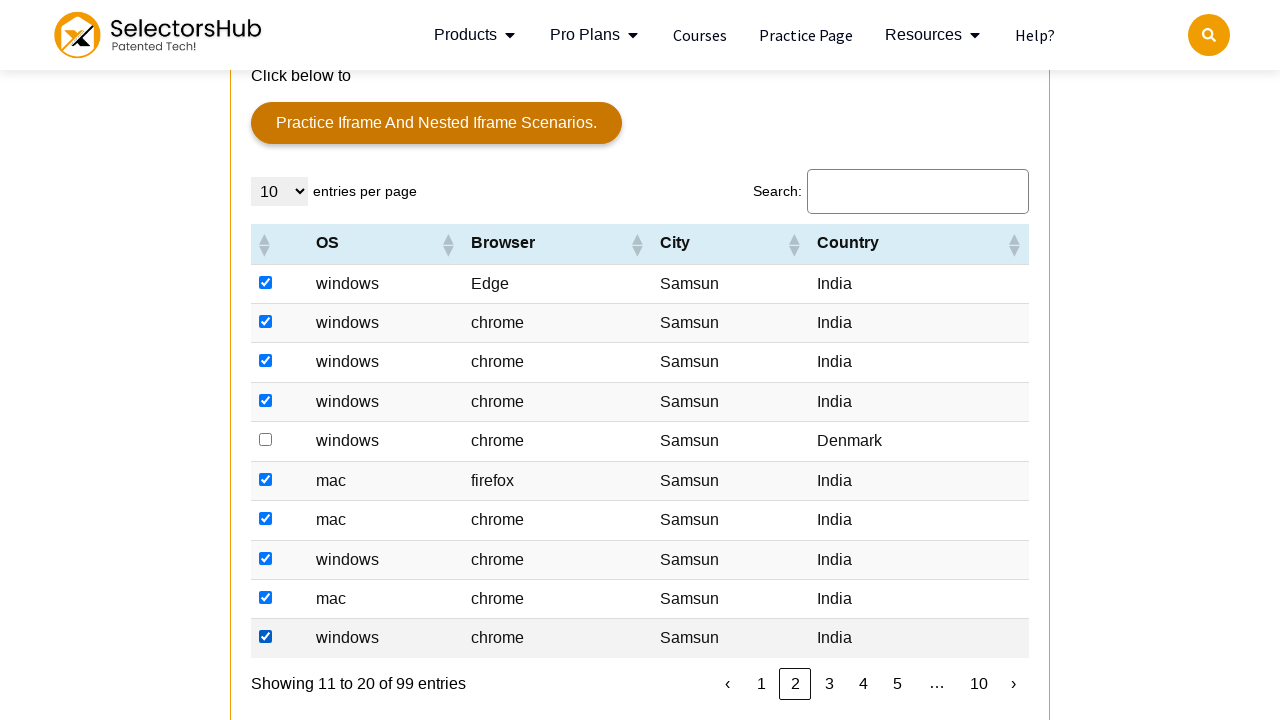

Located the next pagination button
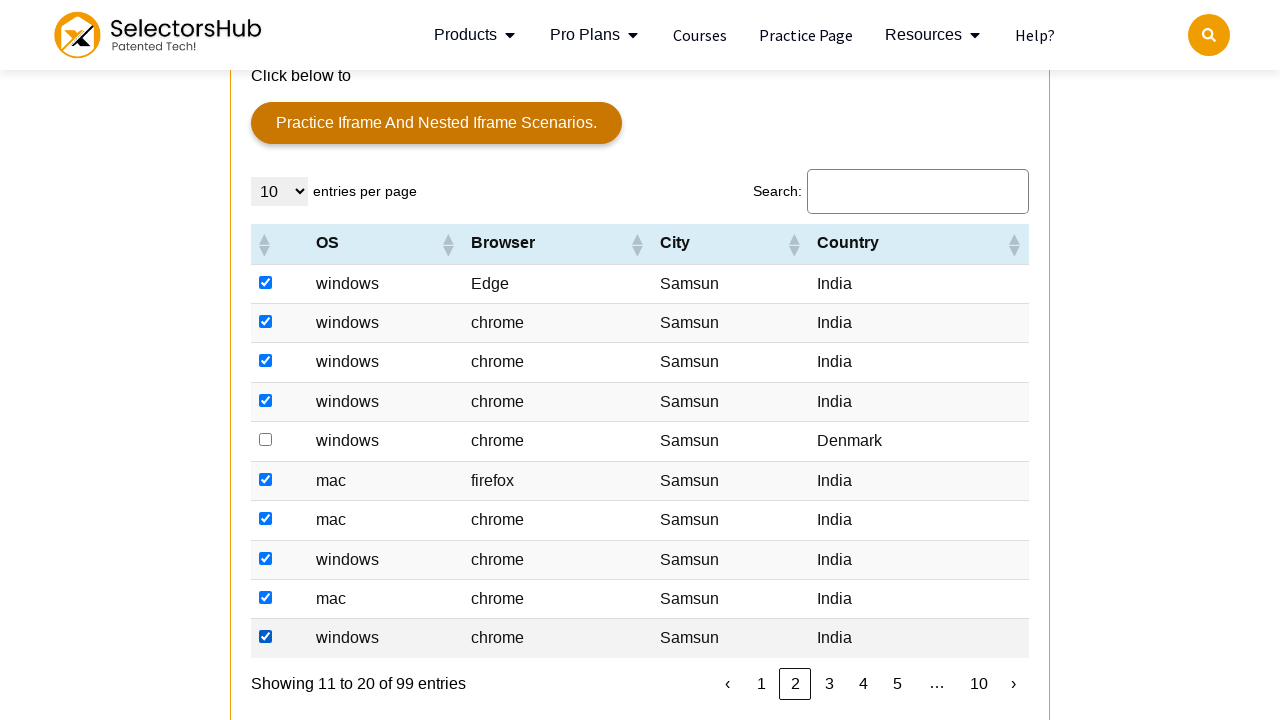

Retrieved next button class attribute: dt-paging-button next
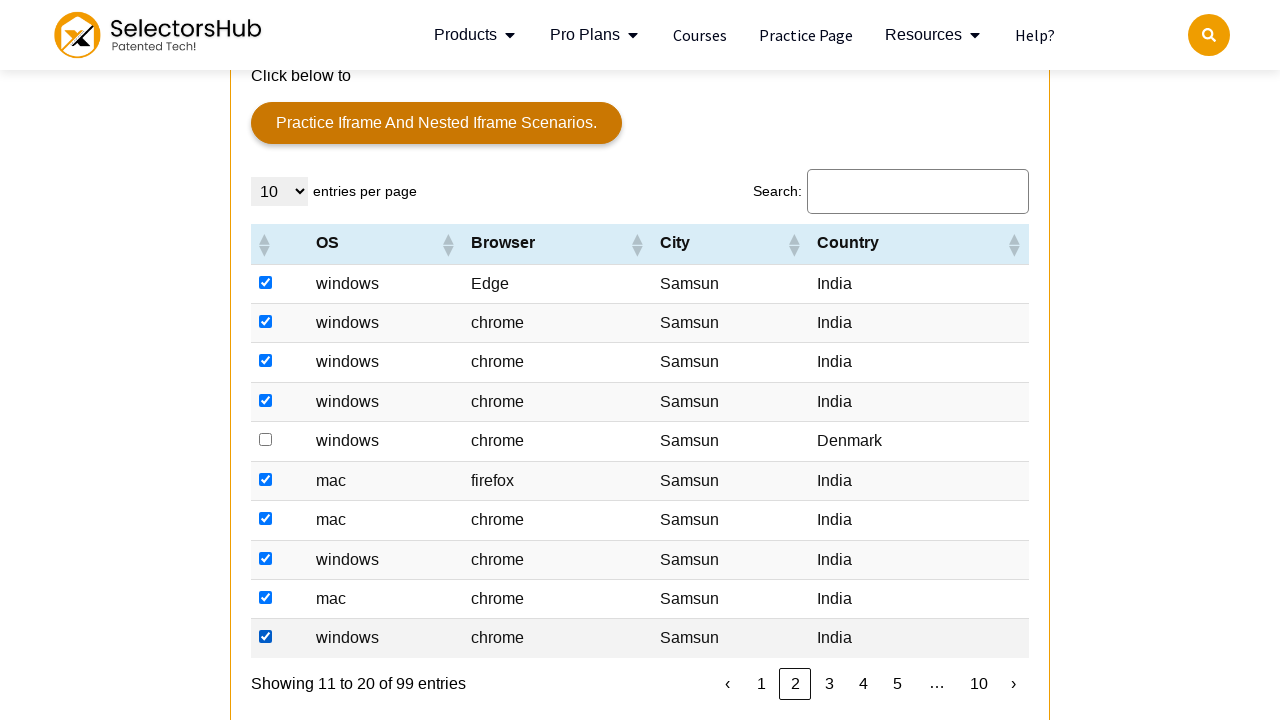

Clicked next button to navigate to next page at (1013, 684) on button.next
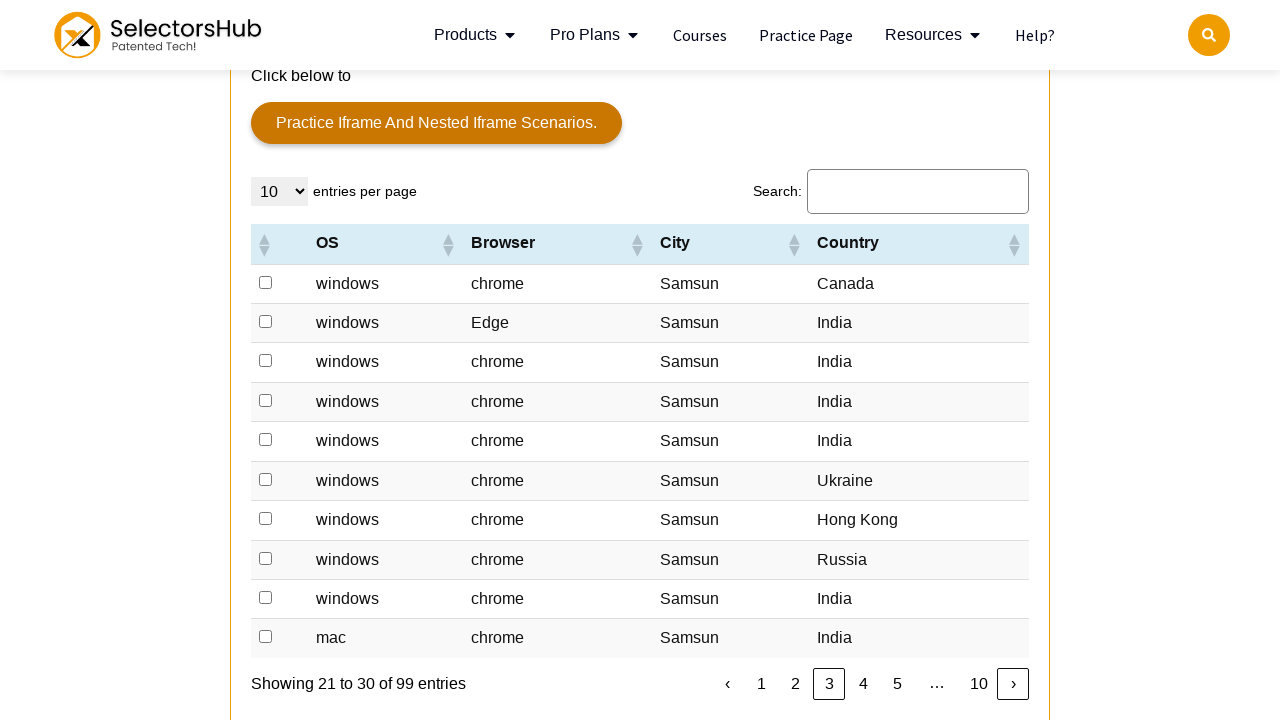

Waited 1 second for next page to load
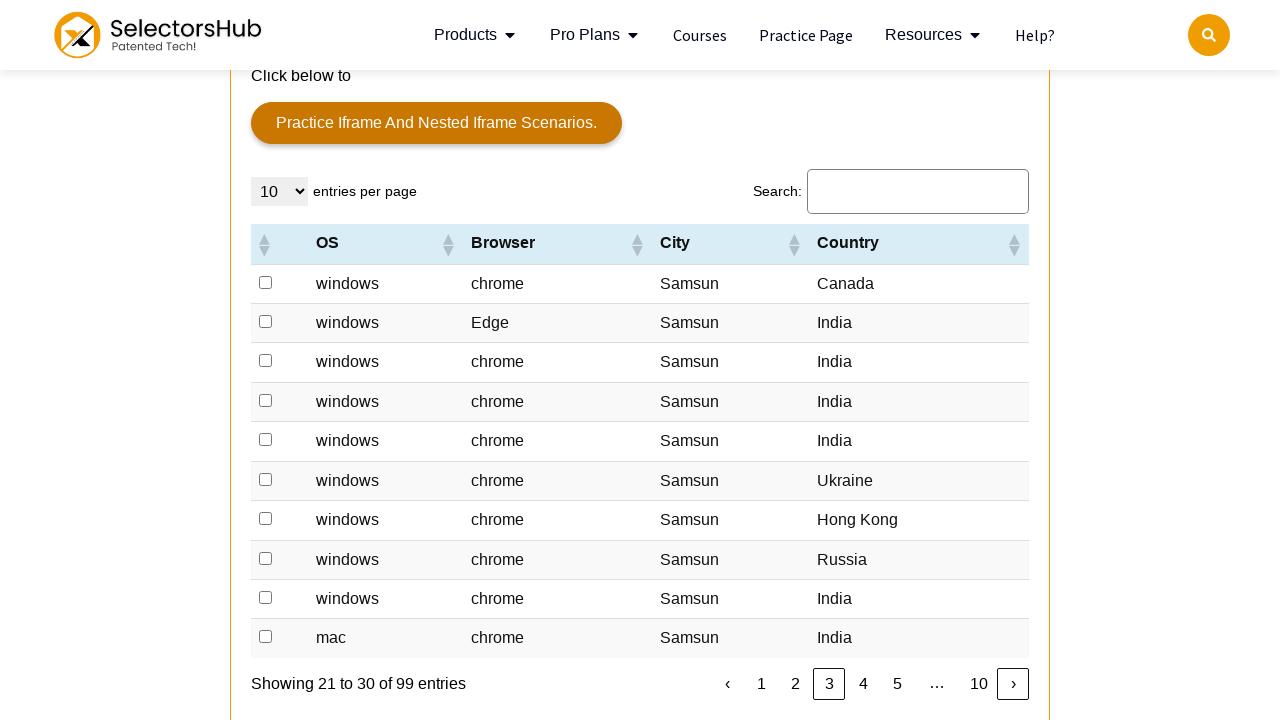

Located all India country entries on current page - found 6
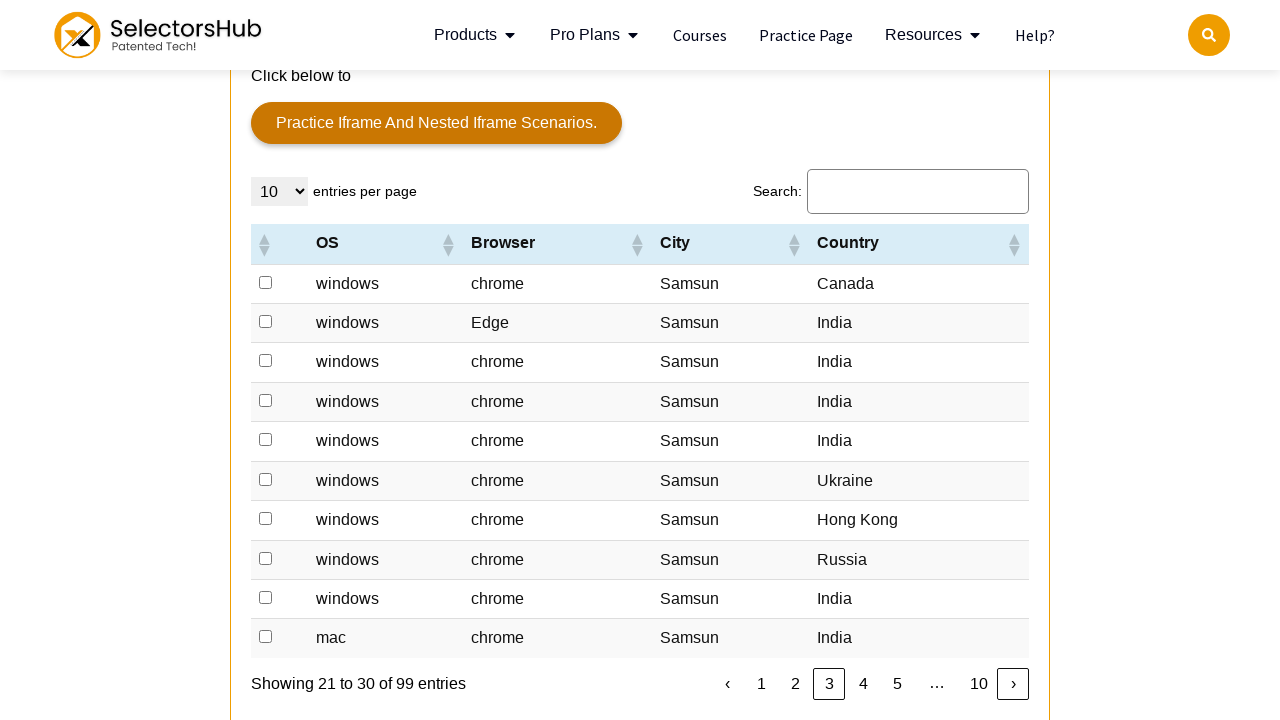

Located 6 checkboxes for India entries on current page
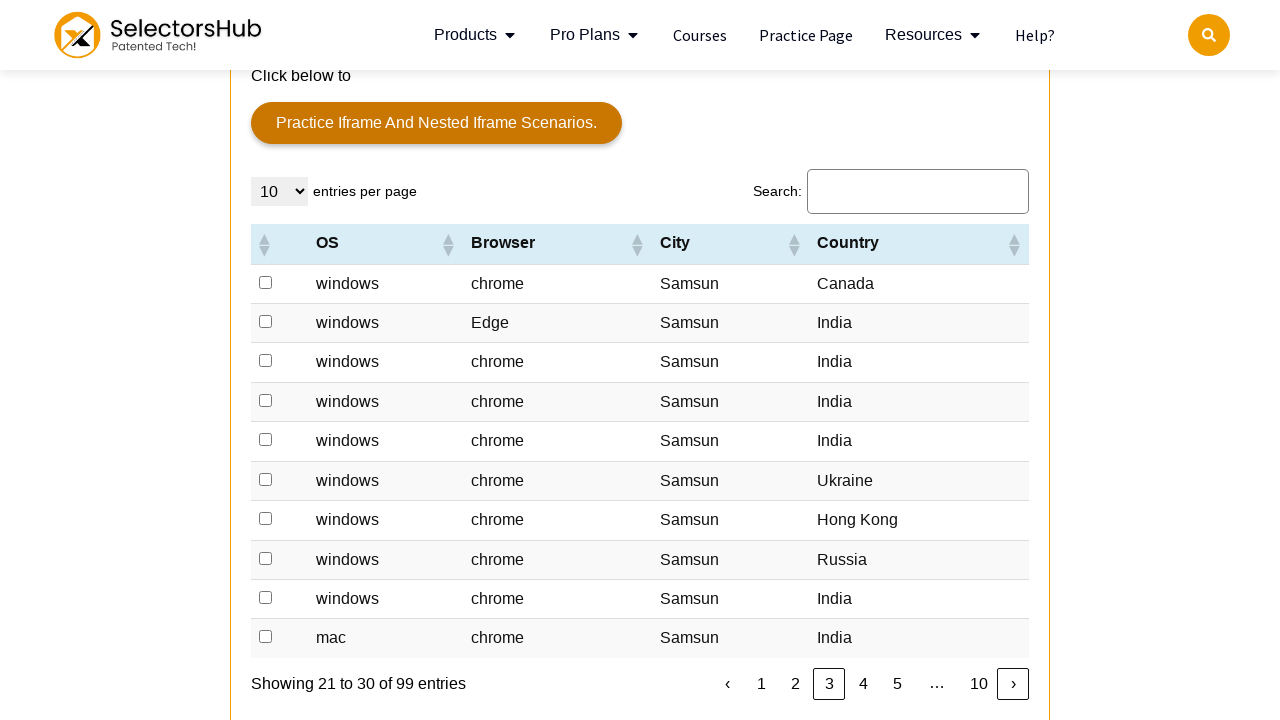

Clicked a checkbox for an India entry at (266, 322) on xpath=//td[text()='India']/preceding-sibling::td/input[@type='checkbox'] >> nth=
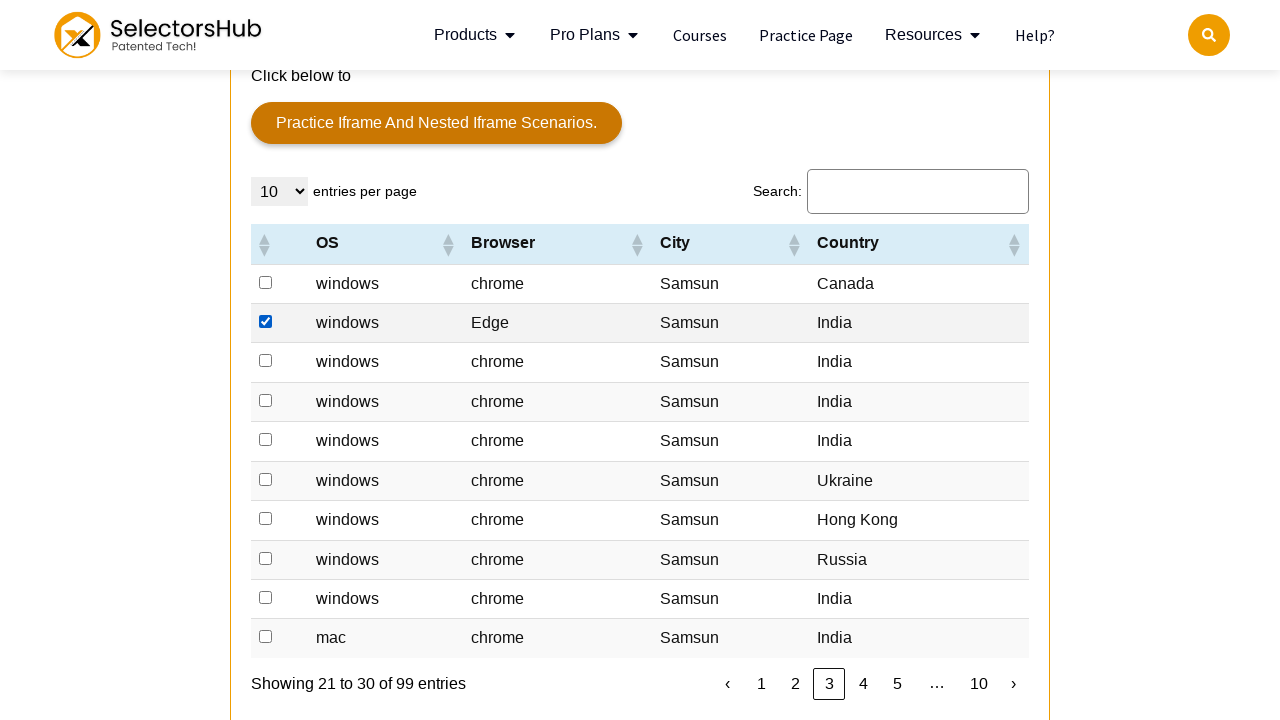

Clicked a checkbox for an India entry at (266, 361) on xpath=//td[text()='India']/preceding-sibling::td/input[@type='checkbox'] >> nth=
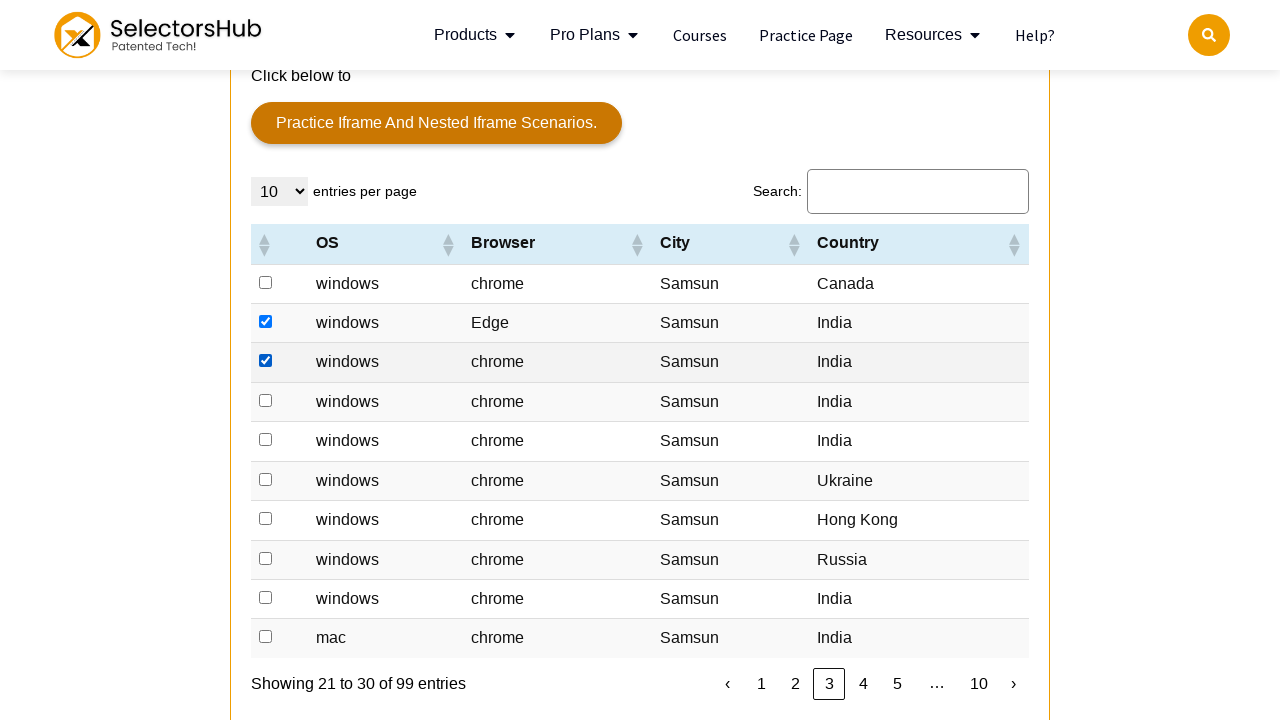

Clicked a checkbox for an India entry at (266, 400) on xpath=//td[text()='India']/preceding-sibling::td/input[@type='checkbox'] >> nth=
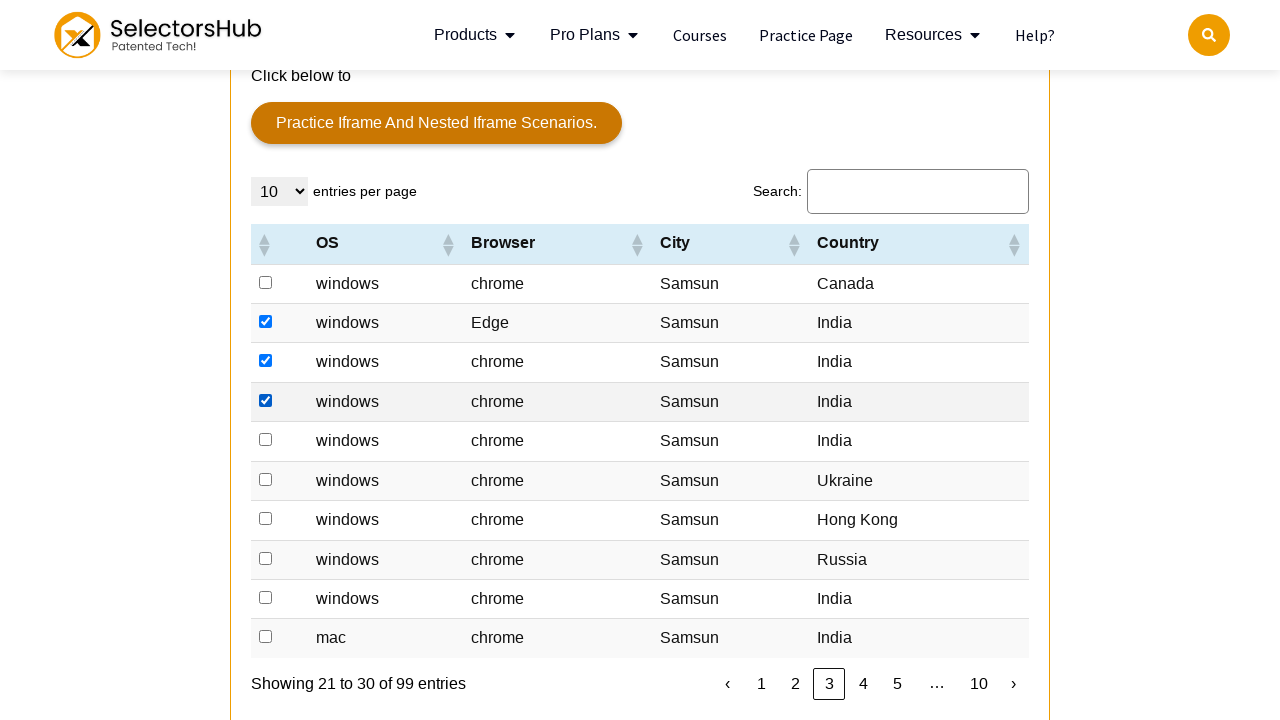

Clicked a checkbox for an India entry at (266, 440) on xpath=//td[text()='India']/preceding-sibling::td/input[@type='checkbox'] >> nth=
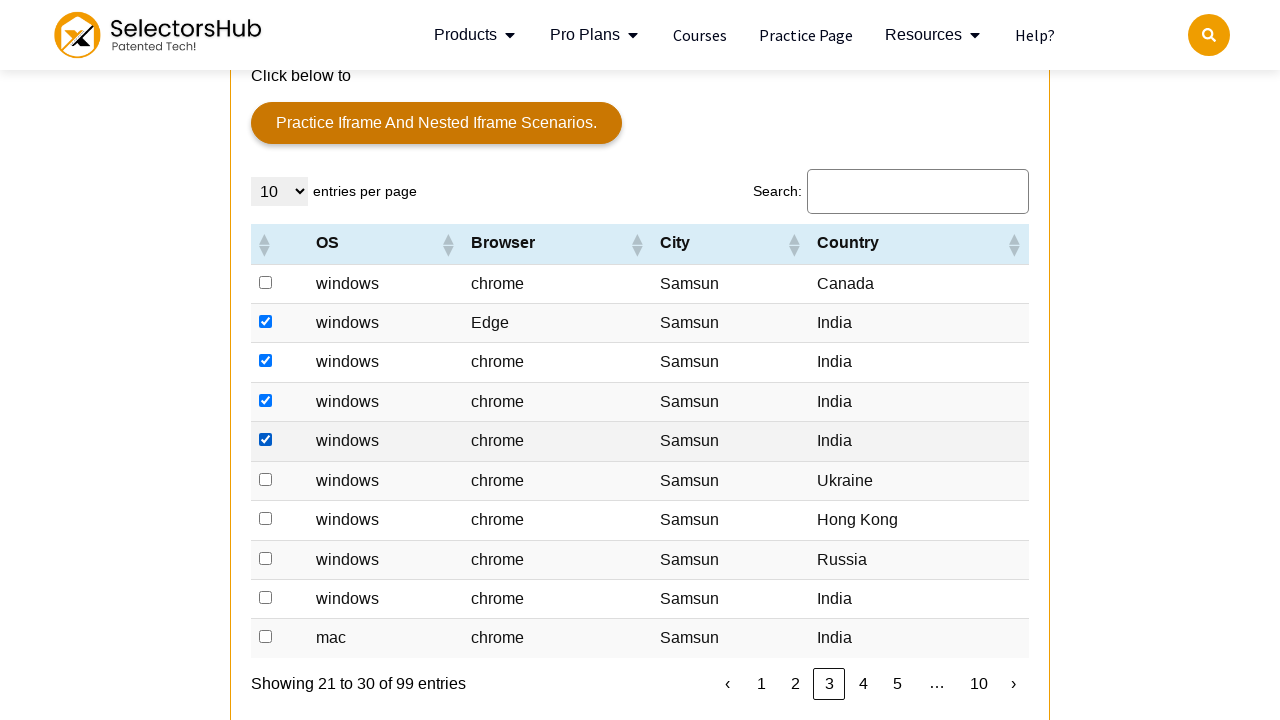

Clicked a checkbox for an India entry at (266, 597) on xpath=//td[text()='India']/preceding-sibling::td/input[@type='checkbox'] >> nth=
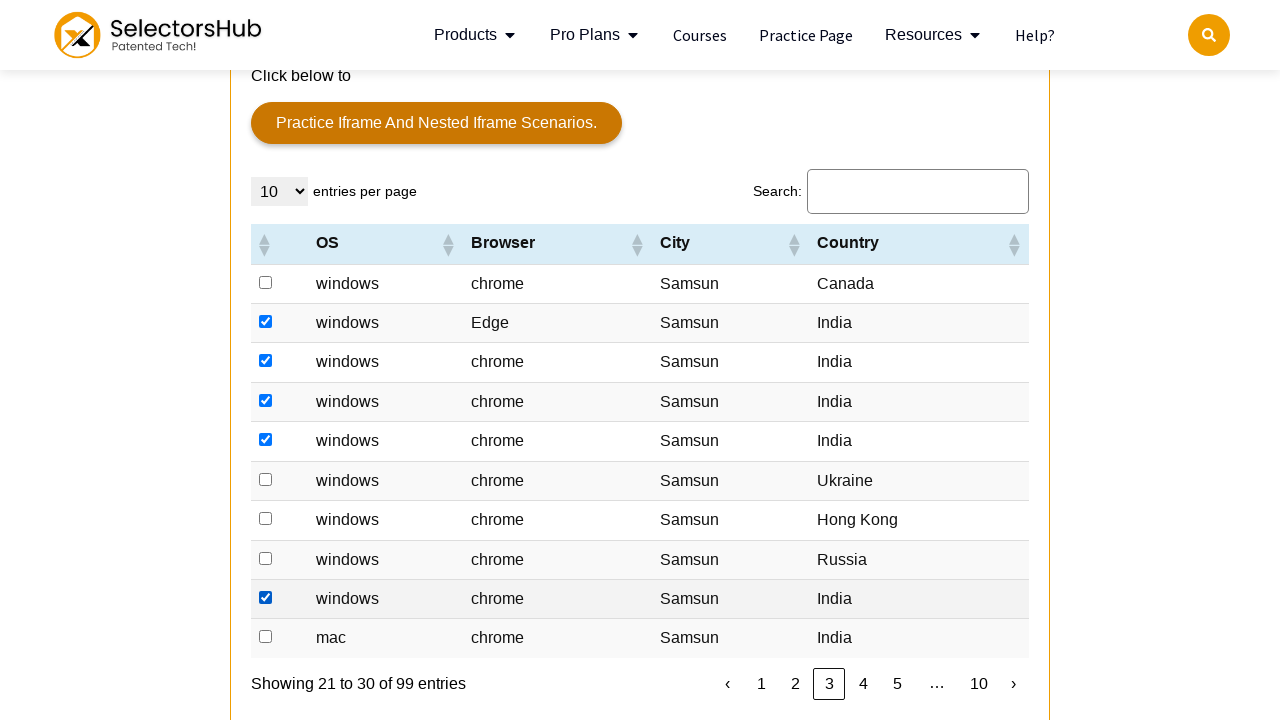

Clicked a checkbox for an India entry at (266, 637) on xpath=//td[text()='India']/preceding-sibling::td/input[@type='checkbox'] >> nth=
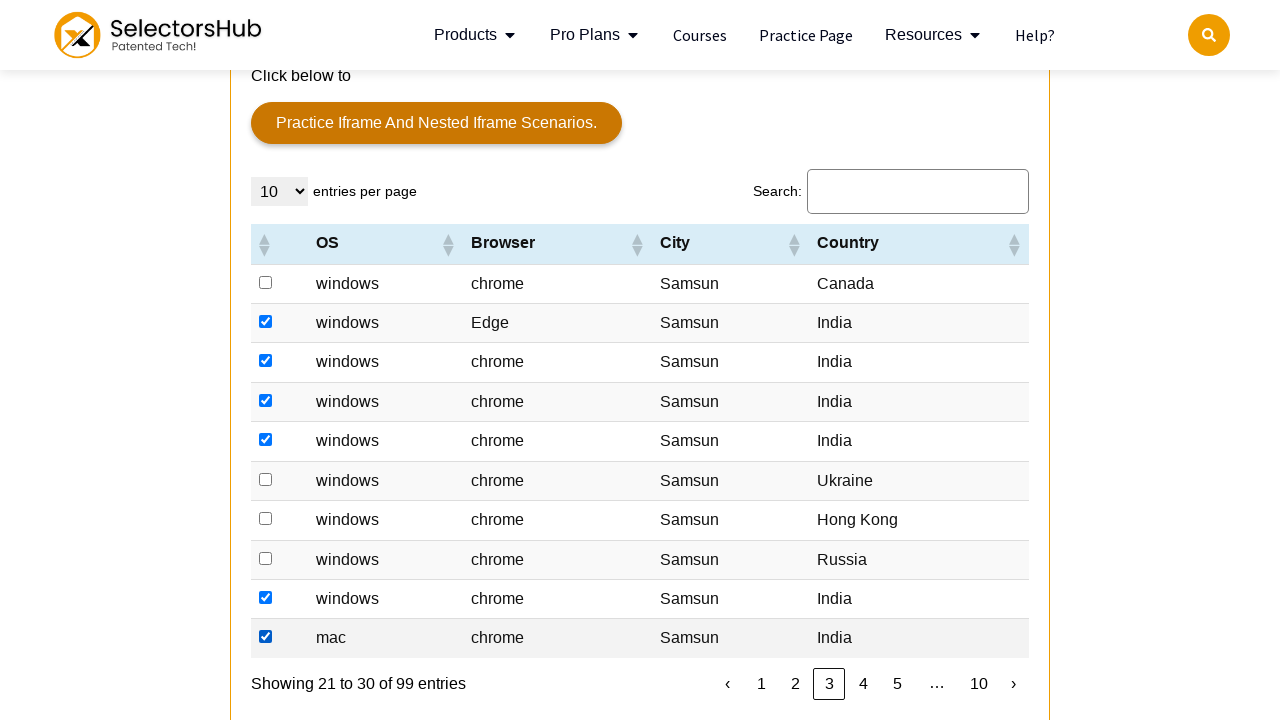

Located the next pagination button
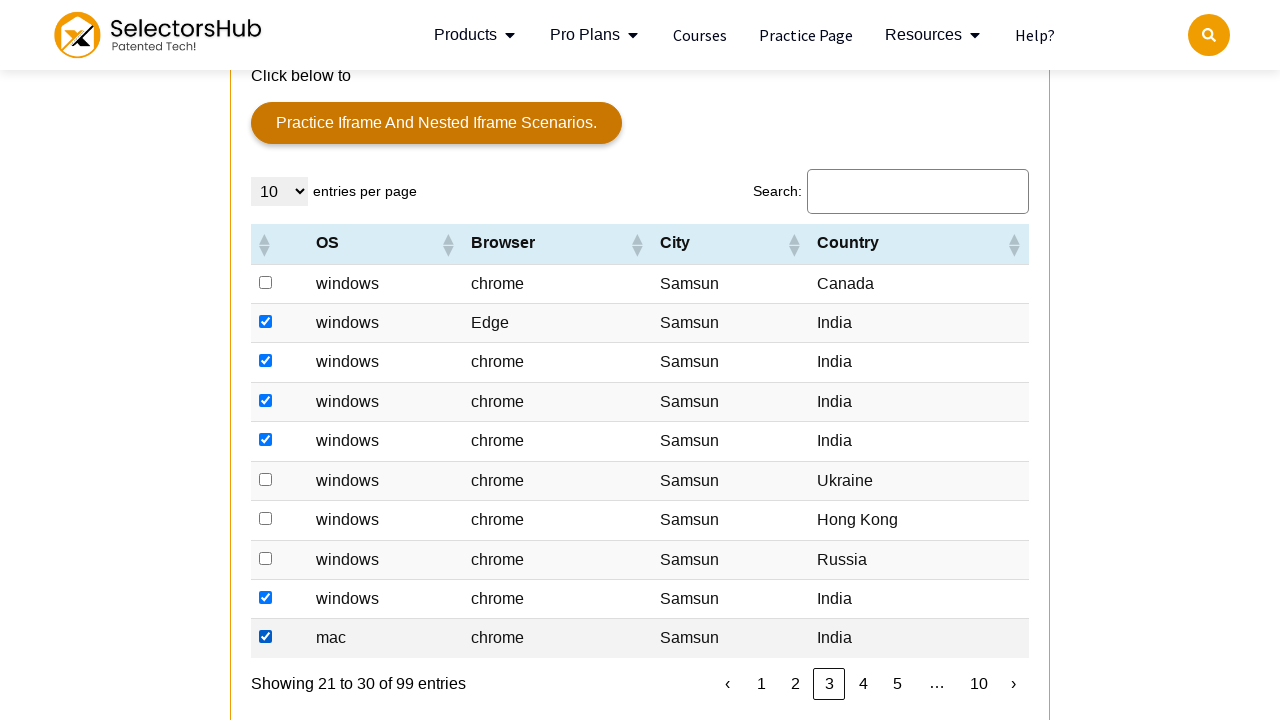

Retrieved next button class attribute: dt-paging-button next
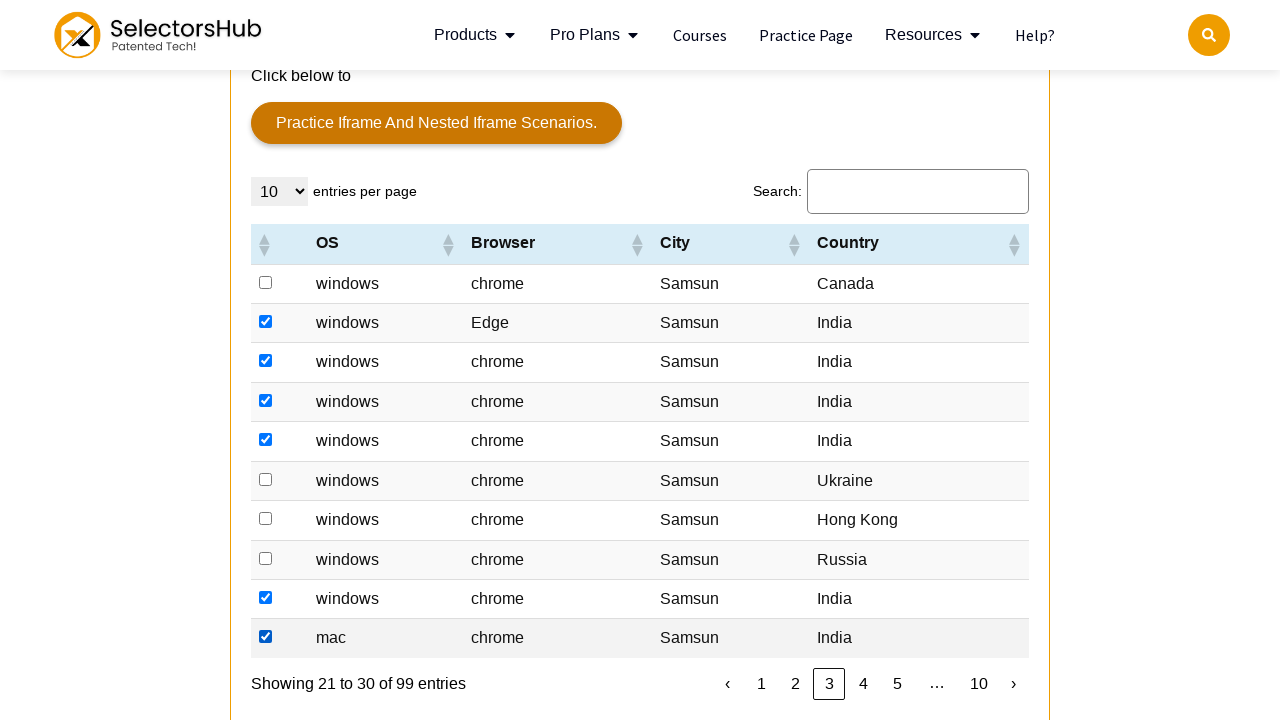

Clicked next button to navigate to next page at (1013, 684) on button.next
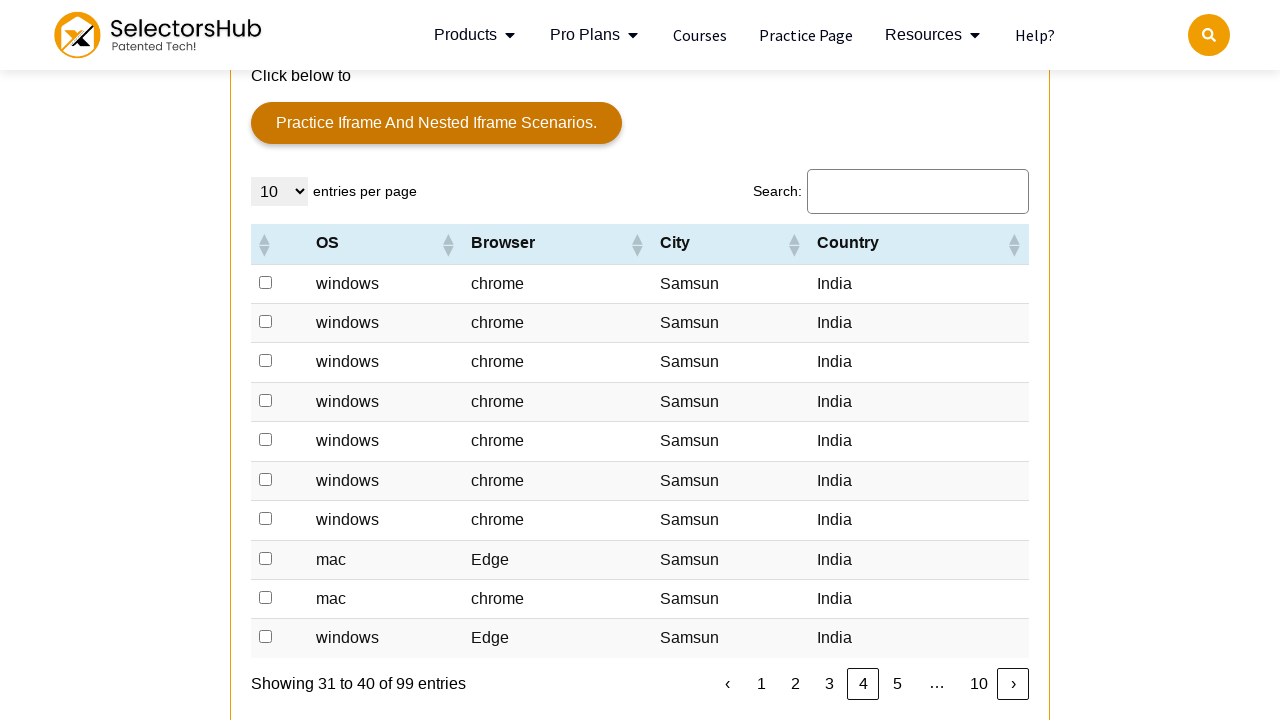

Waited 1 second for next page to load
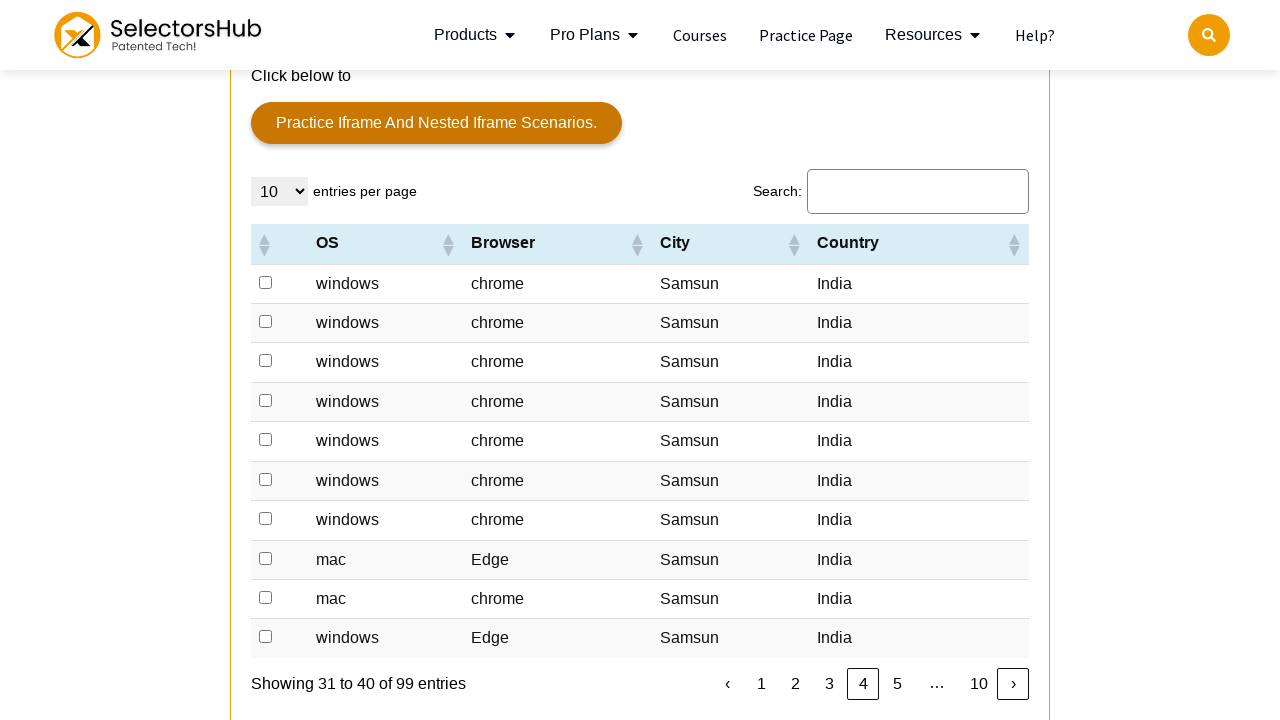

Located all India country entries on current page - found 10
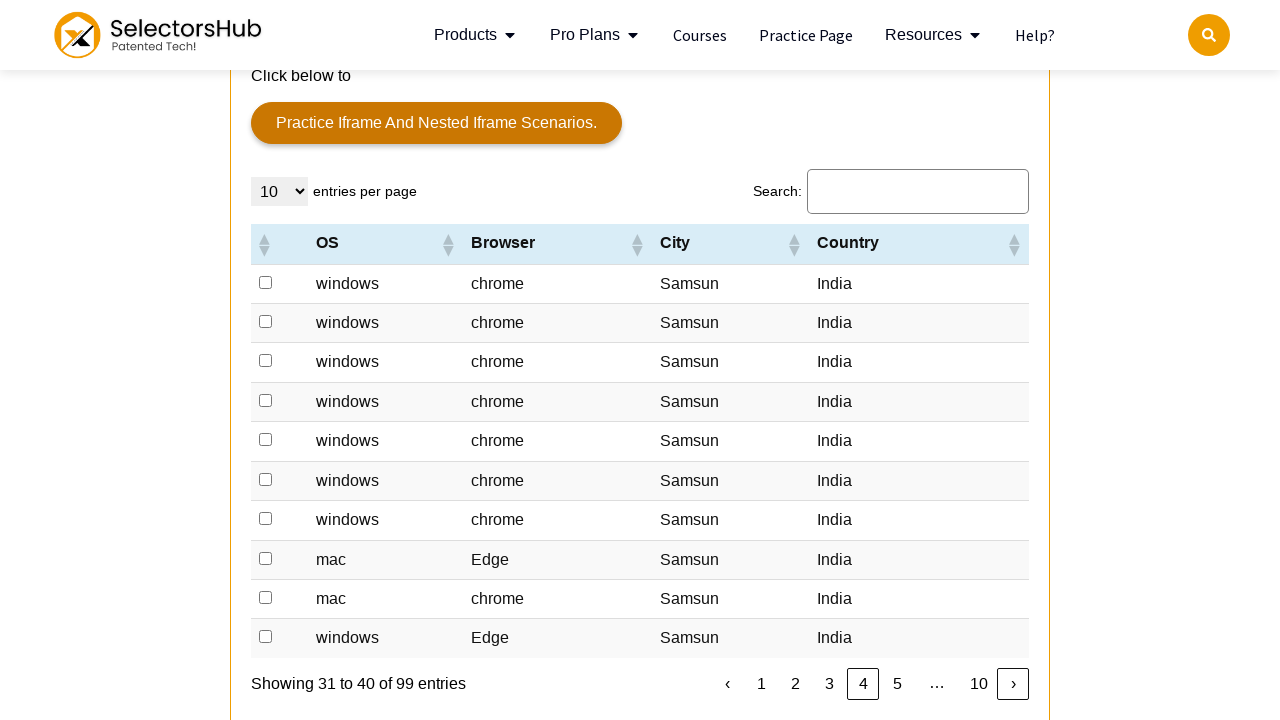

Located 10 checkboxes for India entries on current page
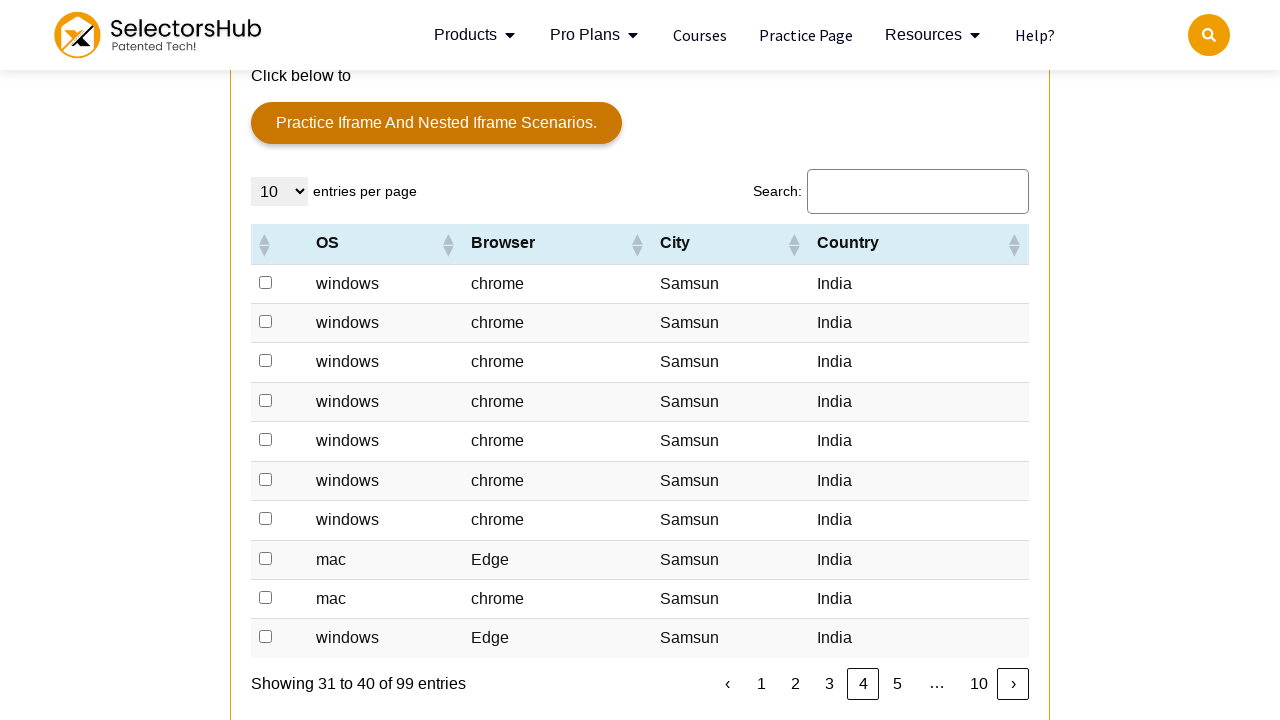

Clicked a checkbox for an India entry at (266, 282) on xpath=//td[text()='India']/preceding-sibling::td/input[@type='checkbox'] >> nth=
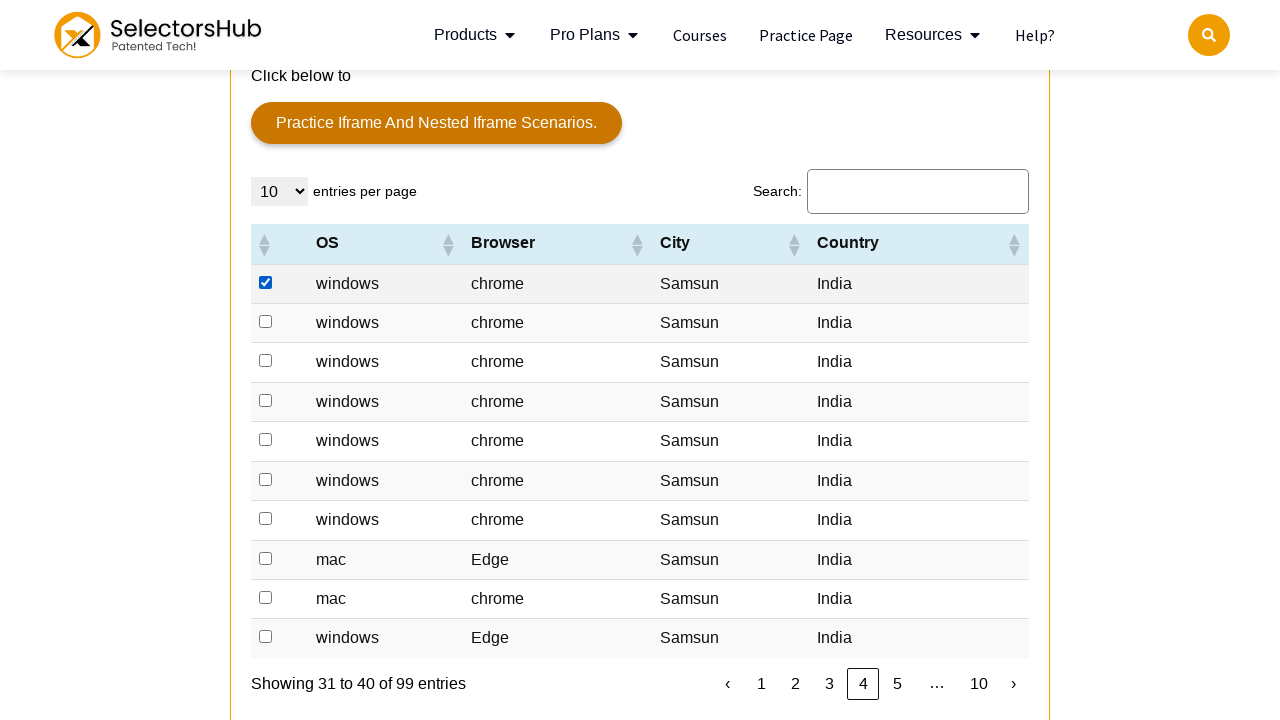

Clicked a checkbox for an India entry at (266, 322) on xpath=//td[text()='India']/preceding-sibling::td/input[@type='checkbox'] >> nth=
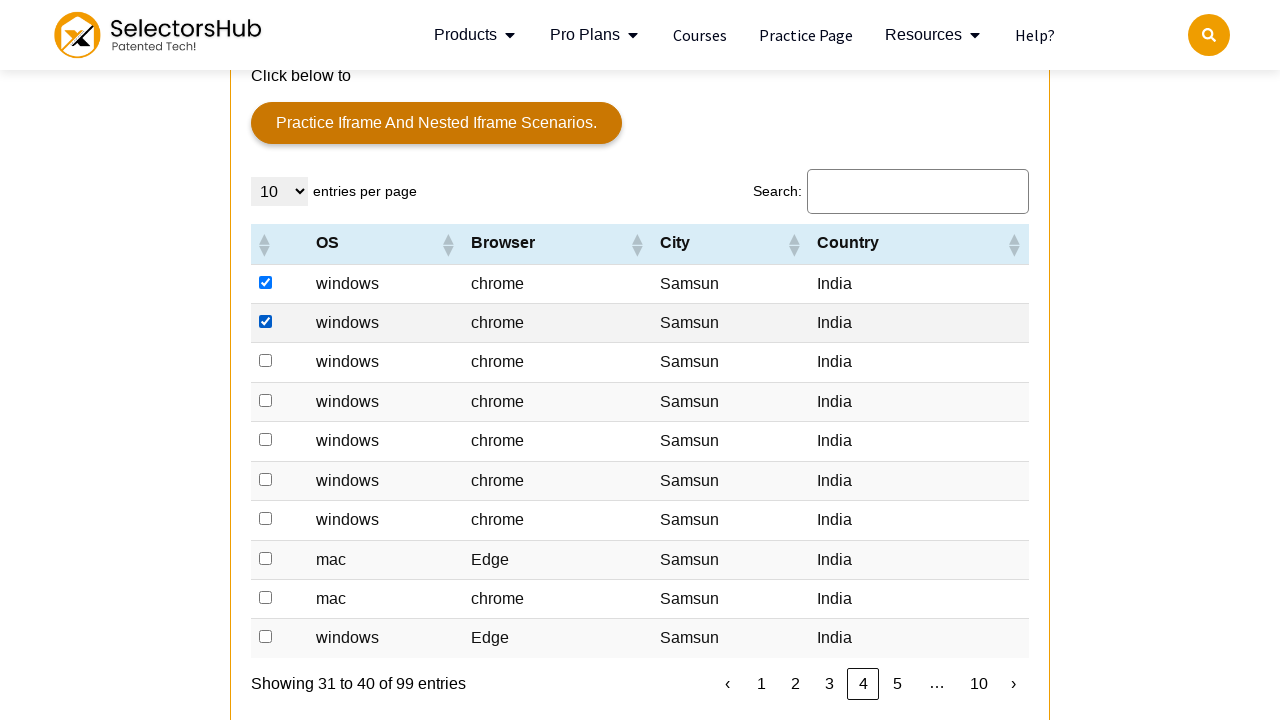

Clicked a checkbox for an India entry at (266, 361) on xpath=//td[text()='India']/preceding-sibling::td/input[@type='checkbox'] >> nth=
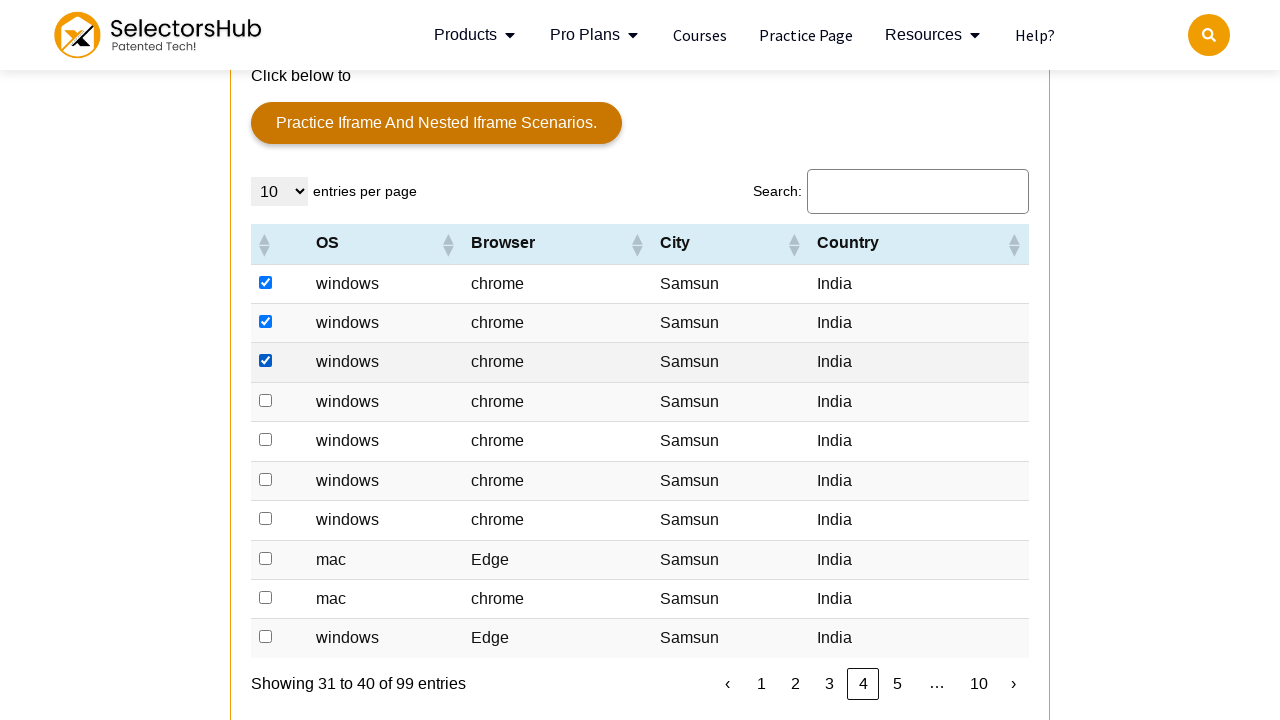

Clicked a checkbox for an India entry at (266, 400) on xpath=//td[text()='India']/preceding-sibling::td/input[@type='checkbox'] >> nth=
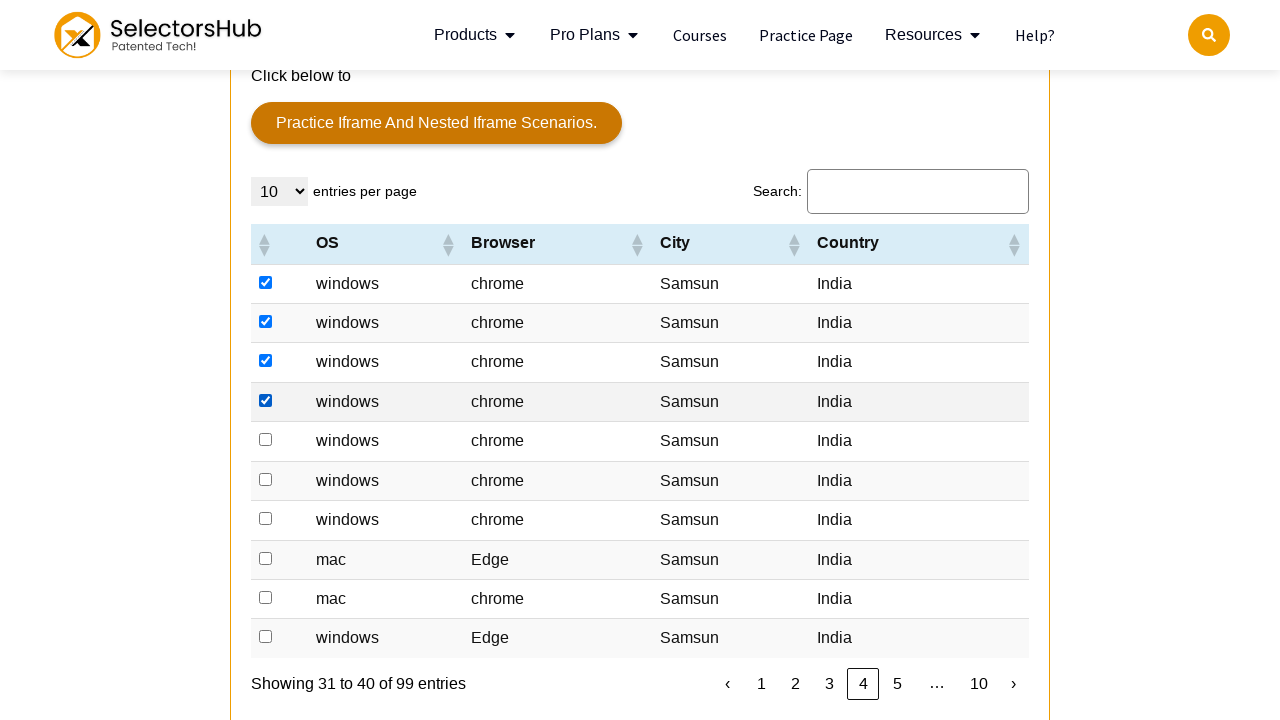

Clicked a checkbox for an India entry at (266, 440) on xpath=//td[text()='India']/preceding-sibling::td/input[@type='checkbox'] >> nth=
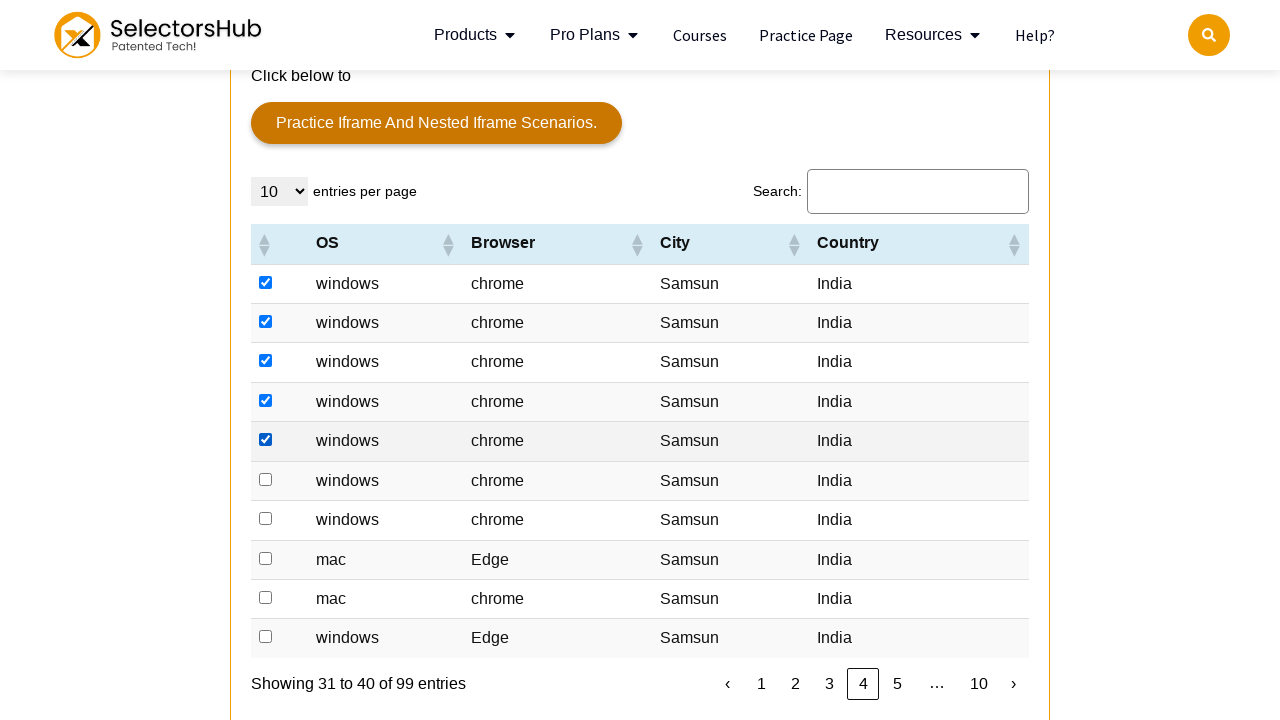

Clicked a checkbox for an India entry at (266, 479) on xpath=//td[text()='India']/preceding-sibling::td/input[@type='checkbox'] >> nth=
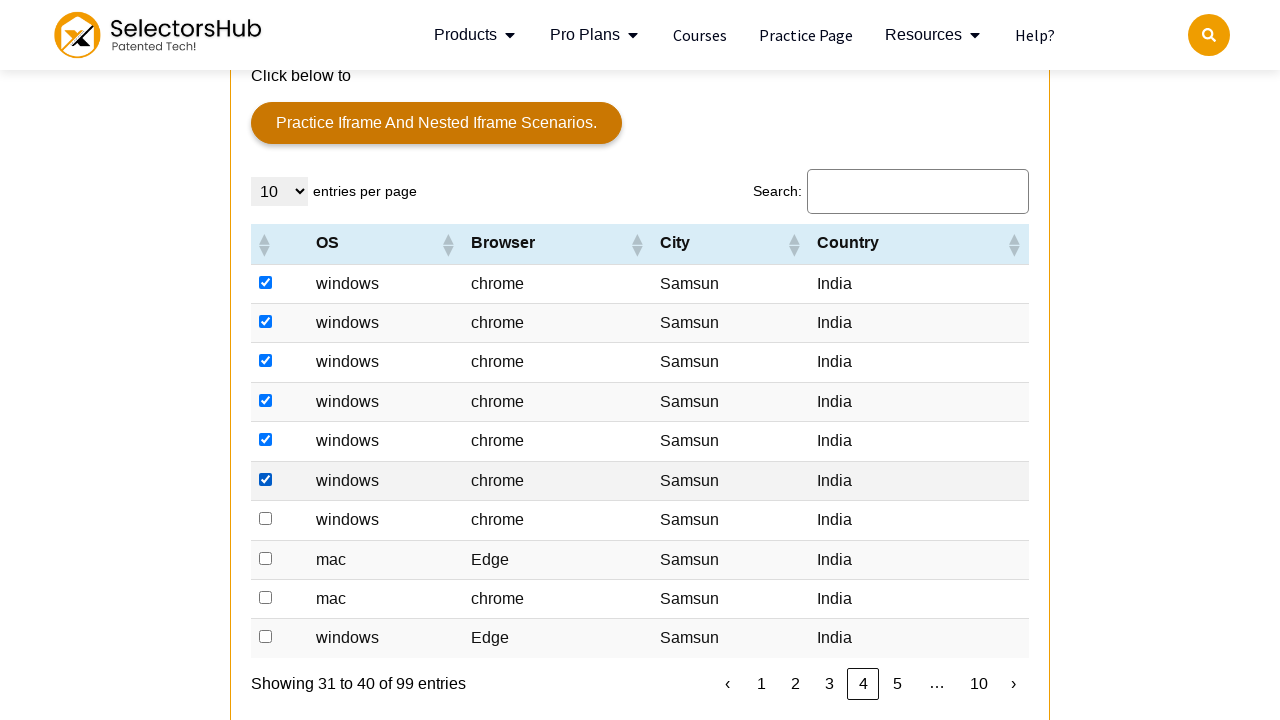

Clicked a checkbox for an India entry at (266, 519) on xpath=//td[text()='India']/preceding-sibling::td/input[@type='checkbox'] >> nth=
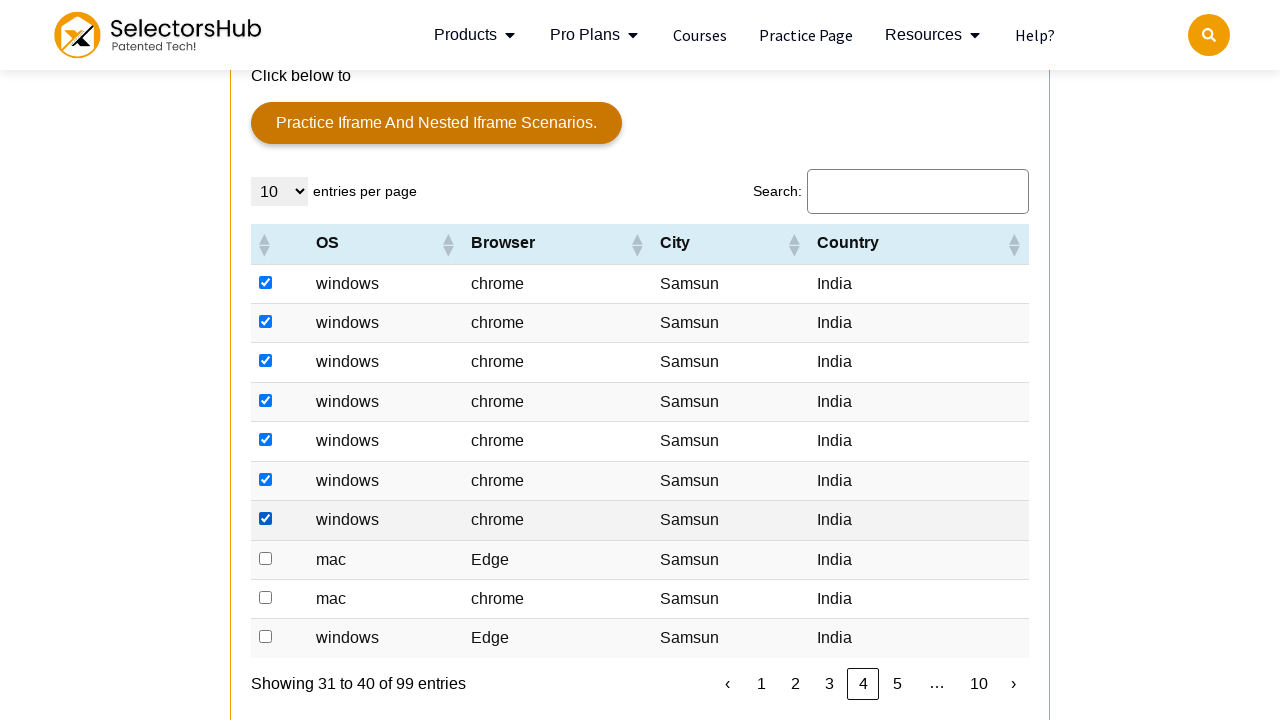

Clicked a checkbox for an India entry at (266, 558) on xpath=//td[text()='India']/preceding-sibling::td/input[@type='checkbox'] >> nth=
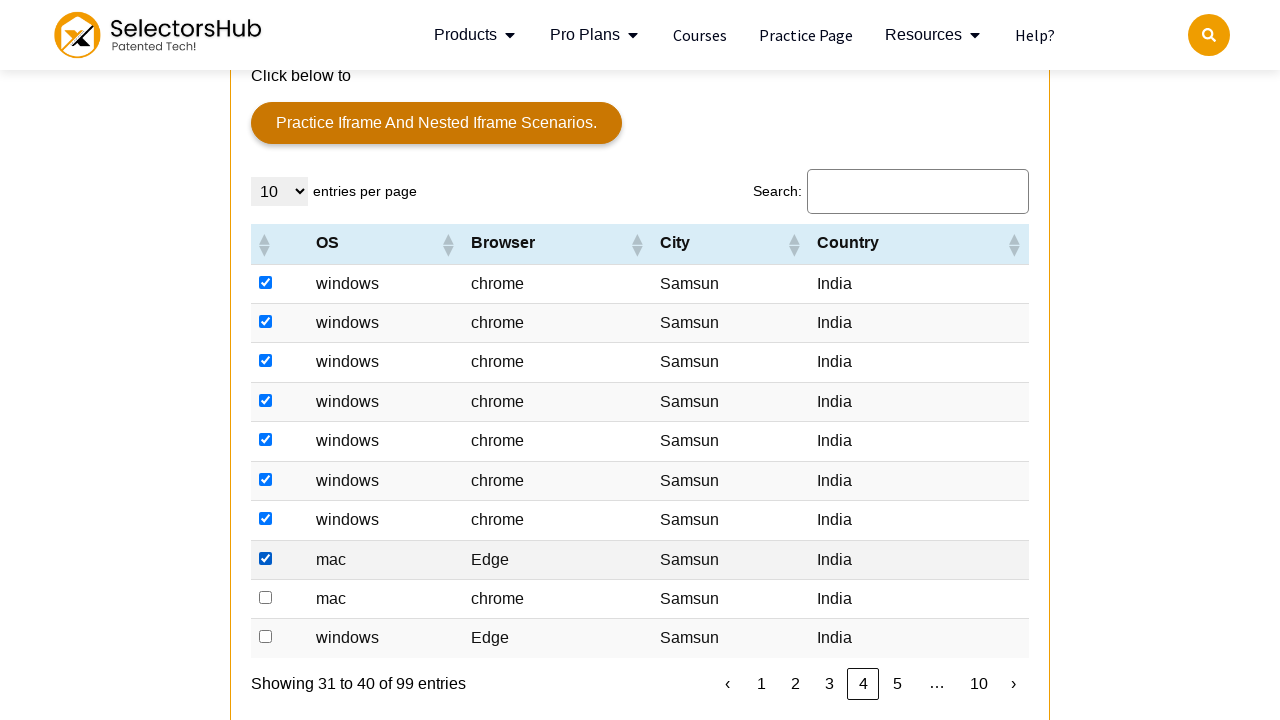

Clicked a checkbox for an India entry at (266, 597) on xpath=//td[text()='India']/preceding-sibling::td/input[@type='checkbox'] >> nth=
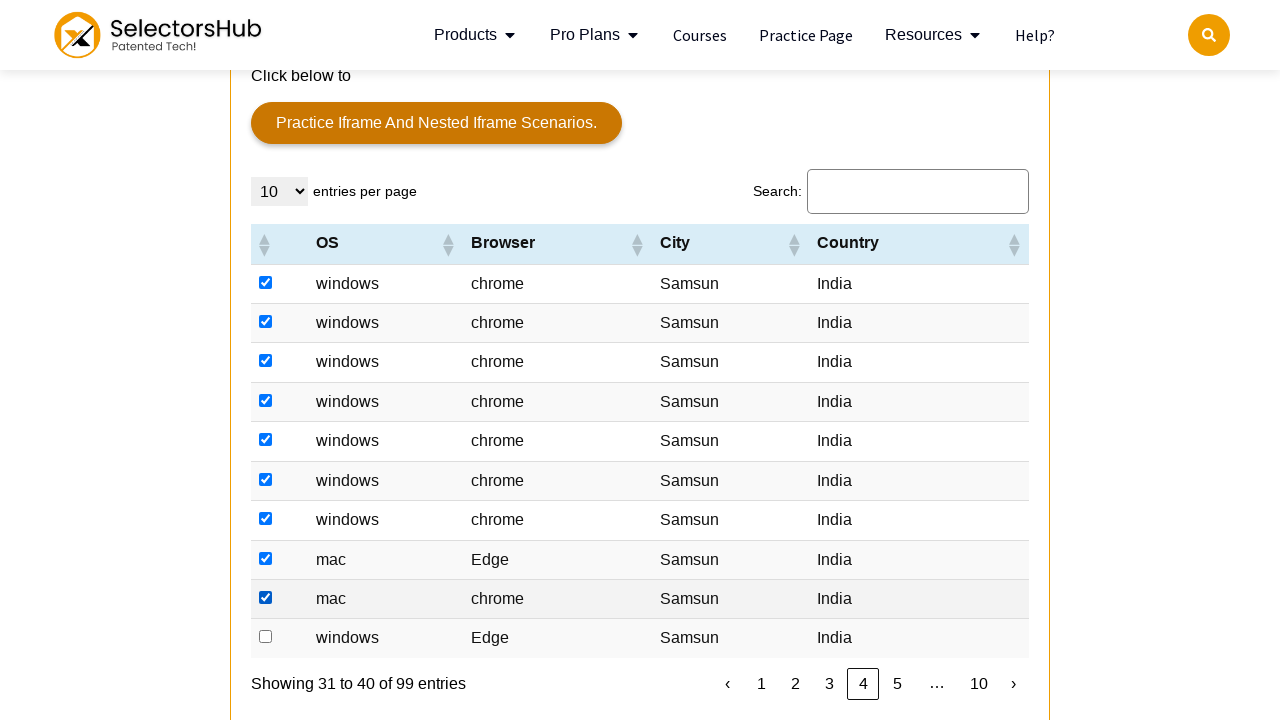

Clicked a checkbox for an India entry at (266, 637) on xpath=//td[text()='India']/preceding-sibling::td/input[@type='checkbox'] >> nth=
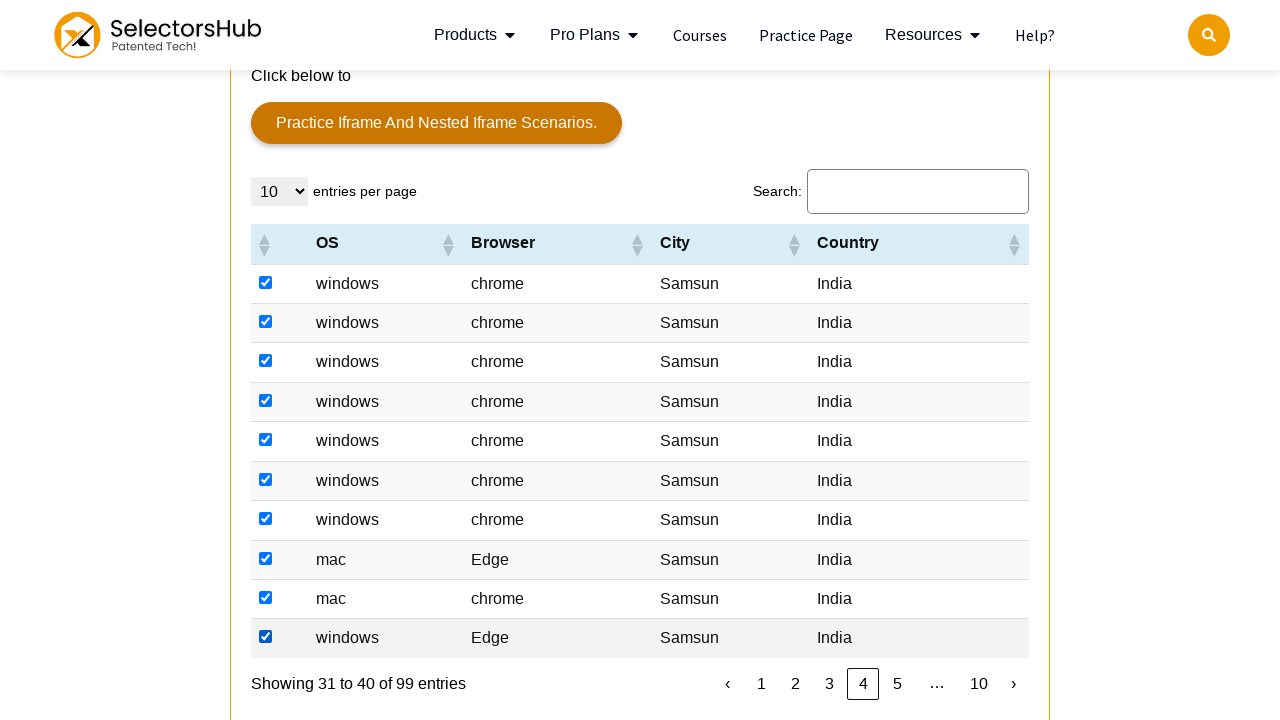

Located the next pagination button
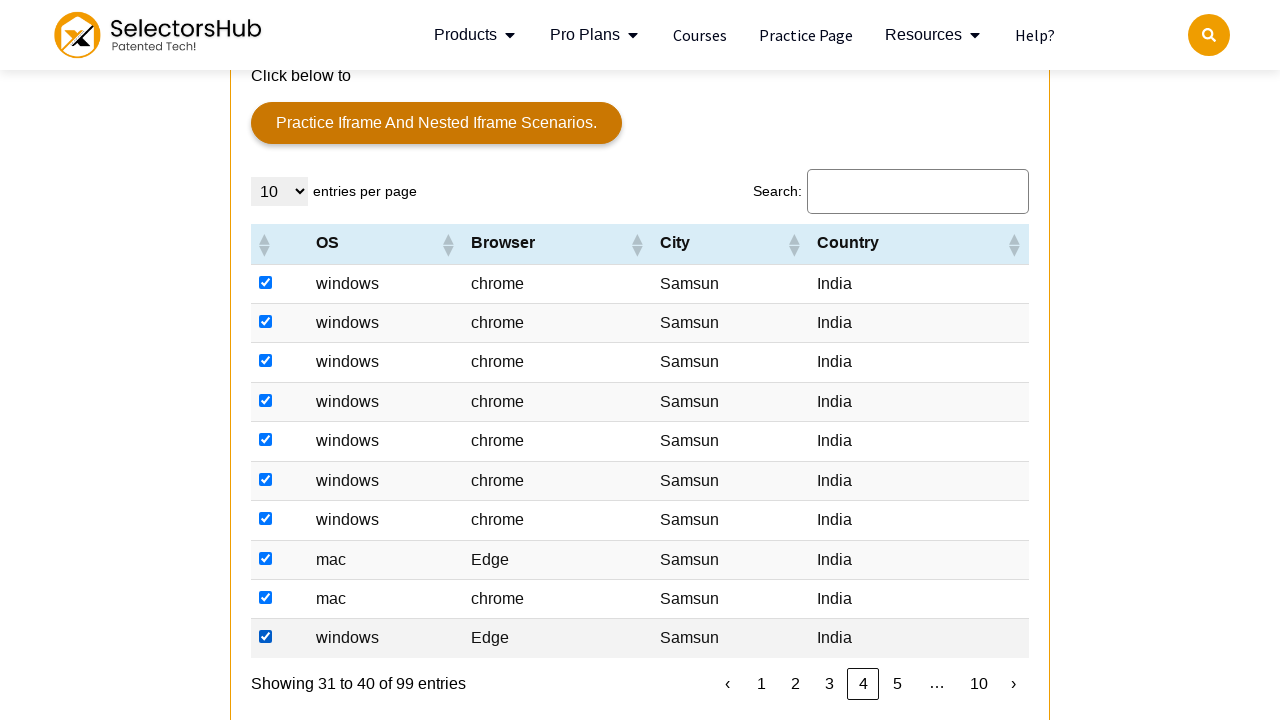

Retrieved next button class attribute: dt-paging-button next
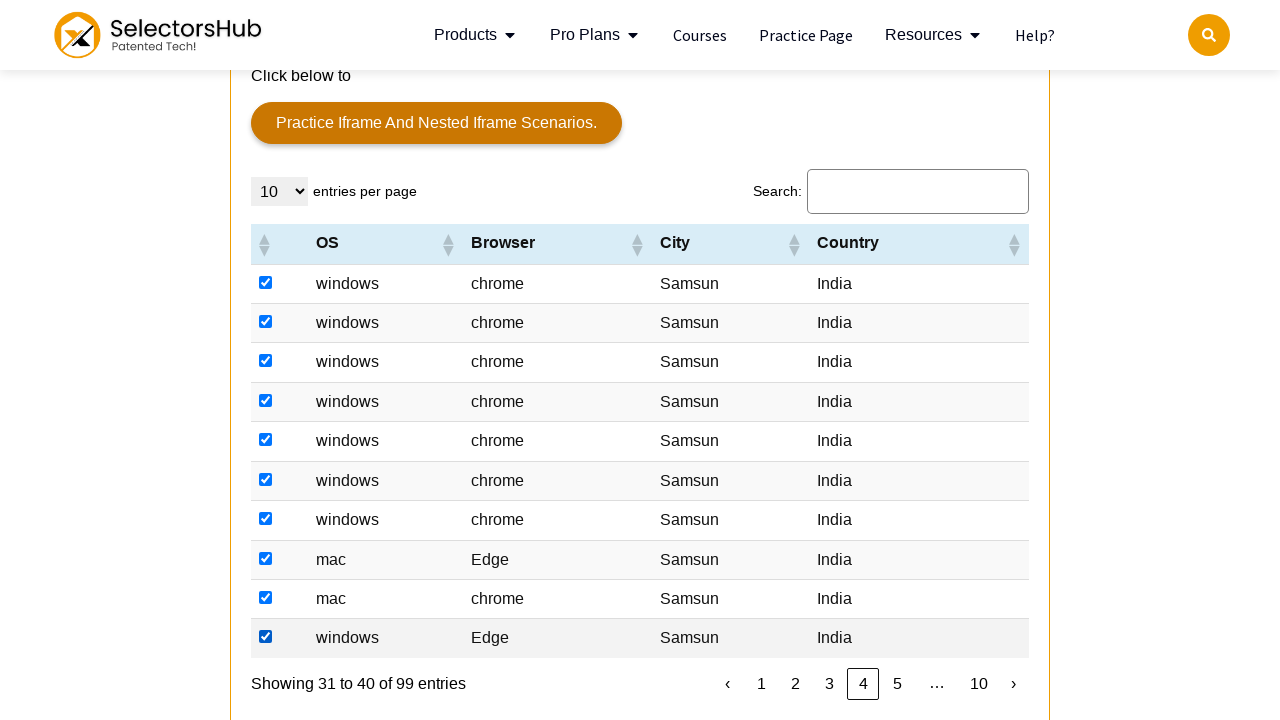

Clicked next button to navigate to next page at (1013, 684) on button.next
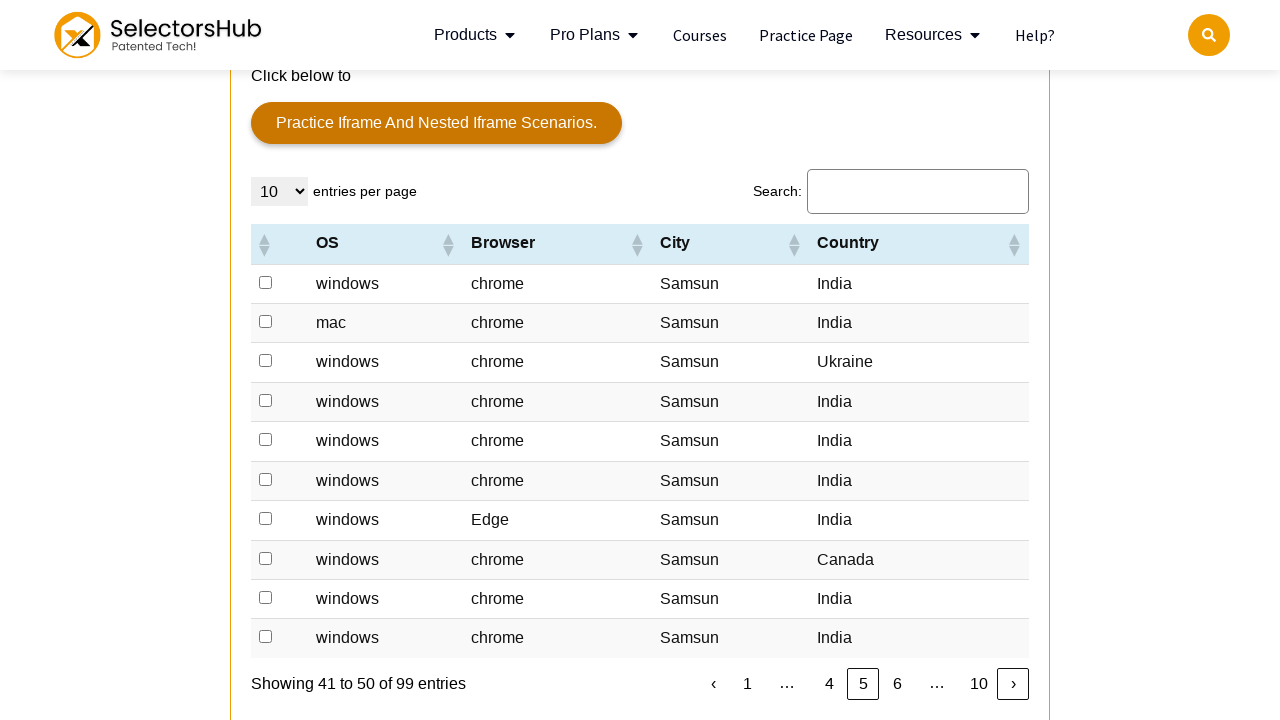

Waited 1 second for next page to load
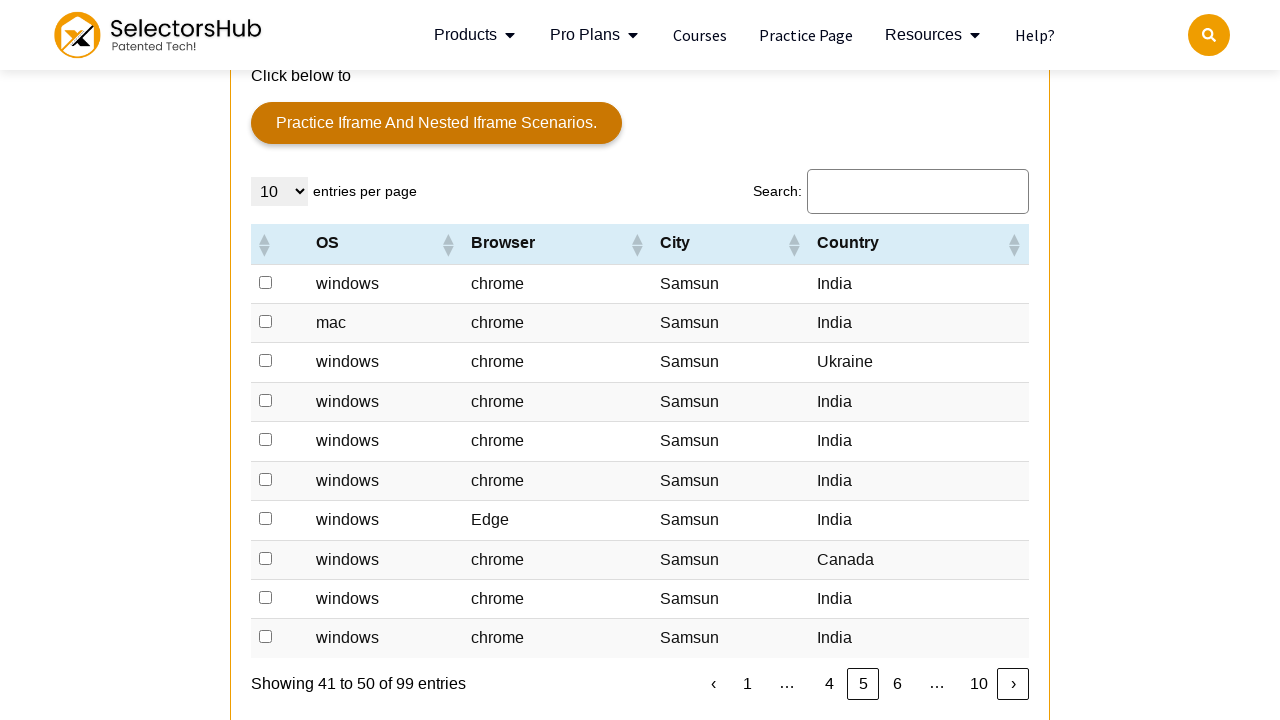

Located all India country entries on current page - found 8
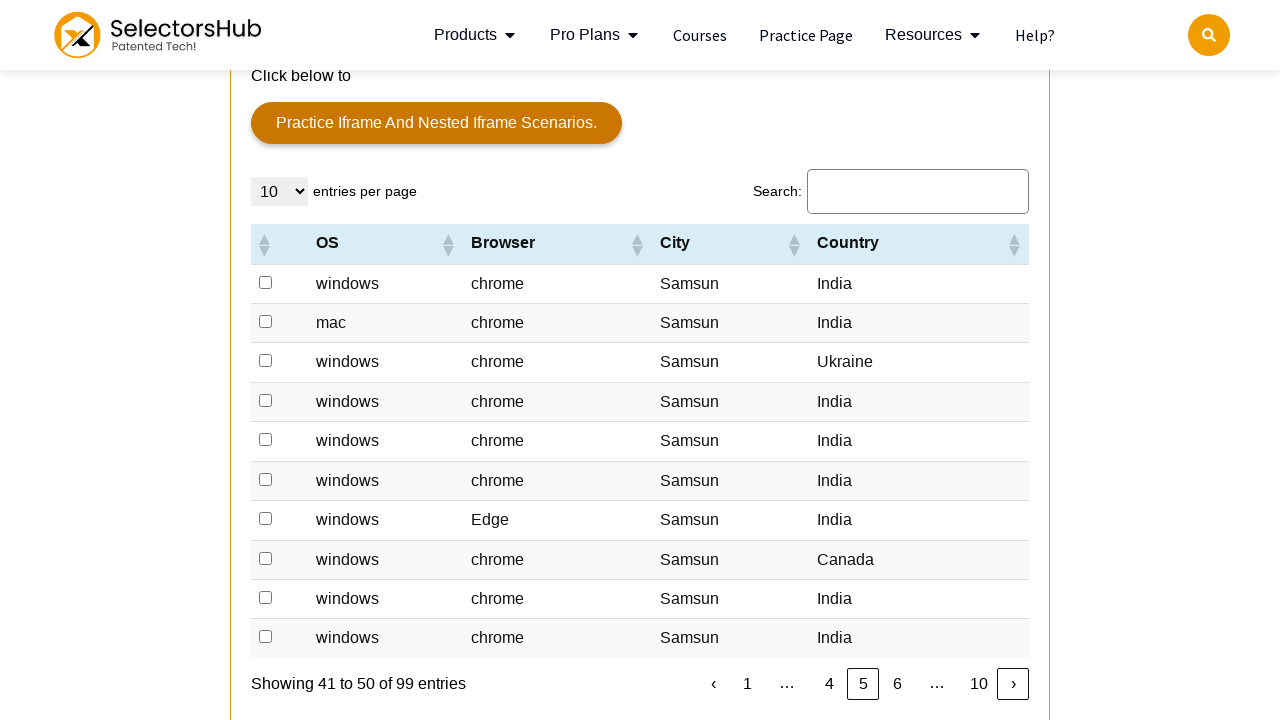

Located 8 checkboxes for India entries on current page
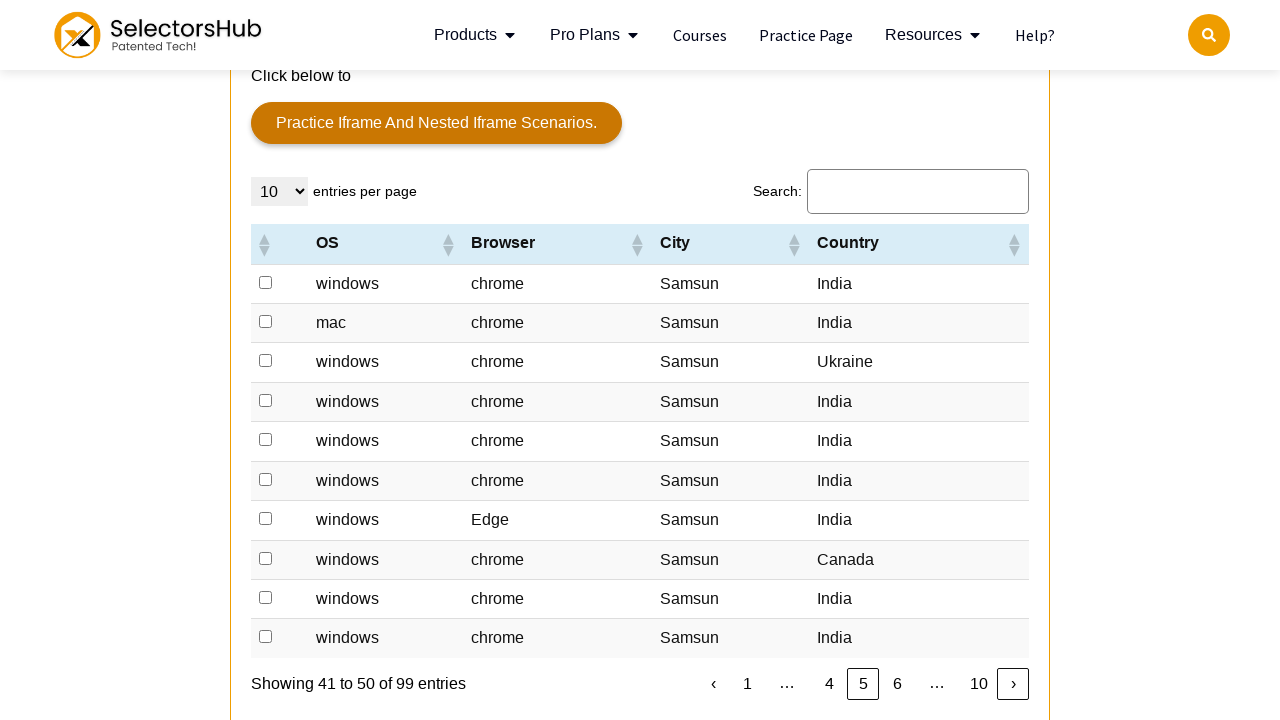

Clicked a checkbox for an India entry at (266, 282) on xpath=//td[text()='India']/preceding-sibling::td/input[@type='checkbox'] >> nth=
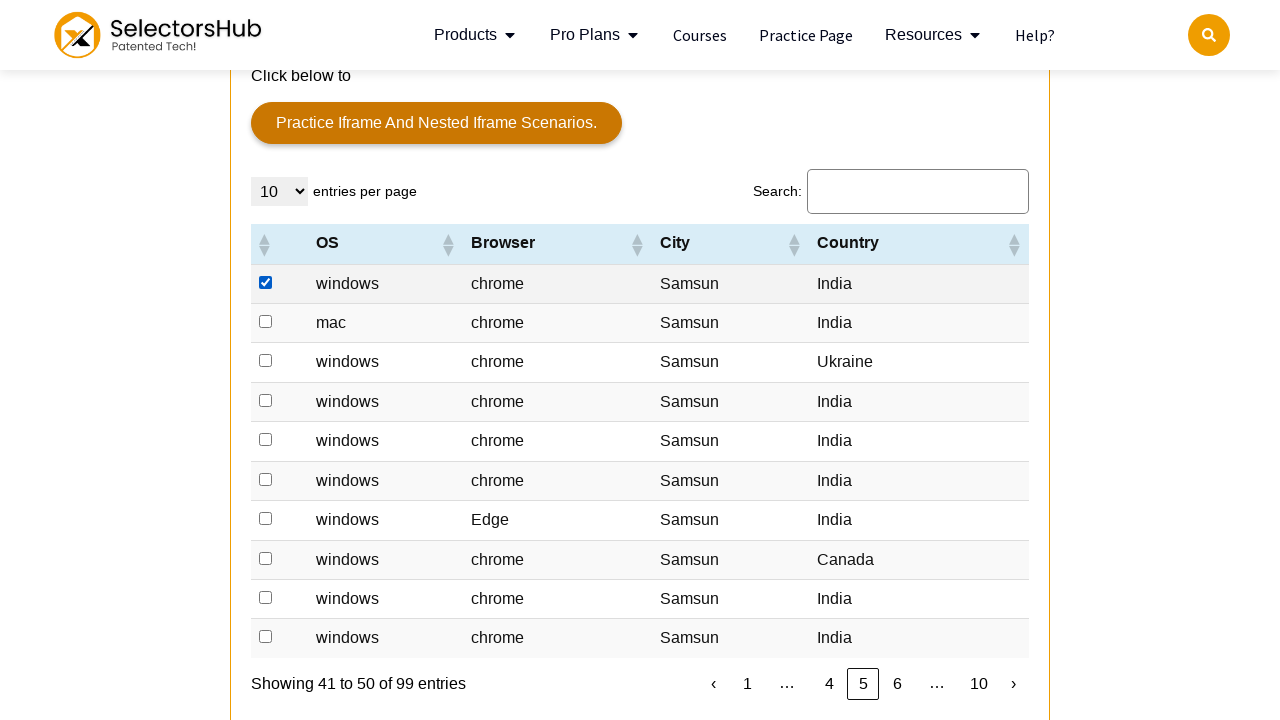

Clicked a checkbox for an India entry at (266, 322) on xpath=//td[text()='India']/preceding-sibling::td/input[@type='checkbox'] >> nth=
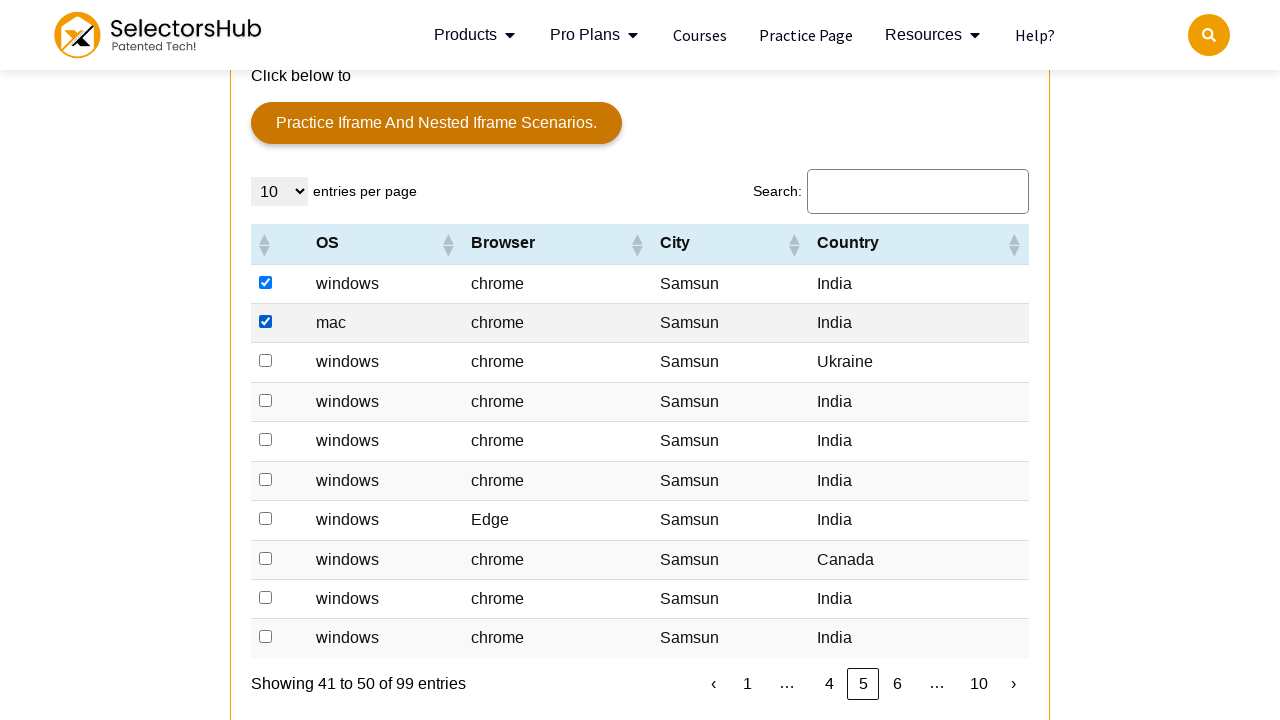

Clicked a checkbox for an India entry at (266, 400) on xpath=//td[text()='India']/preceding-sibling::td/input[@type='checkbox'] >> nth=
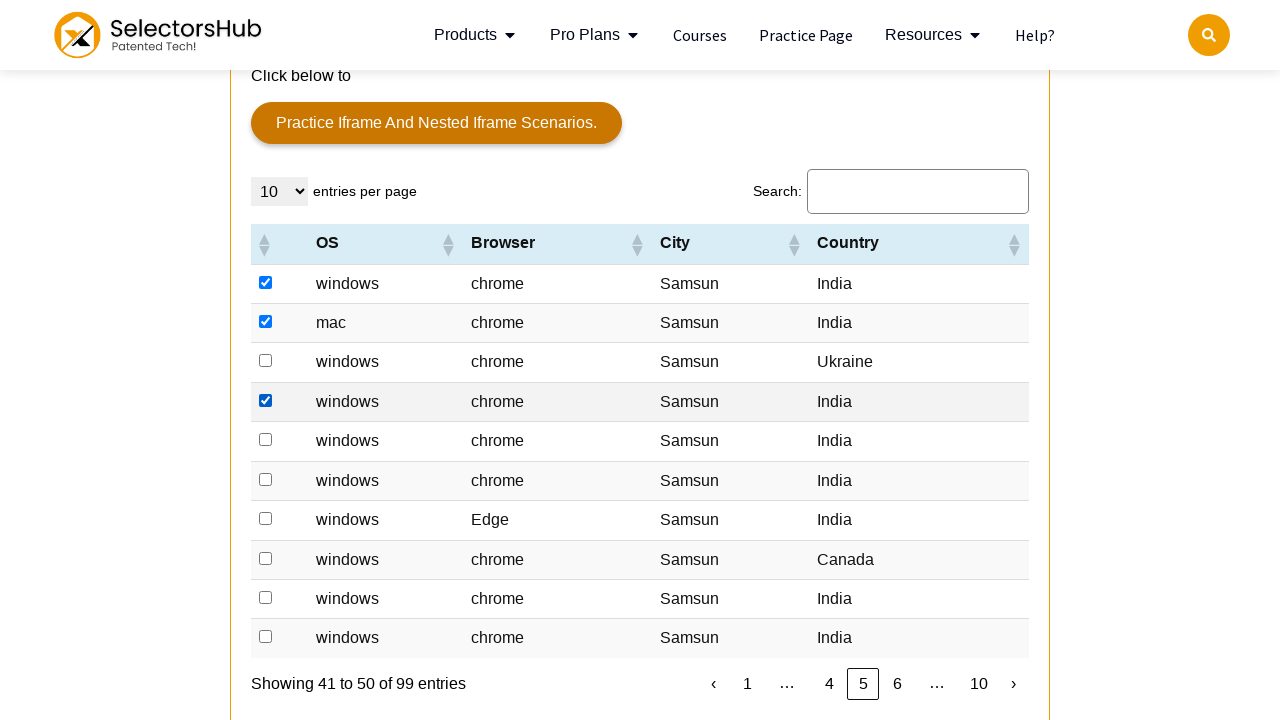

Clicked a checkbox for an India entry at (266, 440) on xpath=//td[text()='India']/preceding-sibling::td/input[@type='checkbox'] >> nth=
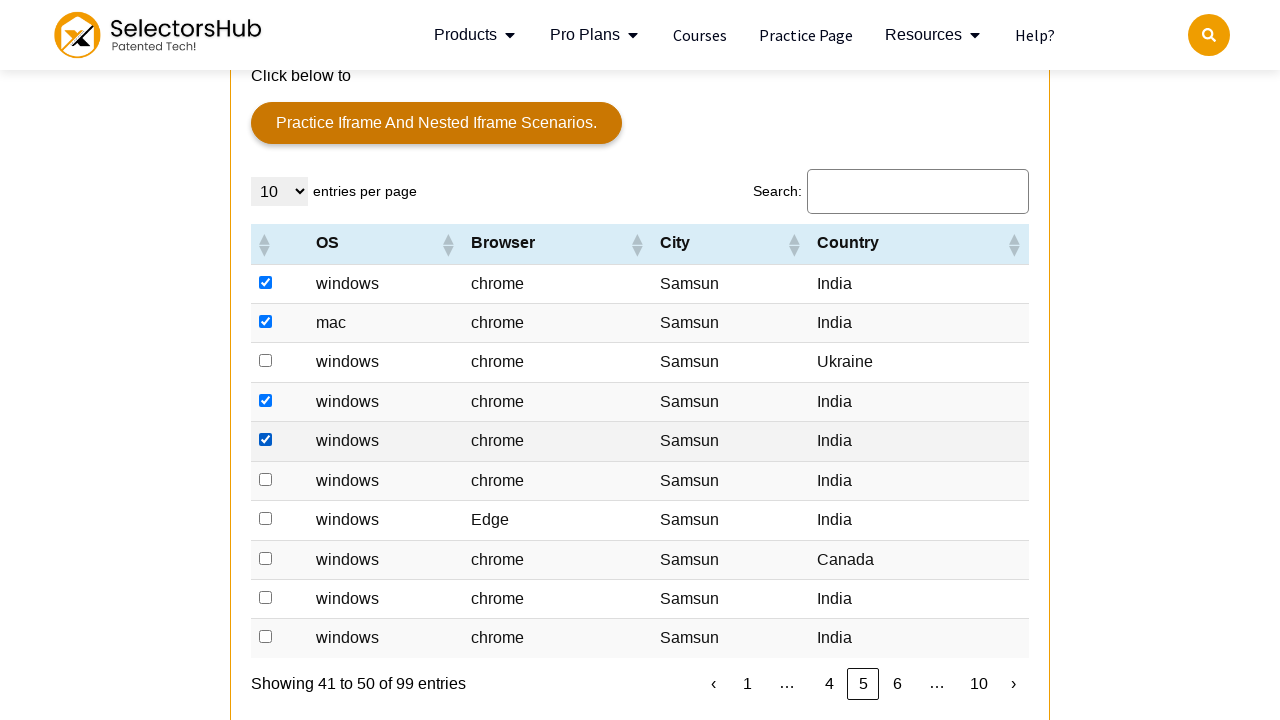

Clicked a checkbox for an India entry at (266, 479) on xpath=//td[text()='India']/preceding-sibling::td/input[@type='checkbox'] >> nth=
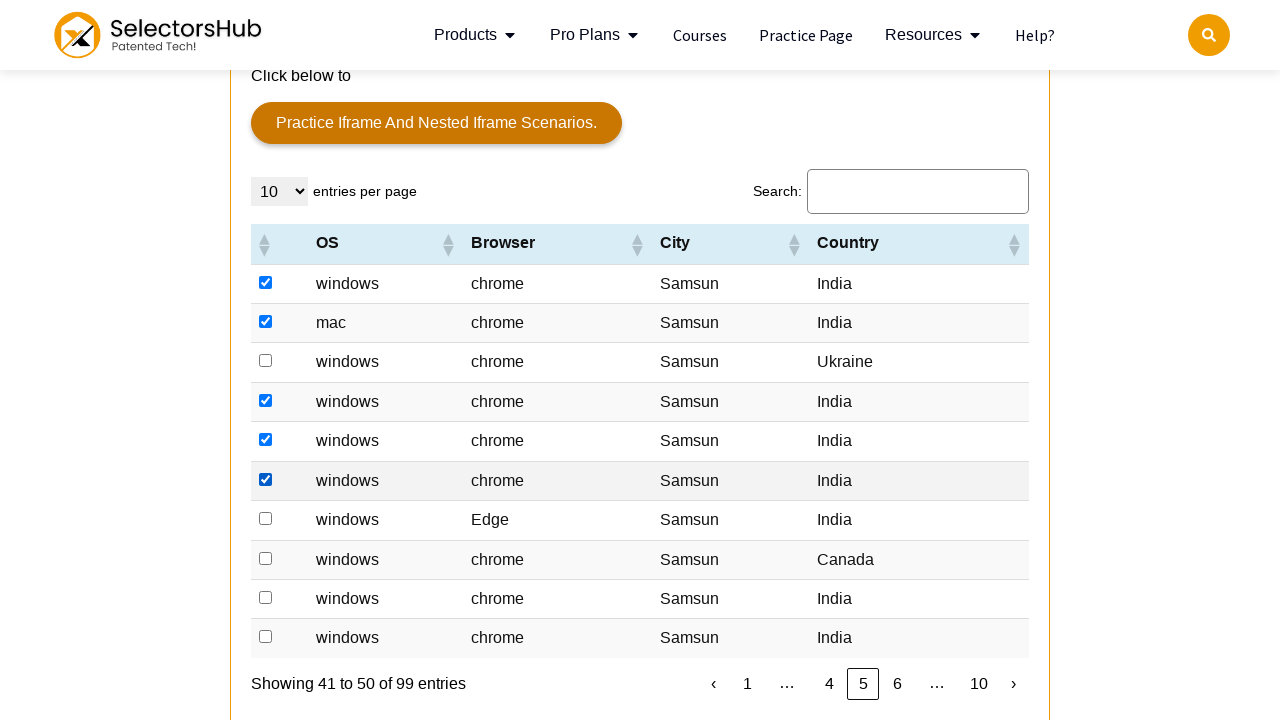

Clicked a checkbox for an India entry at (266, 519) on xpath=//td[text()='India']/preceding-sibling::td/input[@type='checkbox'] >> nth=
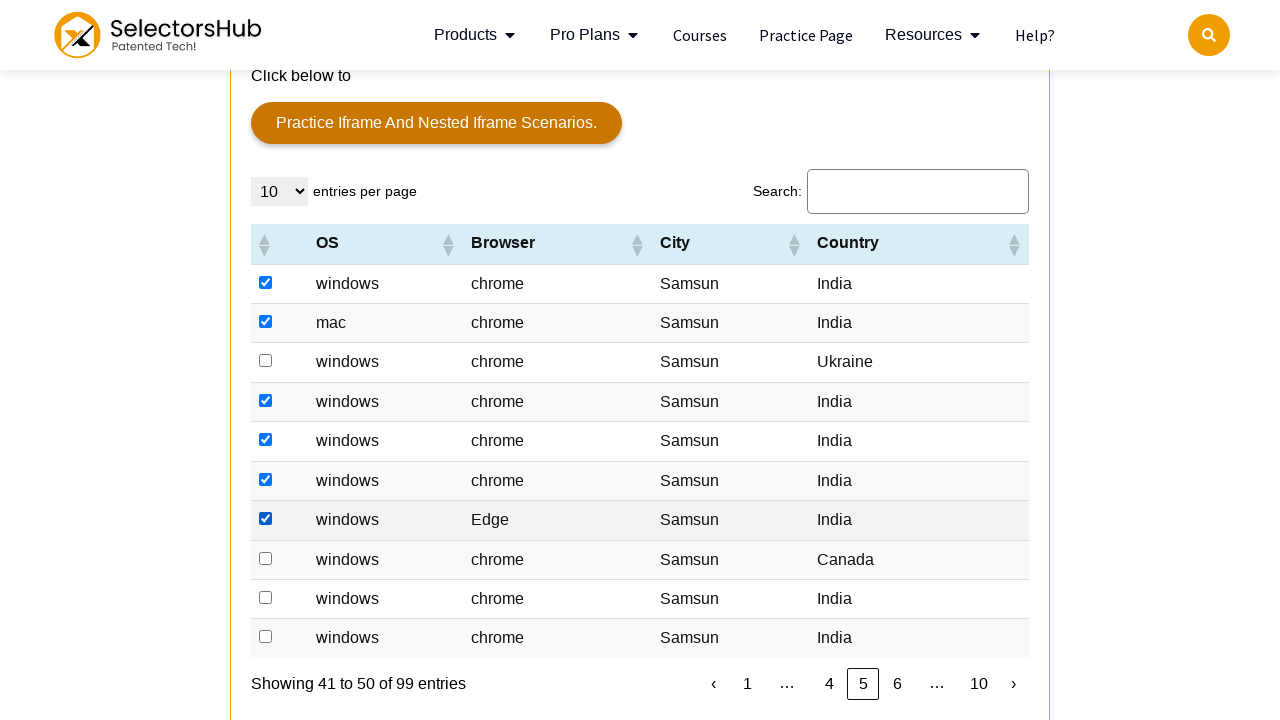

Clicked a checkbox for an India entry at (266, 597) on xpath=//td[text()='India']/preceding-sibling::td/input[@type='checkbox'] >> nth=
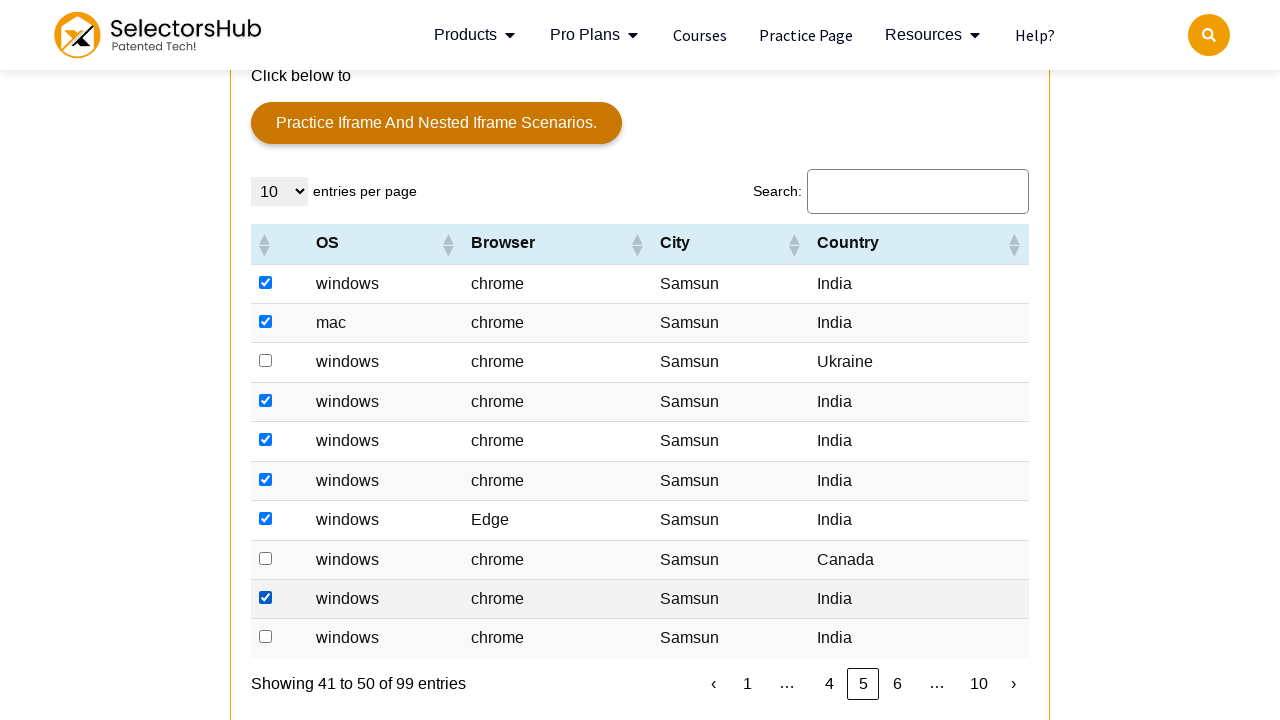

Clicked a checkbox for an India entry at (266, 637) on xpath=//td[text()='India']/preceding-sibling::td/input[@type='checkbox'] >> nth=
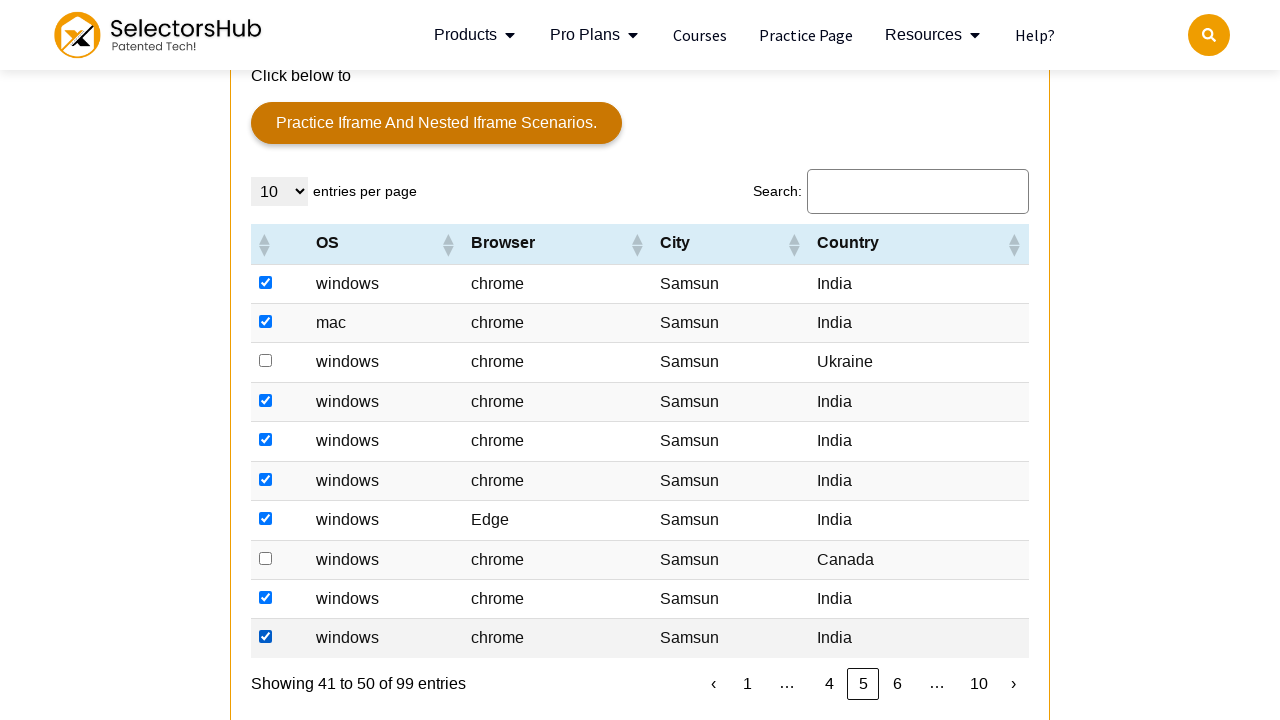

Located the next pagination button
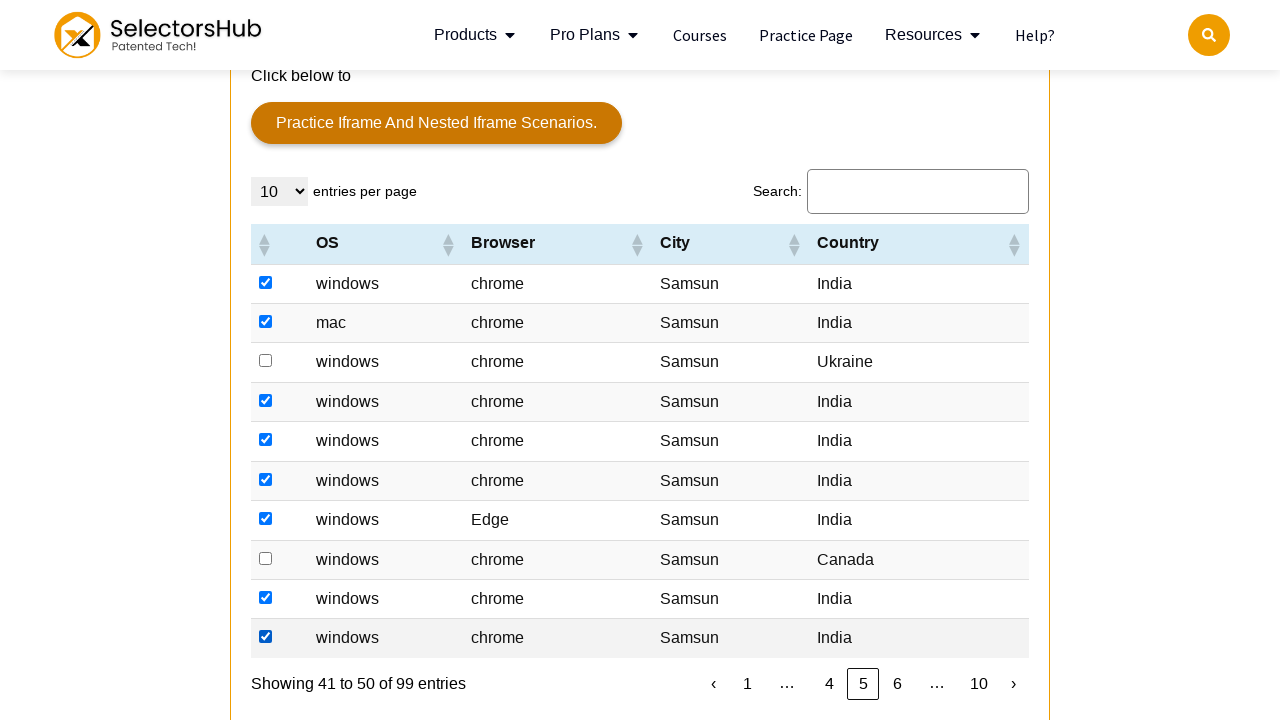

Retrieved next button class attribute: dt-paging-button next
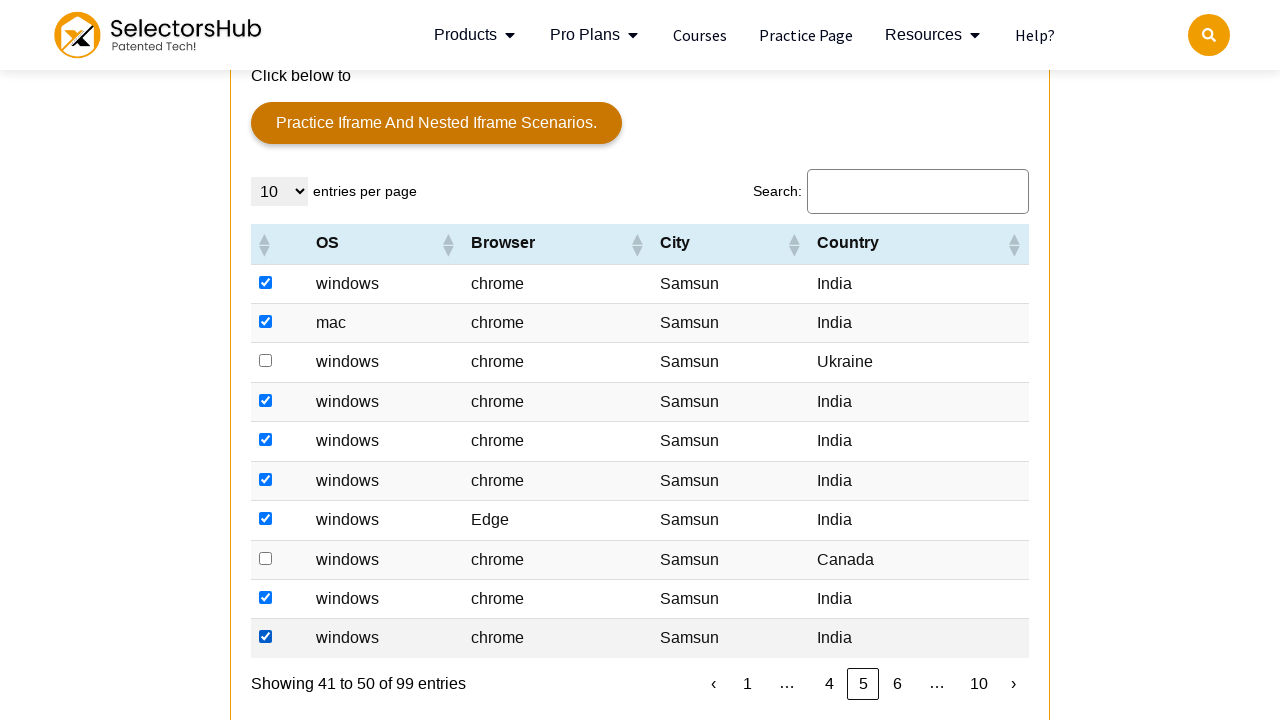

Clicked next button to navigate to next page at (1013, 684) on button.next
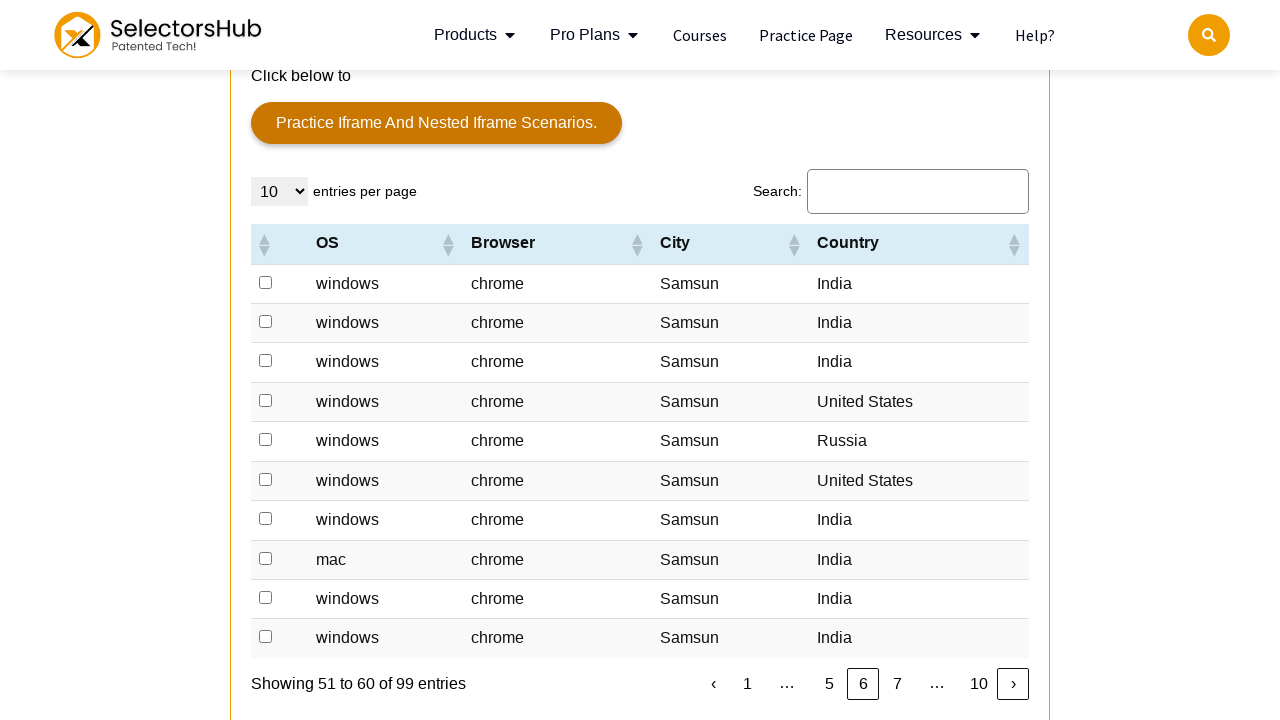

Waited 1 second for next page to load
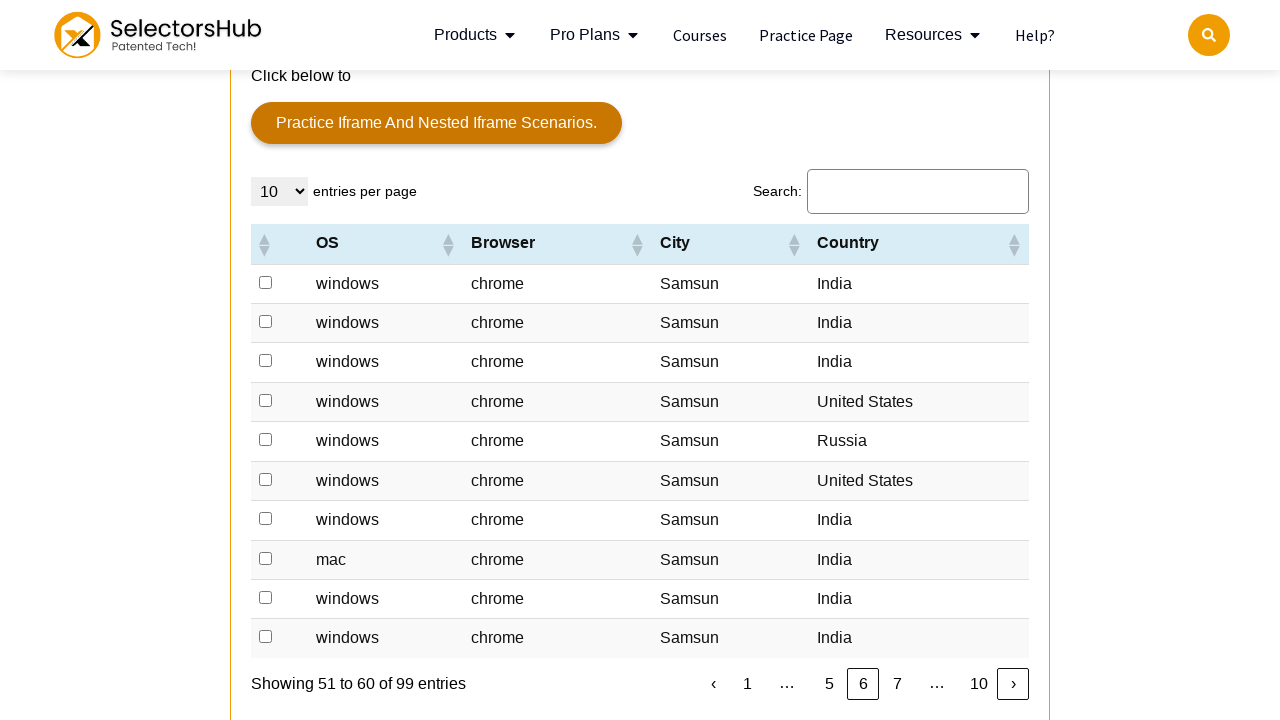

Located all India country entries on current page - found 7
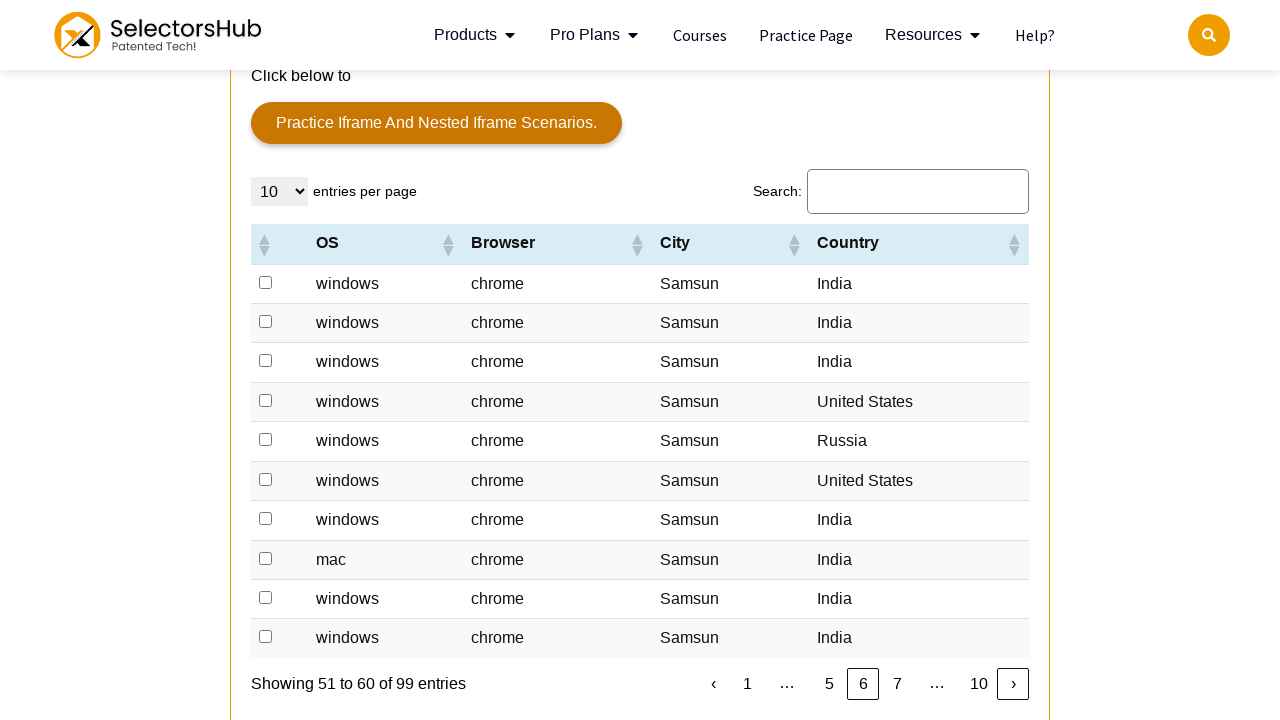

Located 7 checkboxes for India entries on current page
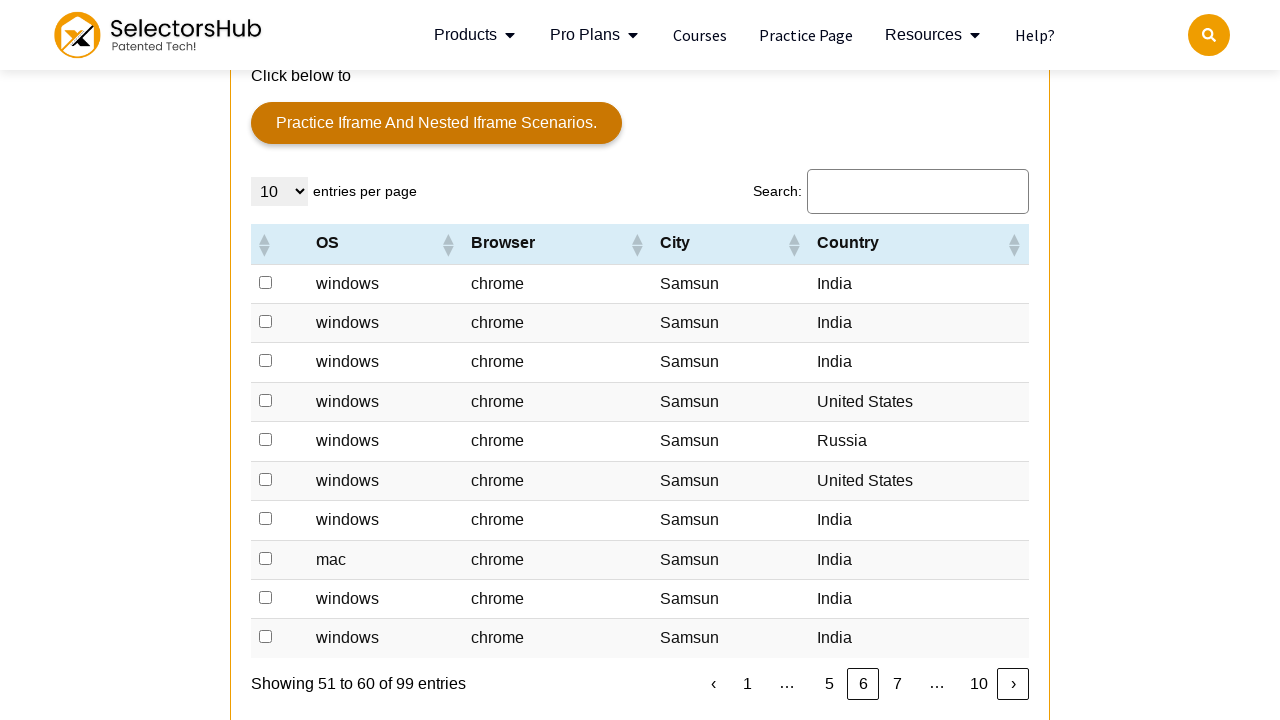

Clicked a checkbox for an India entry at (266, 282) on xpath=//td[text()='India']/preceding-sibling::td/input[@type='checkbox'] >> nth=
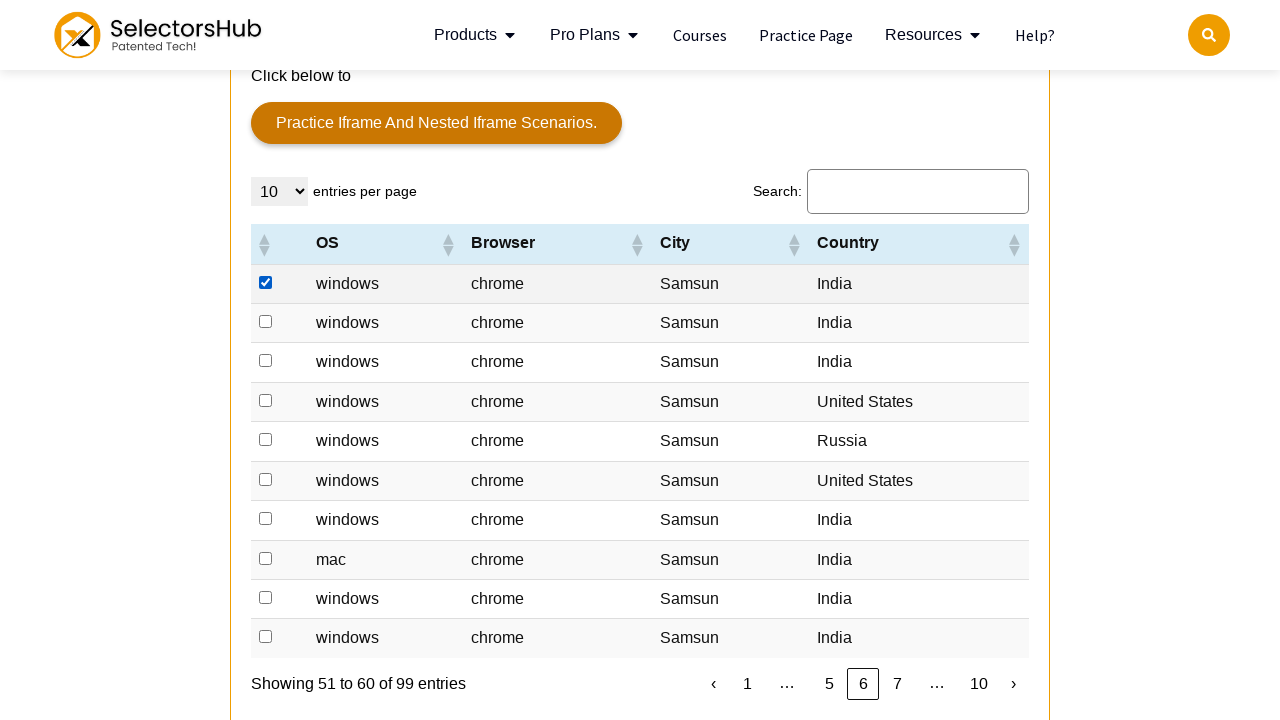

Clicked a checkbox for an India entry at (266, 322) on xpath=//td[text()='India']/preceding-sibling::td/input[@type='checkbox'] >> nth=
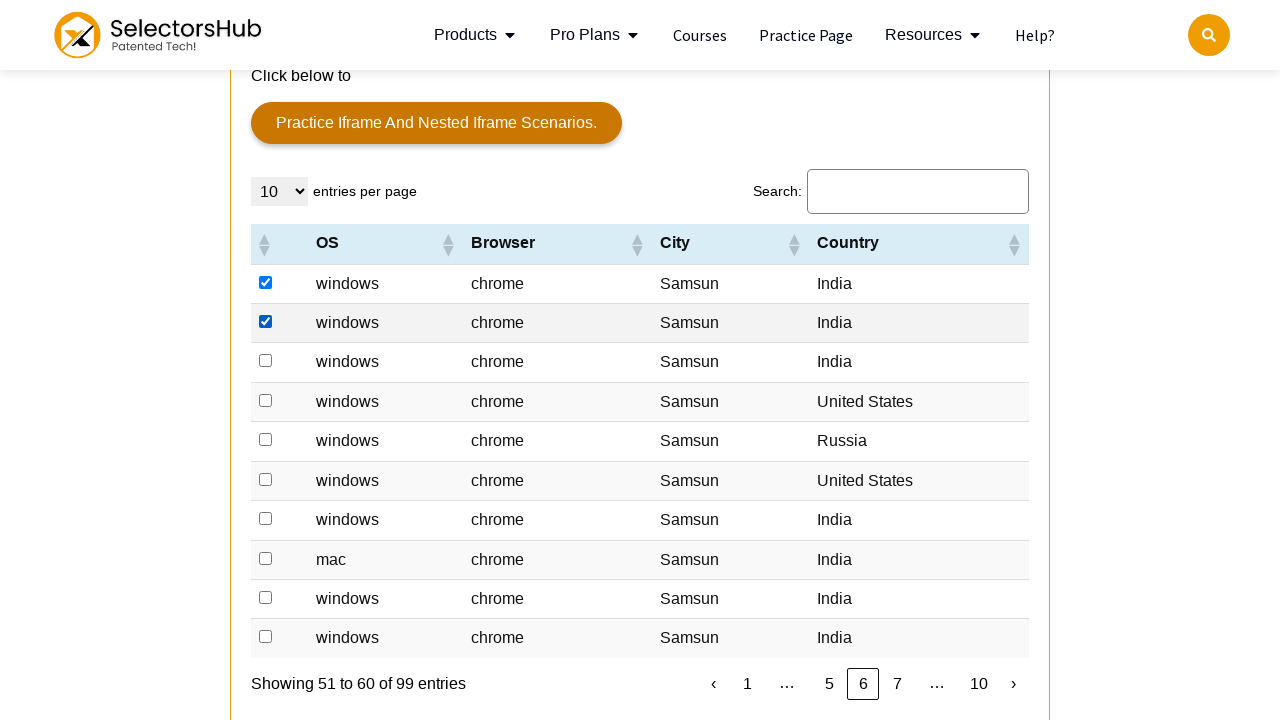

Clicked a checkbox for an India entry at (266, 361) on xpath=//td[text()='India']/preceding-sibling::td/input[@type='checkbox'] >> nth=
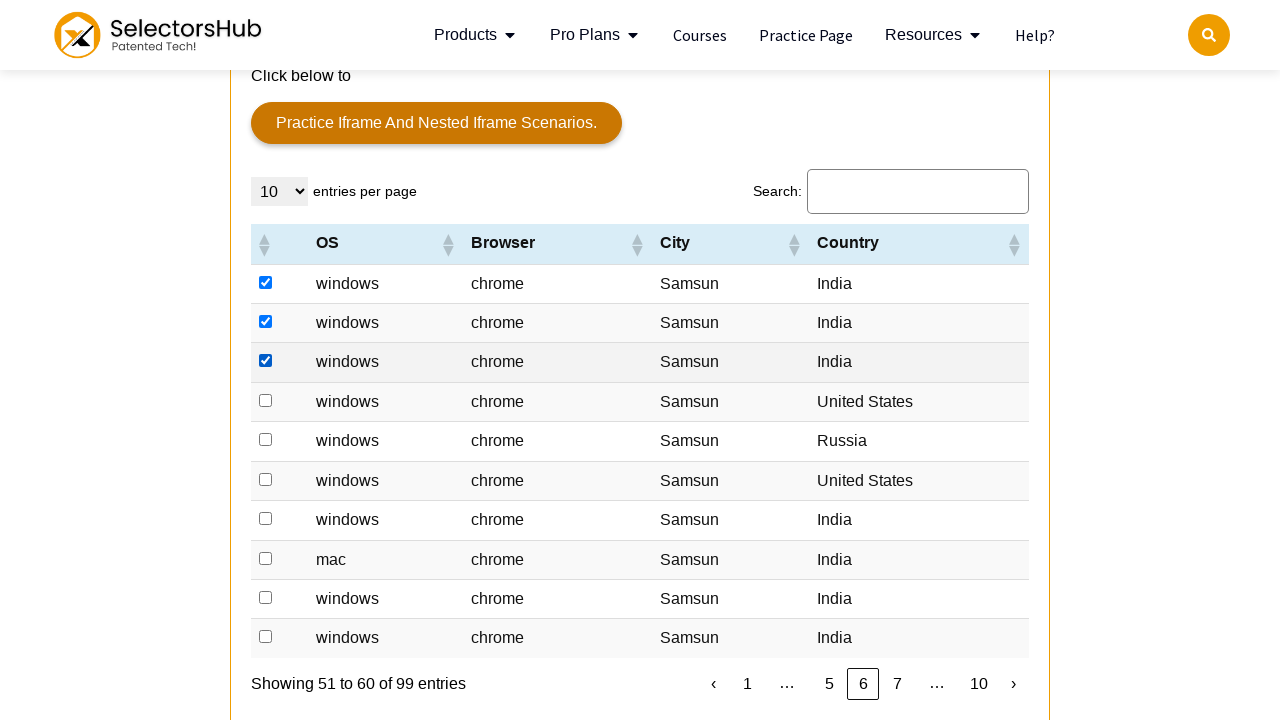

Clicked a checkbox for an India entry at (266, 519) on xpath=//td[text()='India']/preceding-sibling::td/input[@type='checkbox'] >> nth=
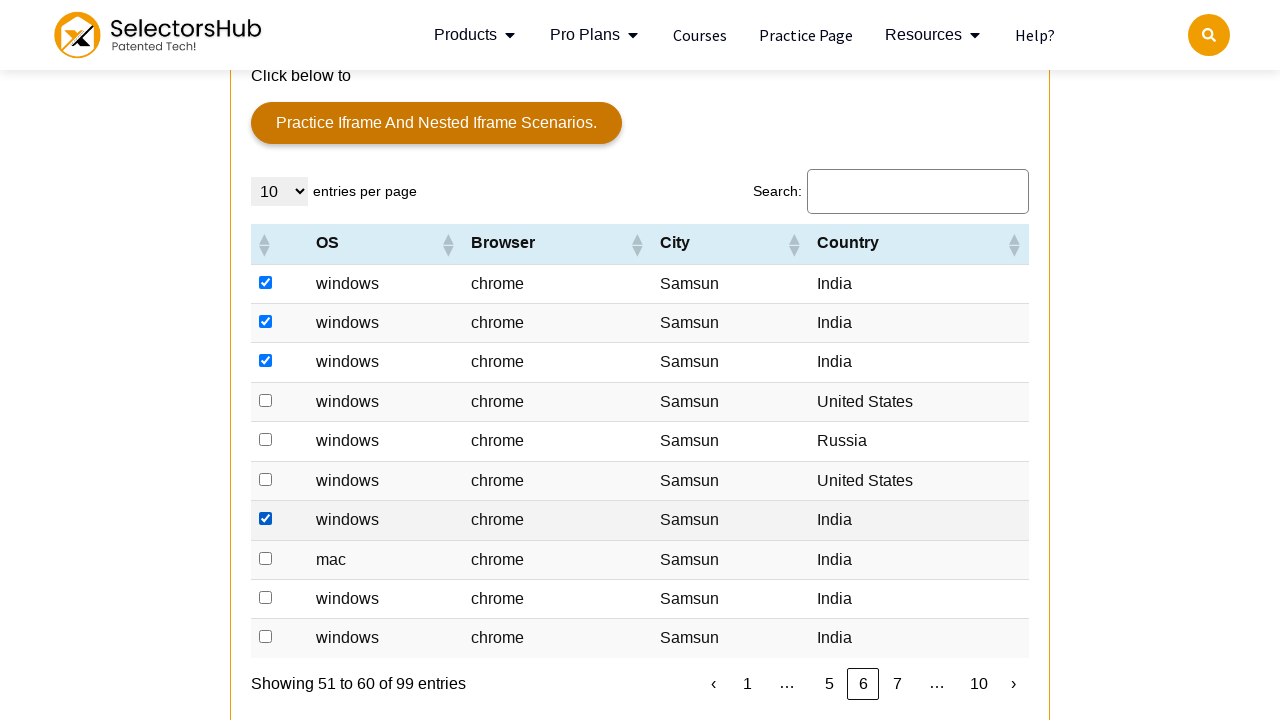

Clicked a checkbox for an India entry at (266, 558) on xpath=//td[text()='India']/preceding-sibling::td/input[@type='checkbox'] >> nth=
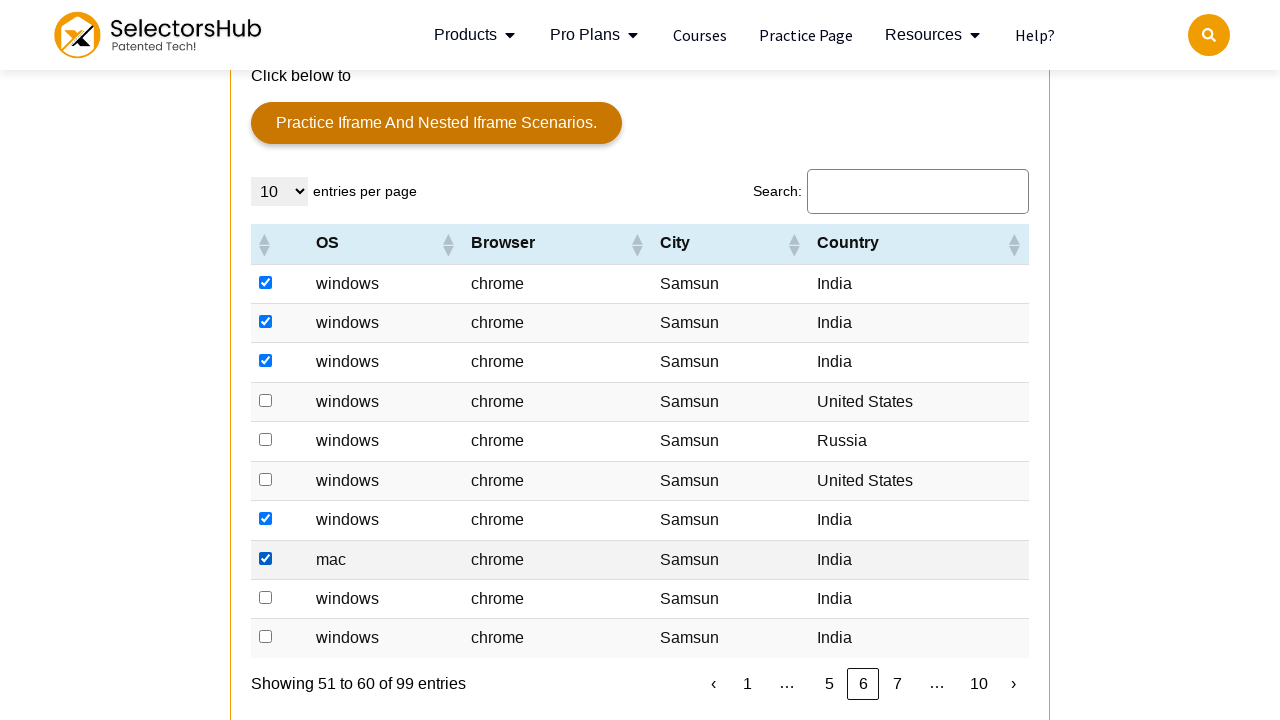

Clicked a checkbox for an India entry at (266, 597) on xpath=//td[text()='India']/preceding-sibling::td/input[@type='checkbox'] >> nth=
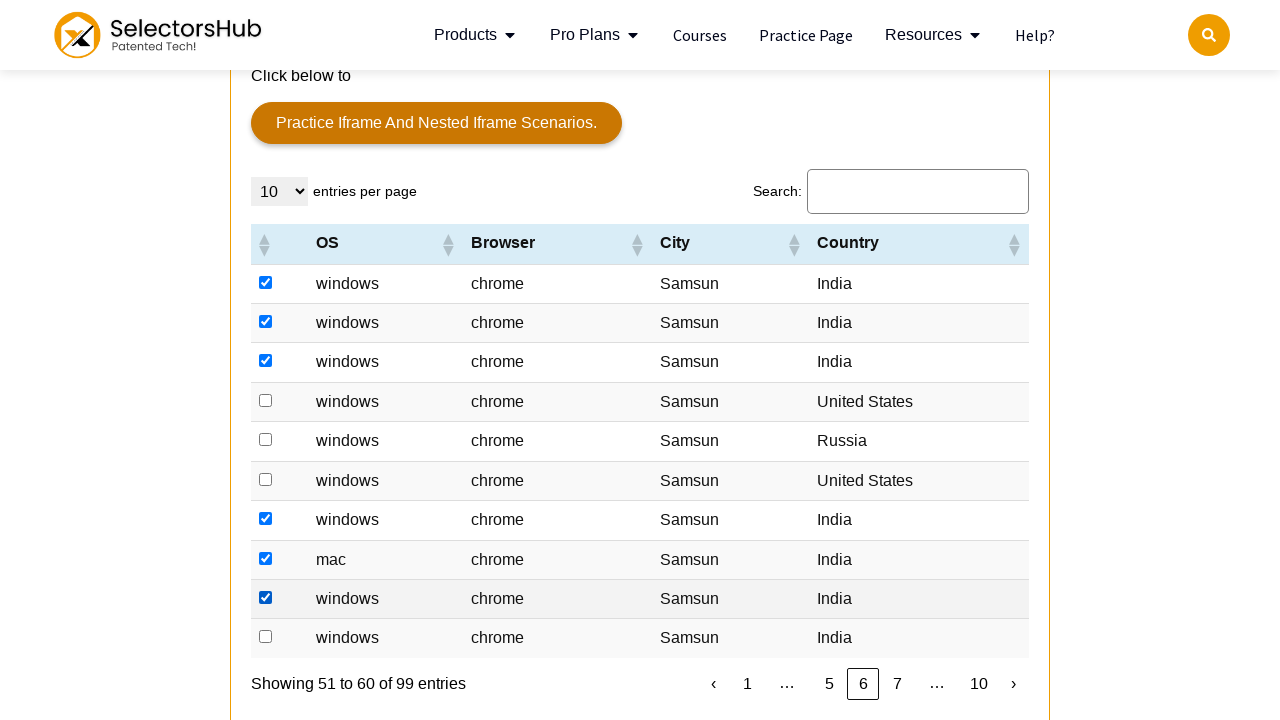

Clicked a checkbox for an India entry at (266, 637) on xpath=//td[text()='India']/preceding-sibling::td/input[@type='checkbox'] >> nth=
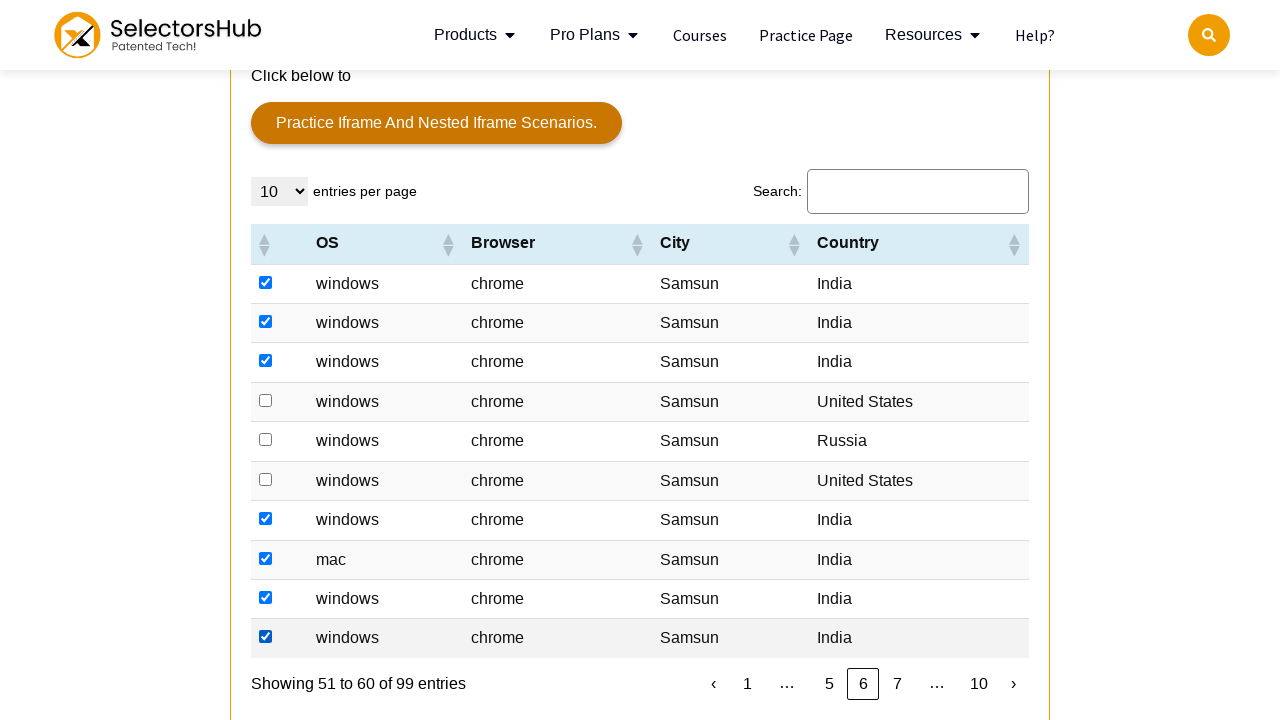

Located the next pagination button
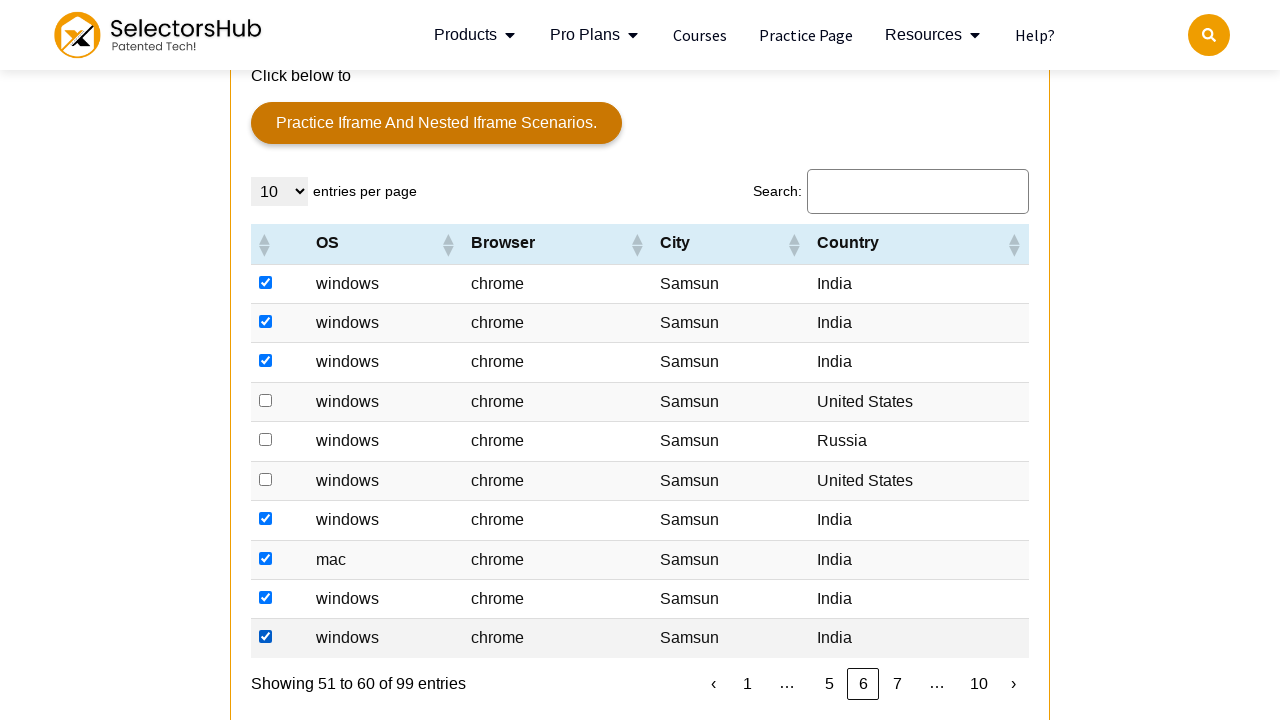

Retrieved next button class attribute: dt-paging-button next
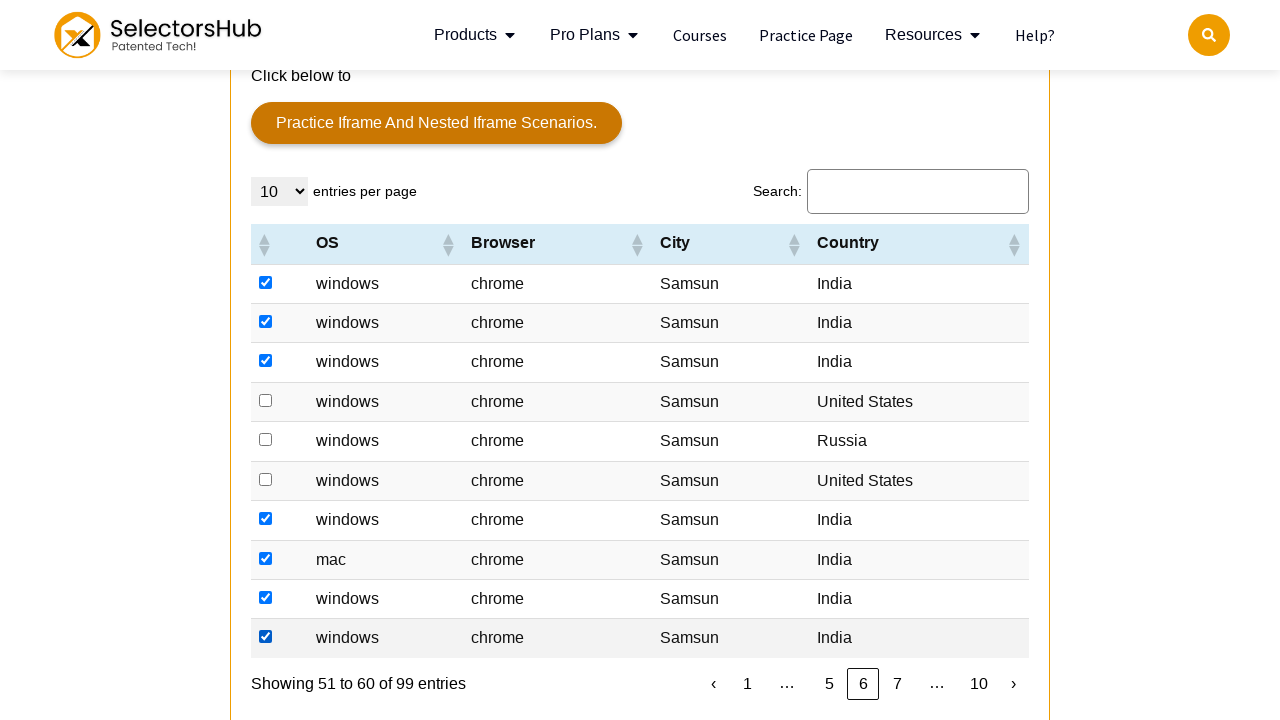

Clicked next button to navigate to next page at (1013, 684) on button.next
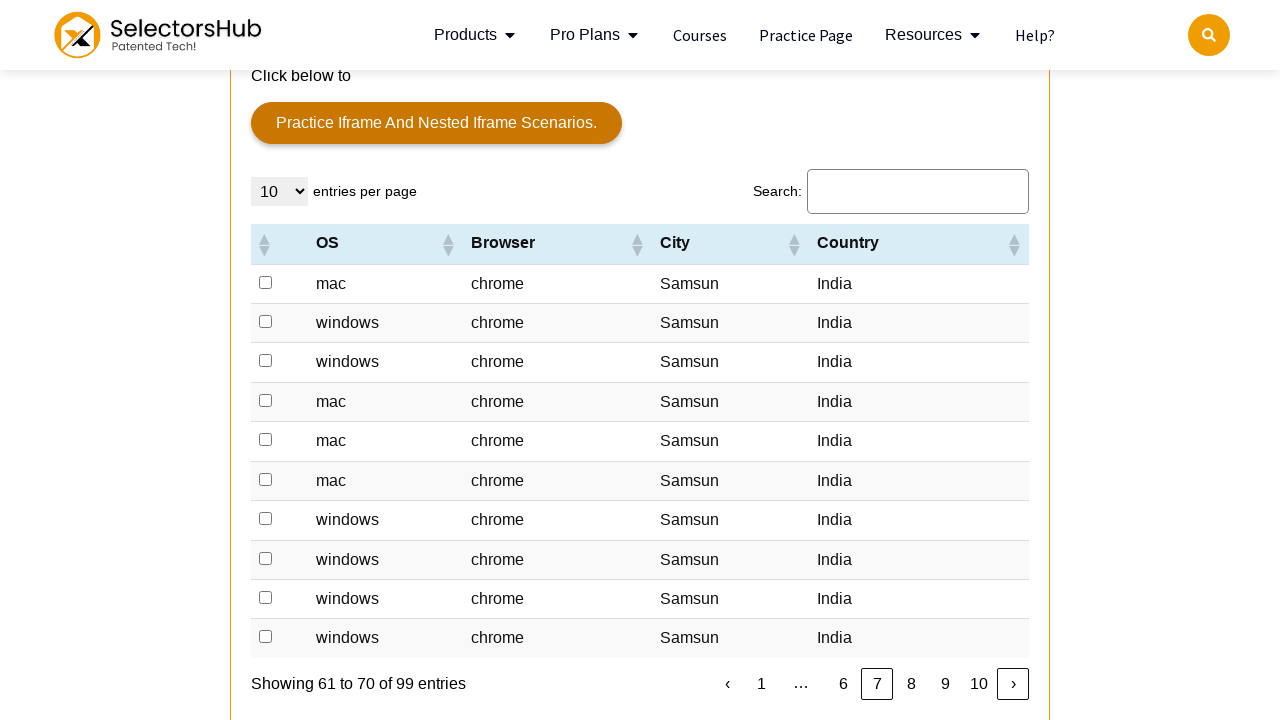

Waited 1 second for next page to load
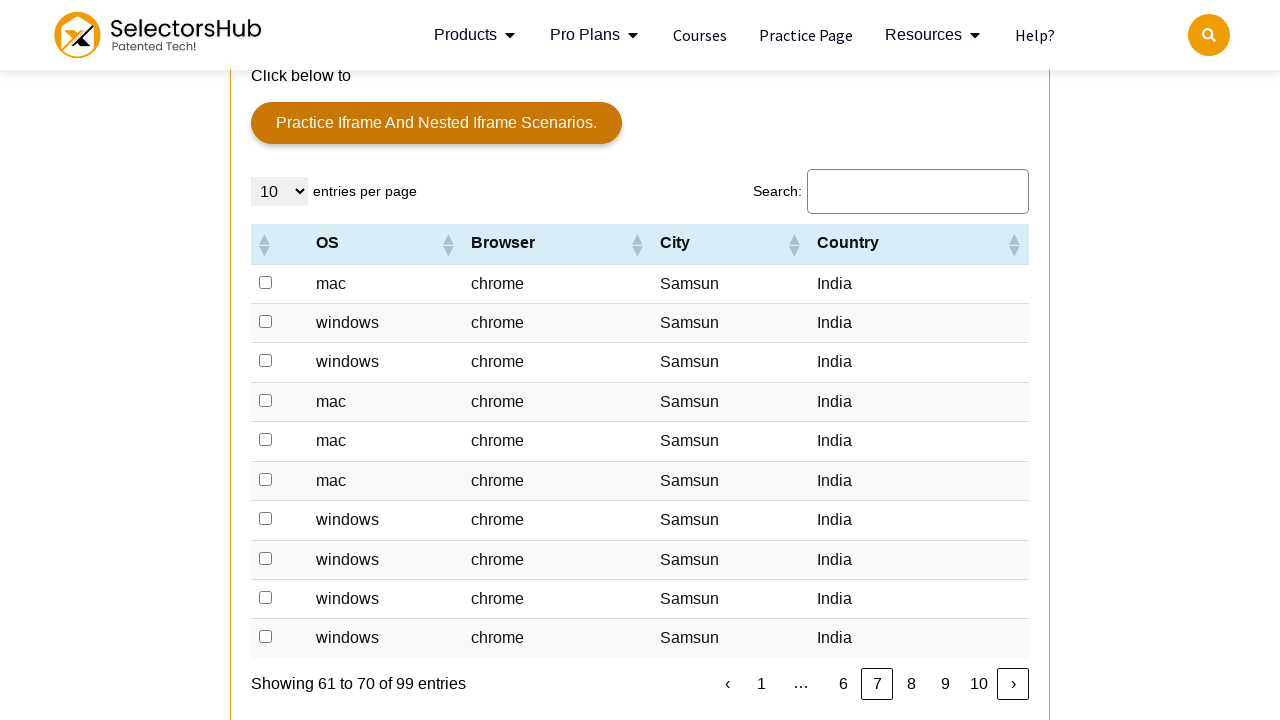

Located all India country entries on current page - found 10
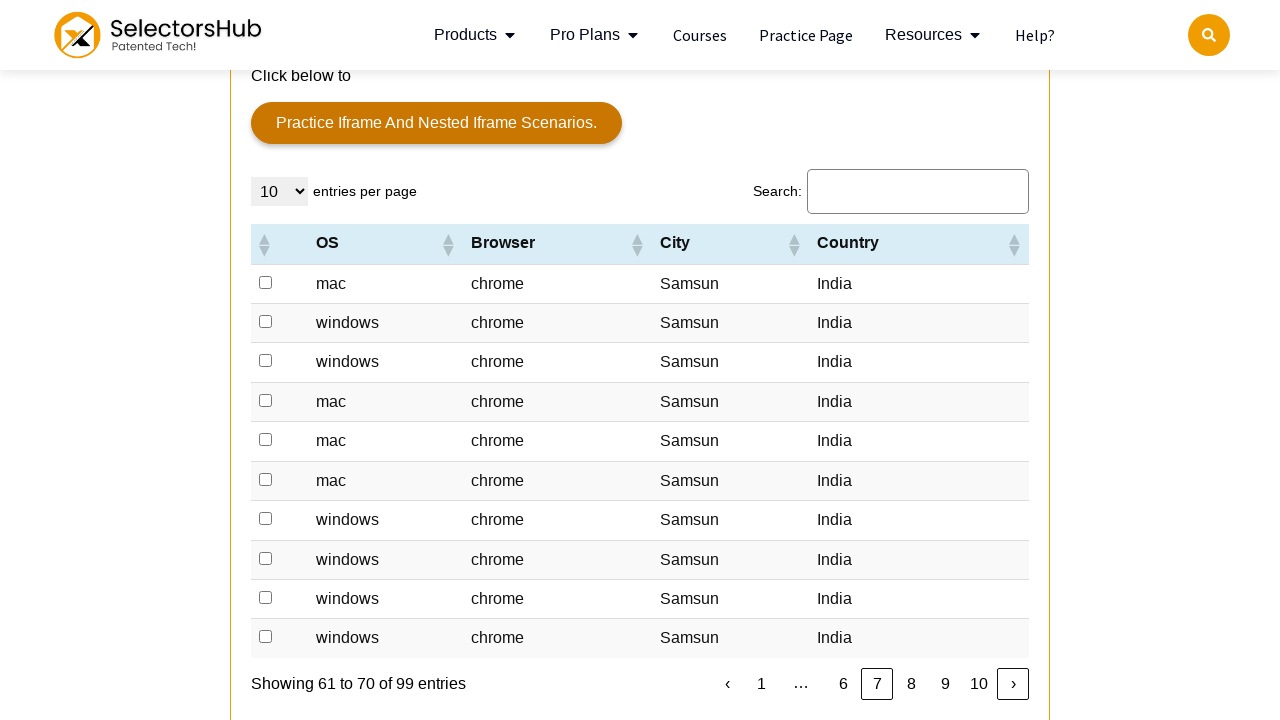

Located 10 checkboxes for India entries on current page
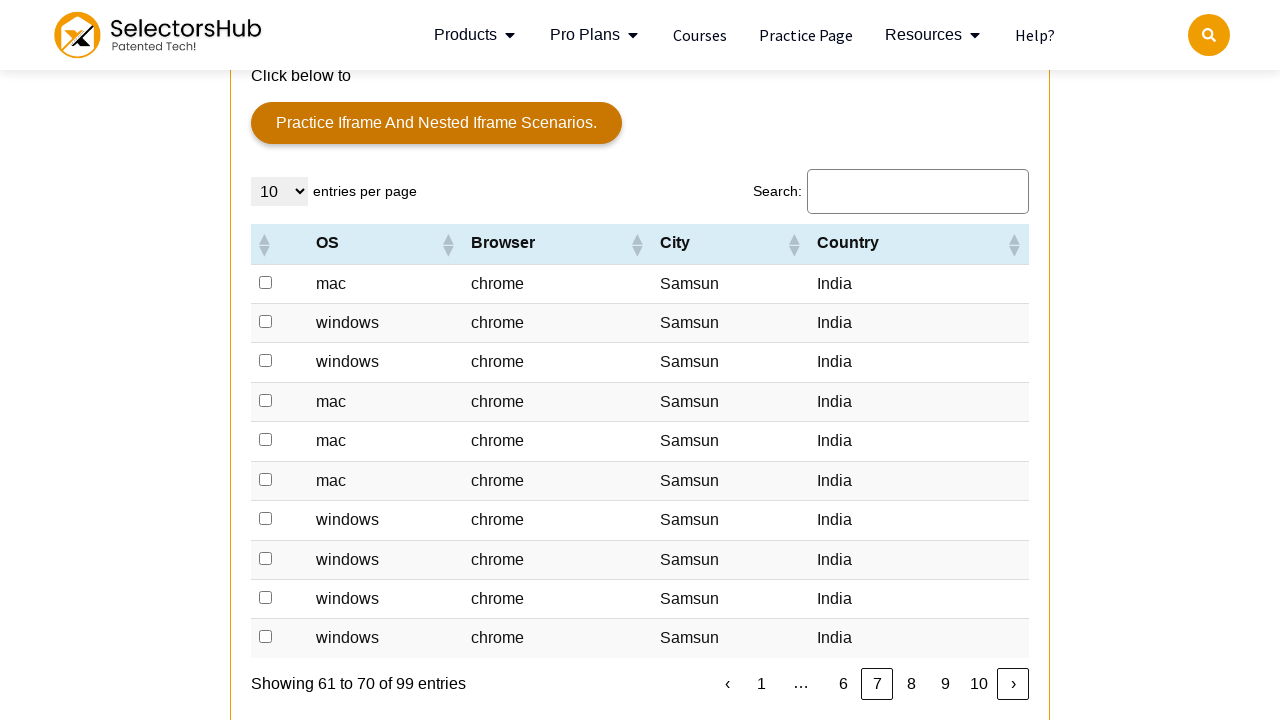

Clicked a checkbox for an India entry at (266, 282) on xpath=//td[text()='India']/preceding-sibling::td/input[@type='checkbox'] >> nth=
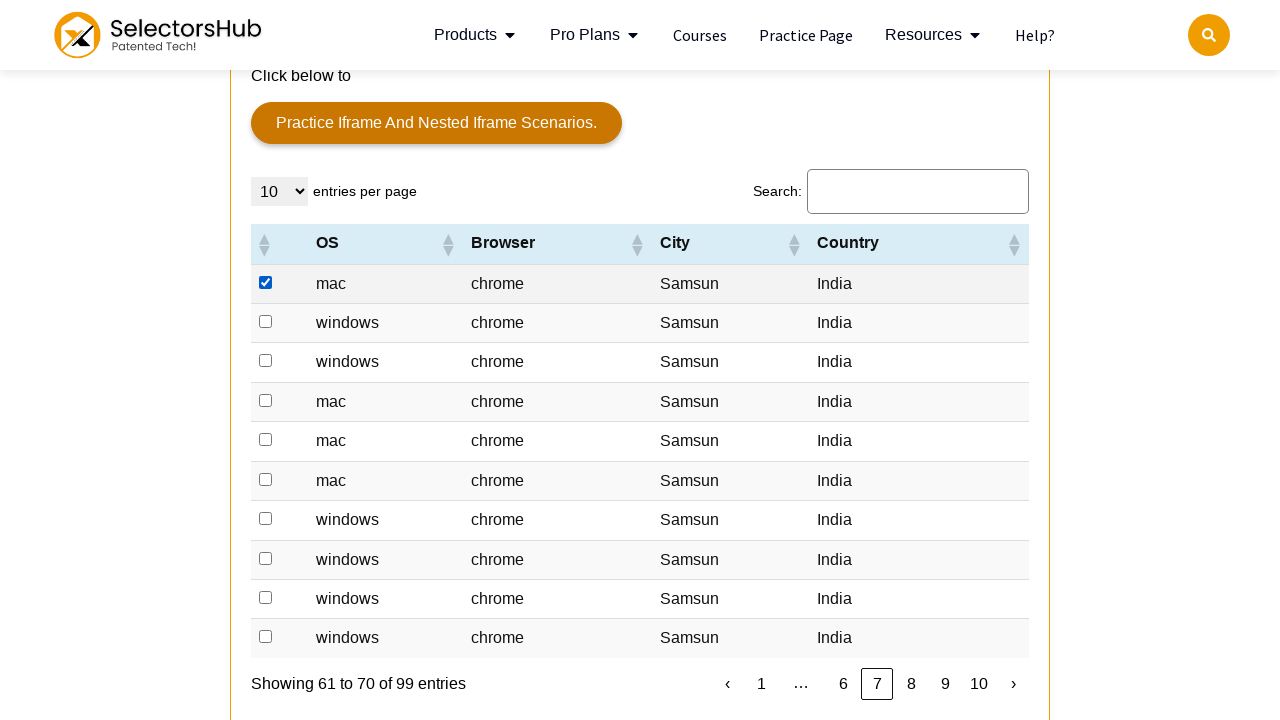

Clicked a checkbox for an India entry at (266, 322) on xpath=//td[text()='India']/preceding-sibling::td/input[@type='checkbox'] >> nth=
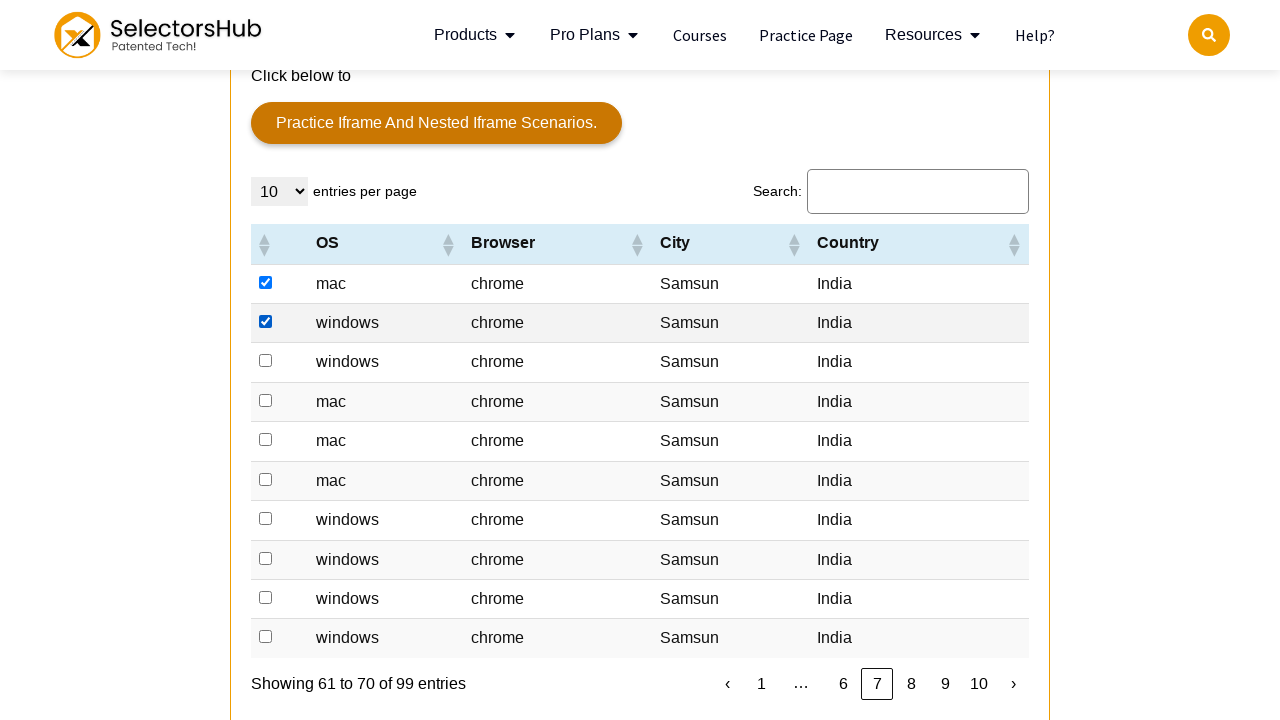

Clicked a checkbox for an India entry at (266, 361) on xpath=//td[text()='India']/preceding-sibling::td/input[@type='checkbox'] >> nth=
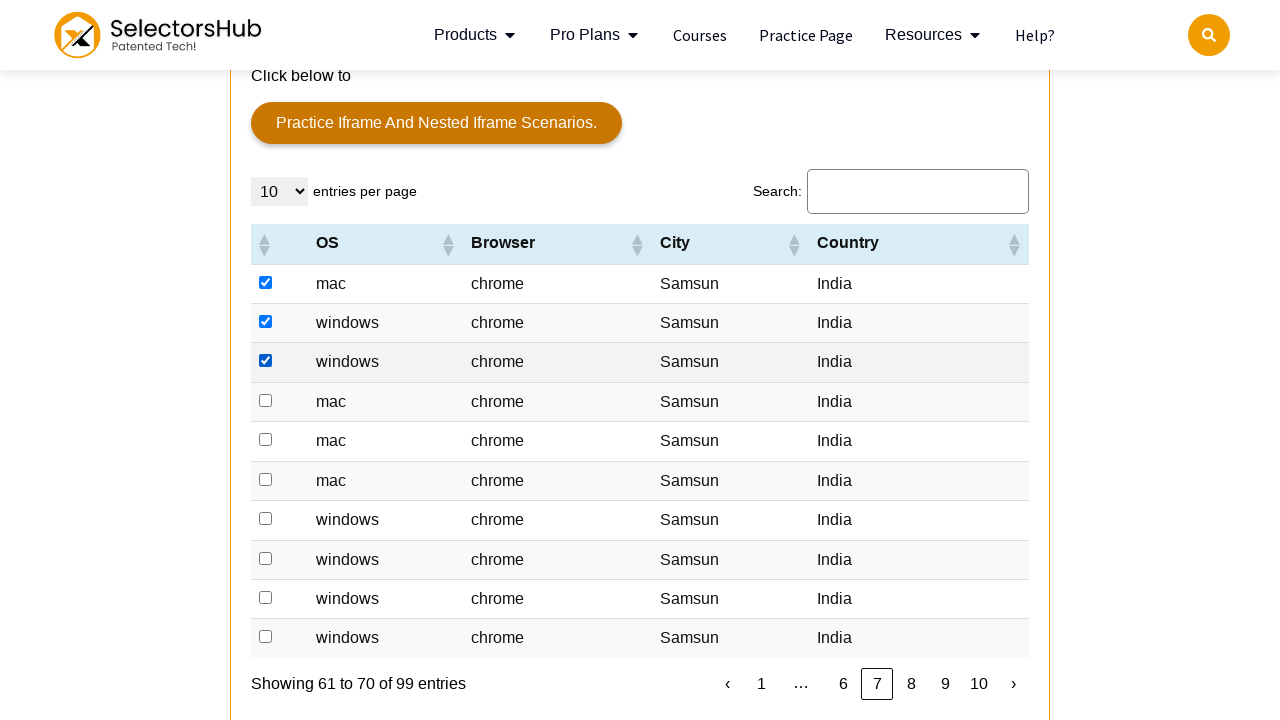

Clicked a checkbox for an India entry at (266, 400) on xpath=//td[text()='India']/preceding-sibling::td/input[@type='checkbox'] >> nth=
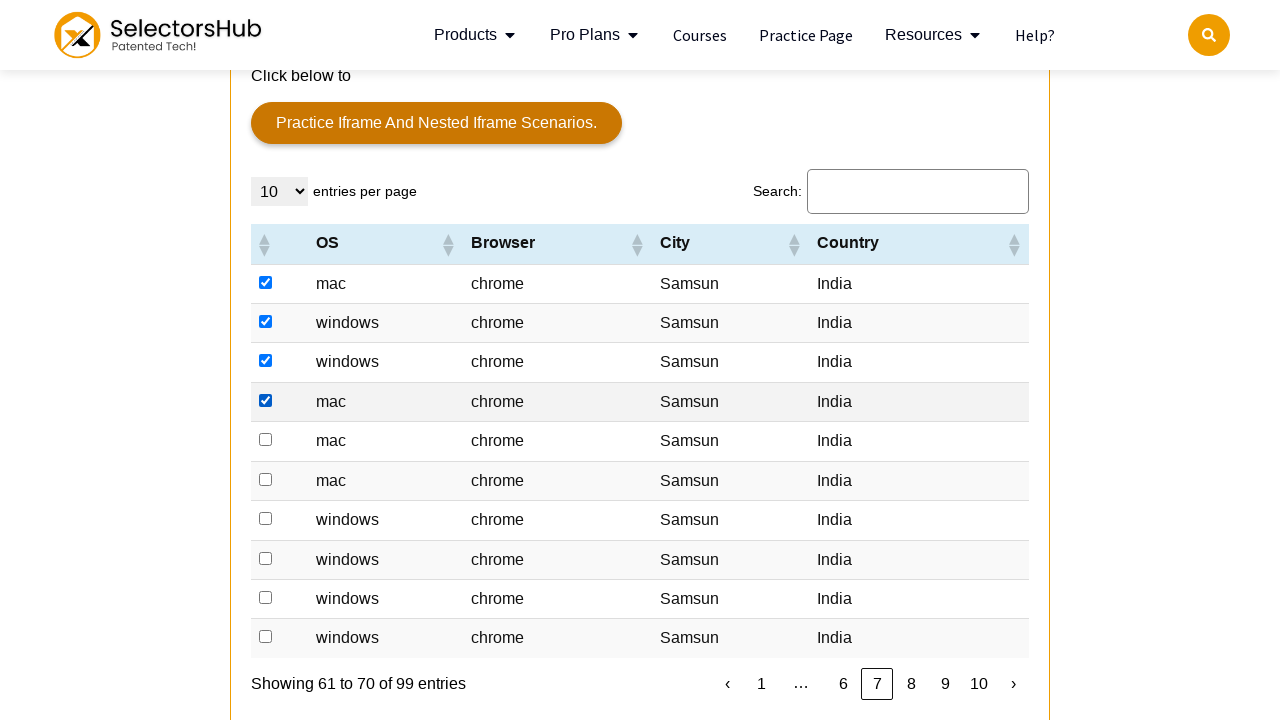

Clicked a checkbox for an India entry at (266, 440) on xpath=//td[text()='India']/preceding-sibling::td/input[@type='checkbox'] >> nth=
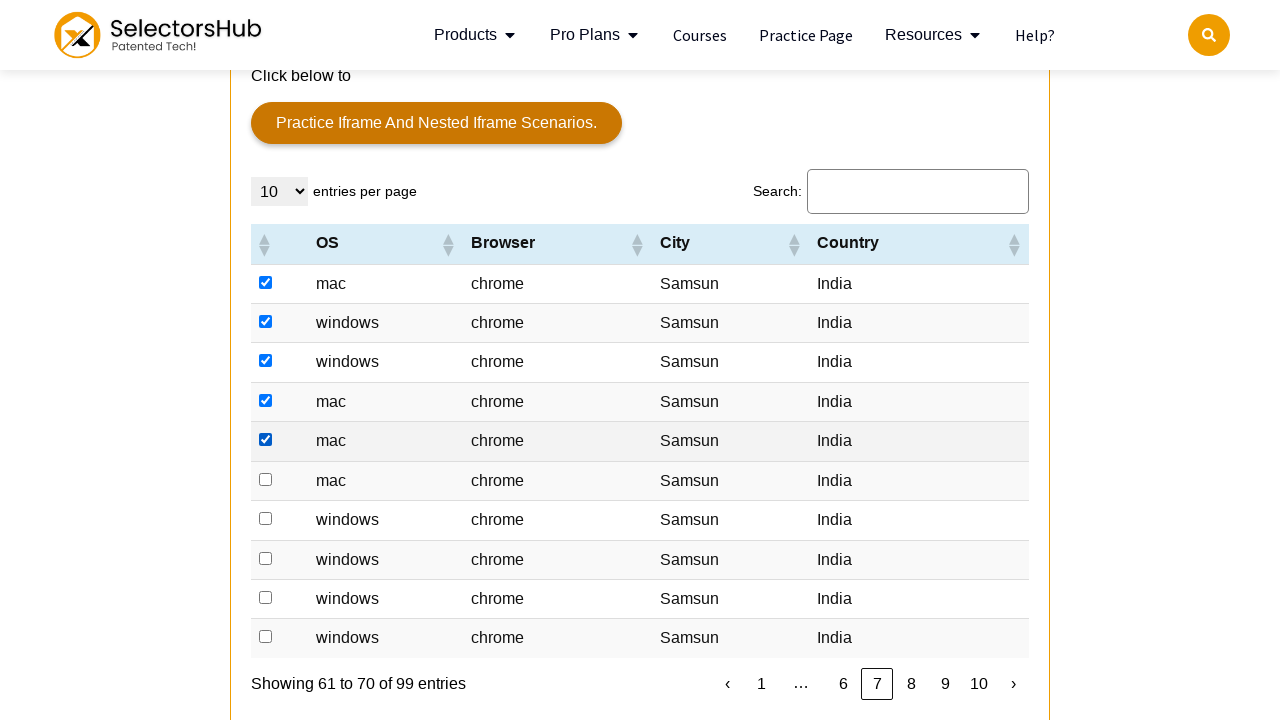

Clicked a checkbox for an India entry at (266, 479) on xpath=//td[text()='India']/preceding-sibling::td/input[@type='checkbox'] >> nth=
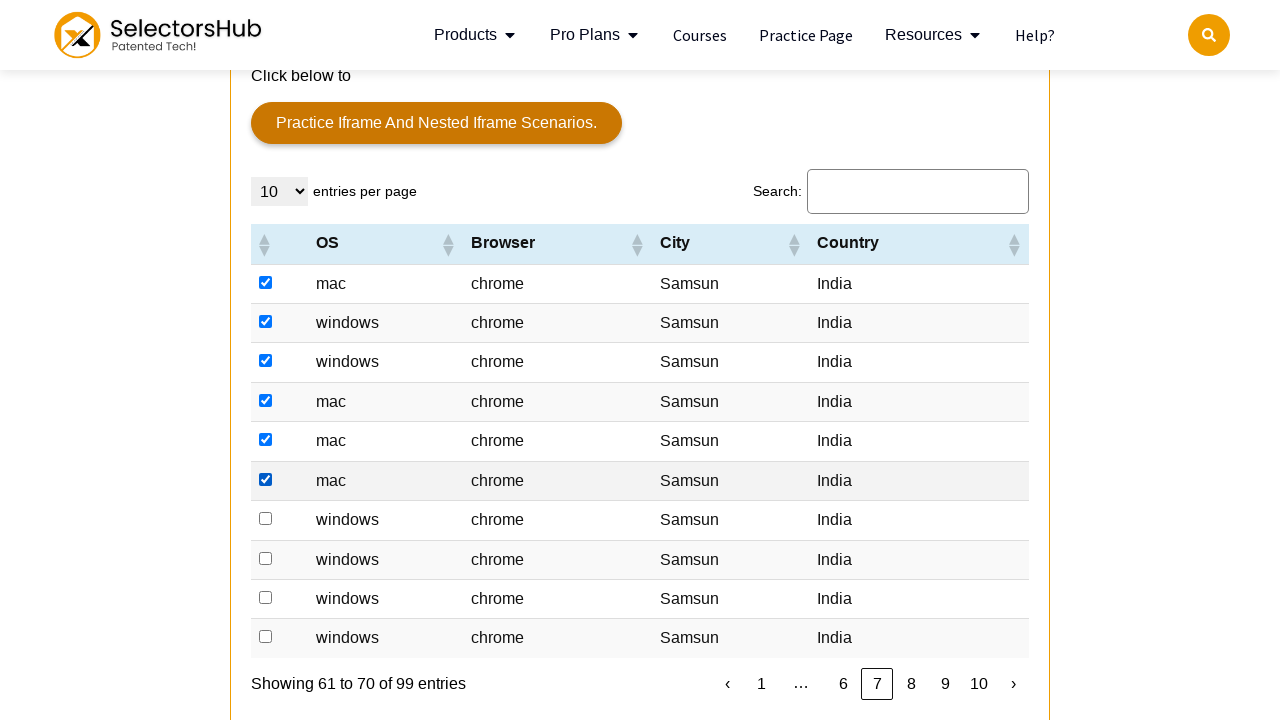

Clicked a checkbox for an India entry at (266, 519) on xpath=//td[text()='India']/preceding-sibling::td/input[@type='checkbox'] >> nth=
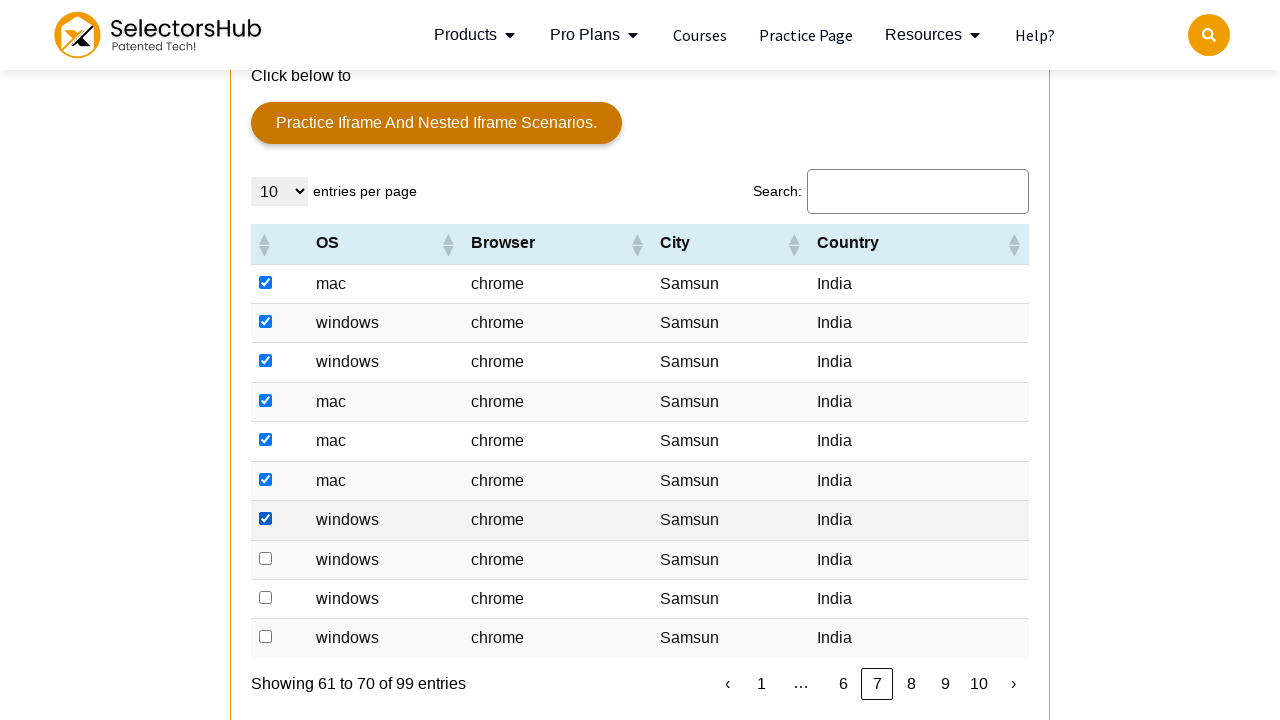

Clicked a checkbox for an India entry at (266, 558) on xpath=//td[text()='India']/preceding-sibling::td/input[@type='checkbox'] >> nth=
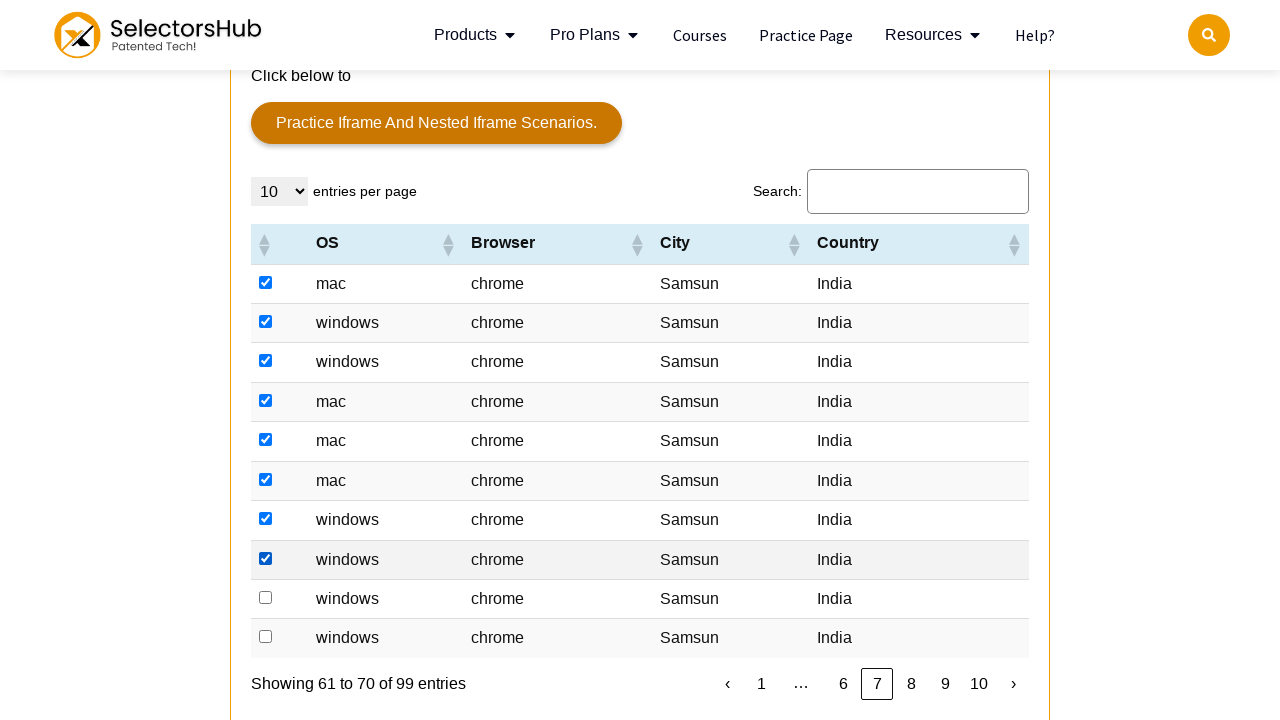

Clicked a checkbox for an India entry at (266, 597) on xpath=//td[text()='India']/preceding-sibling::td/input[@type='checkbox'] >> nth=
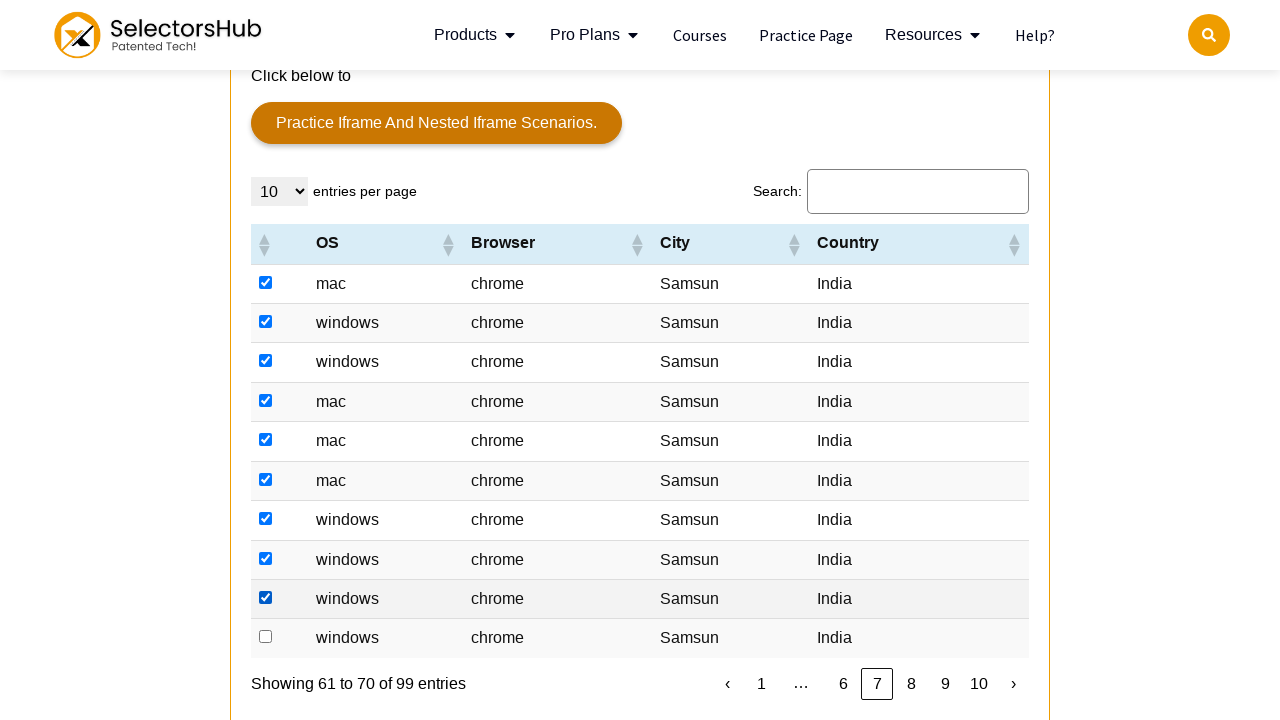

Clicked a checkbox for an India entry at (266, 637) on xpath=//td[text()='India']/preceding-sibling::td/input[@type='checkbox'] >> nth=
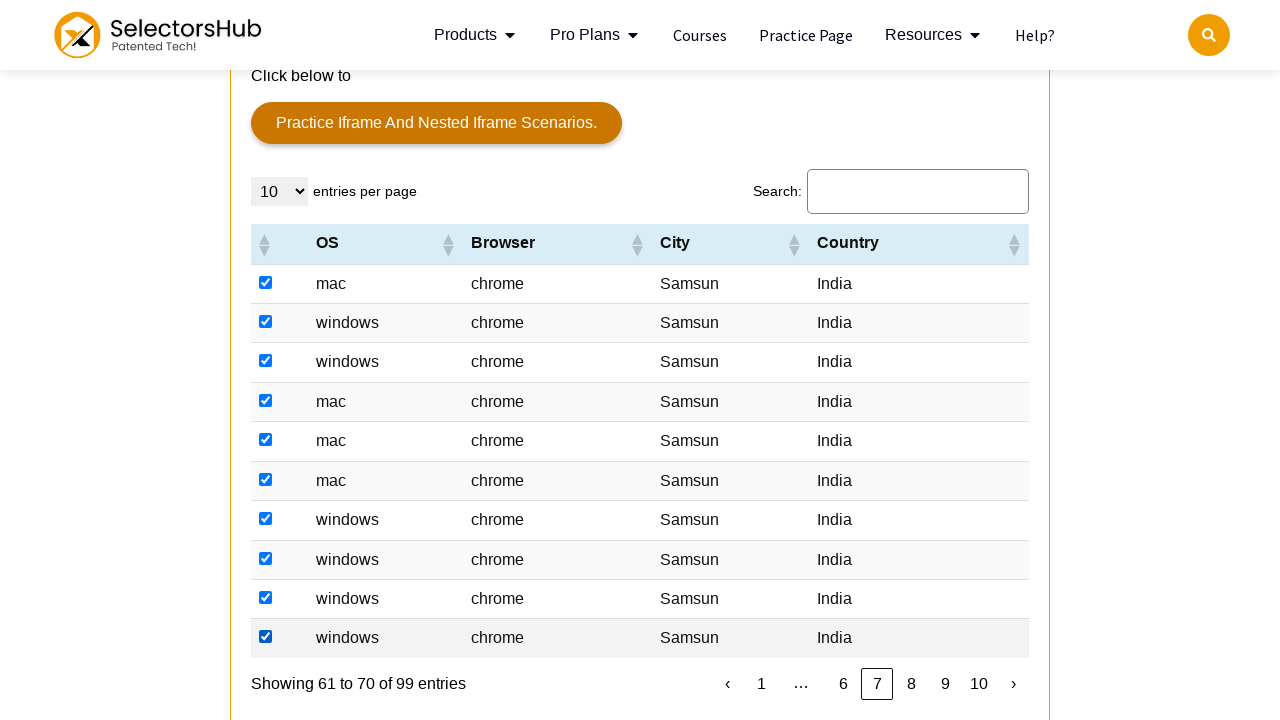

Located the next pagination button
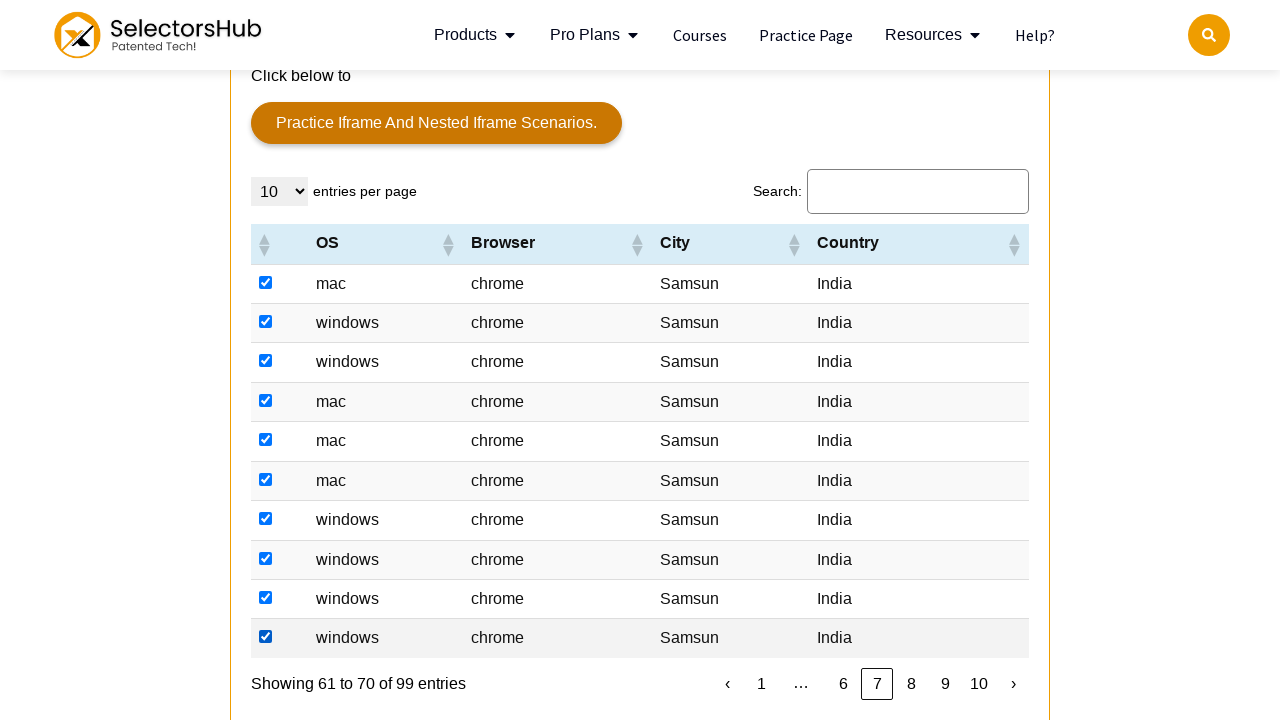

Retrieved next button class attribute: dt-paging-button next
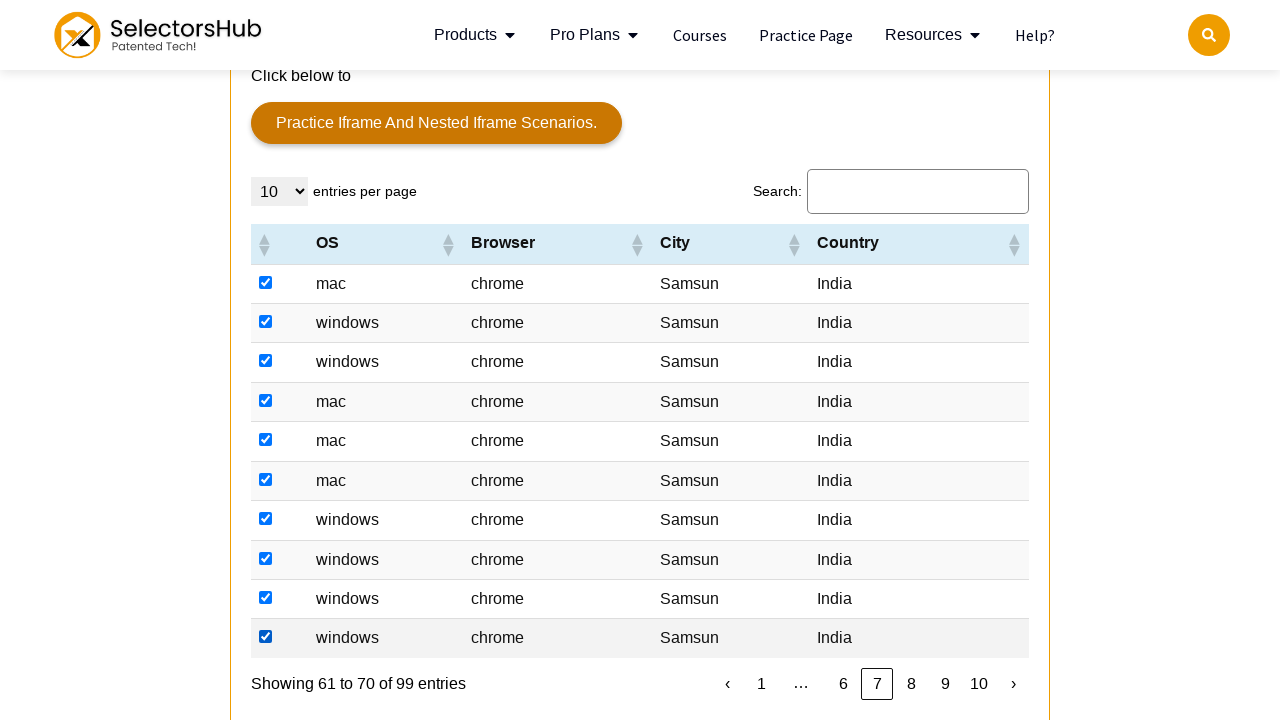

Clicked next button to navigate to next page at (1013, 684) on button.next
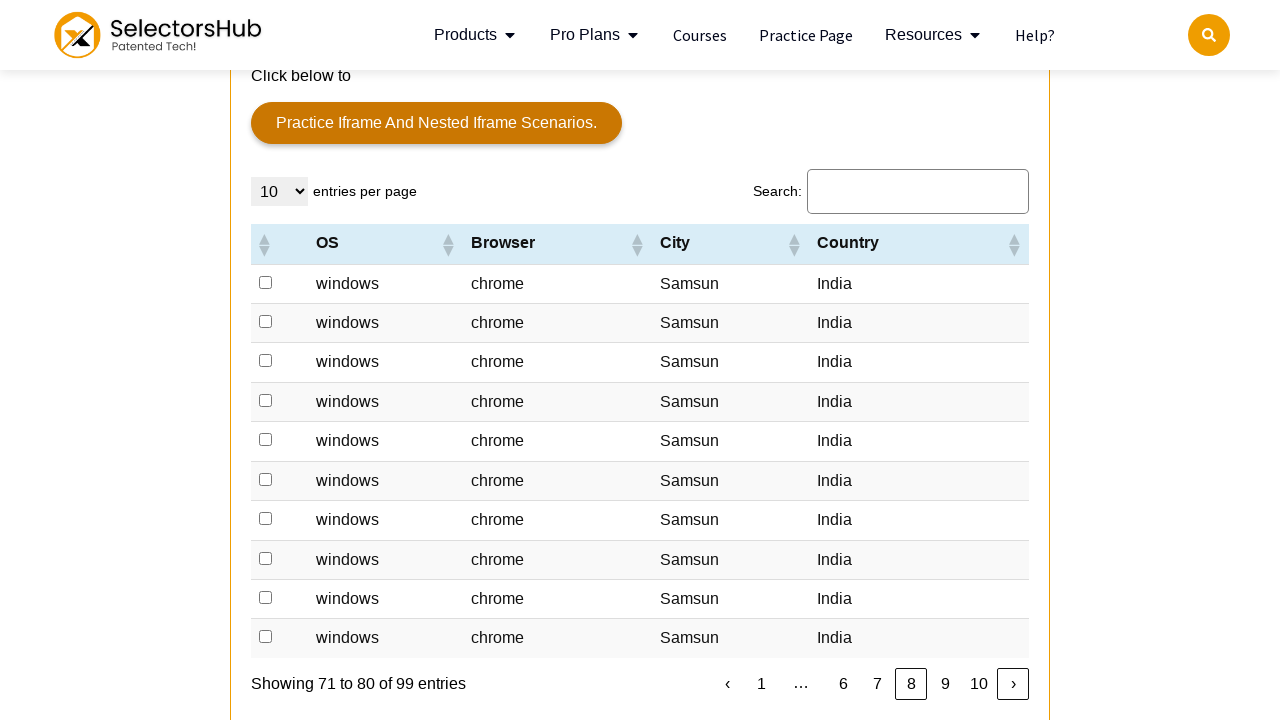

Waited 1 second for next page to load
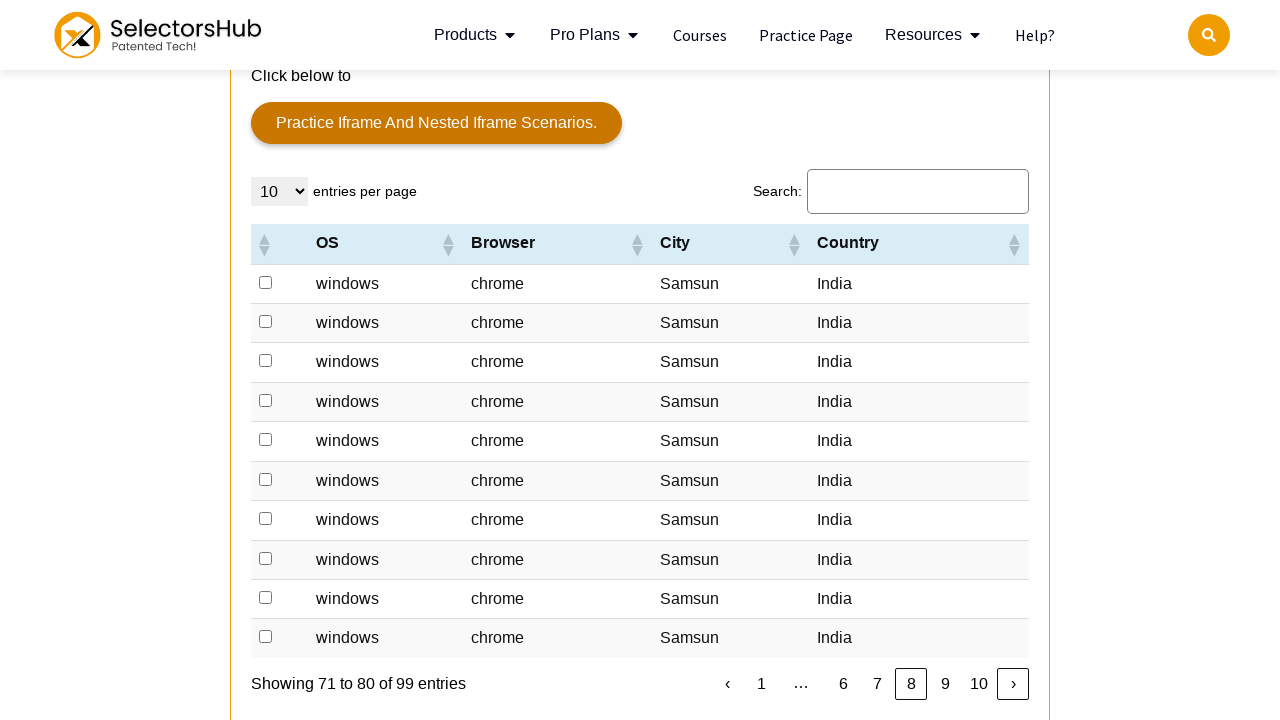

Located all India country entries on current page - found 10
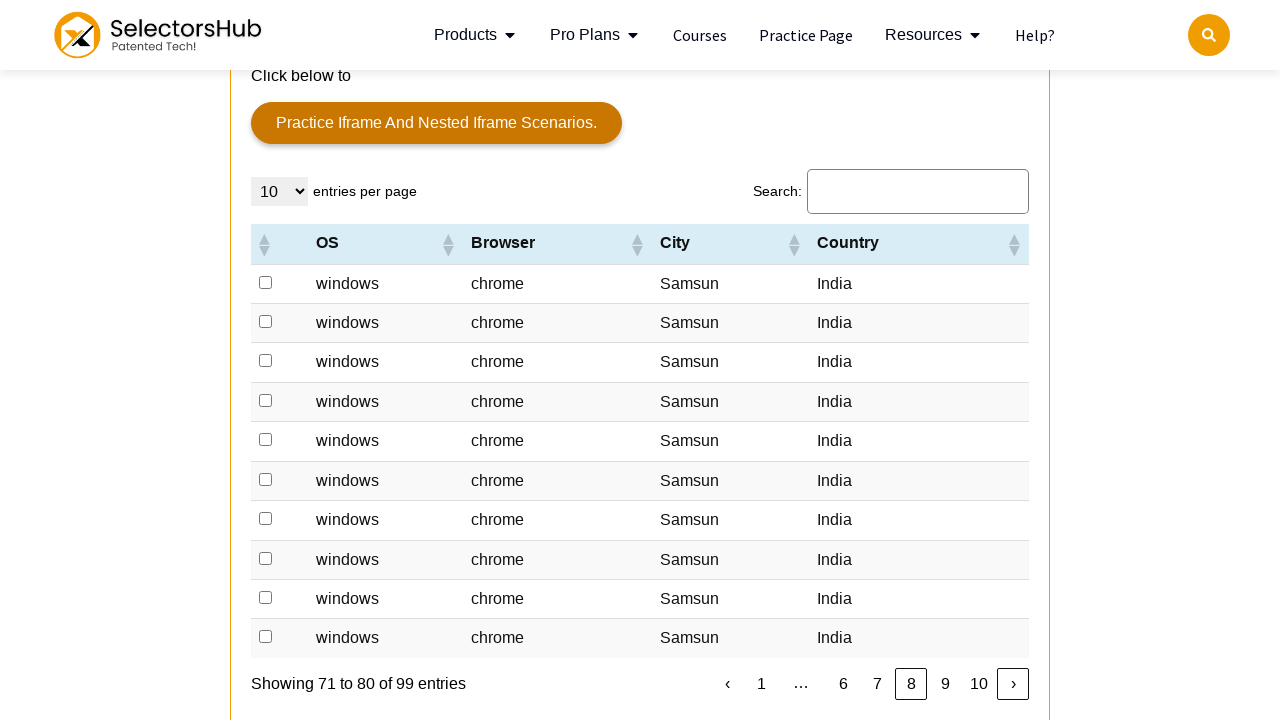

Located 10 checkboxes for India entries on current page
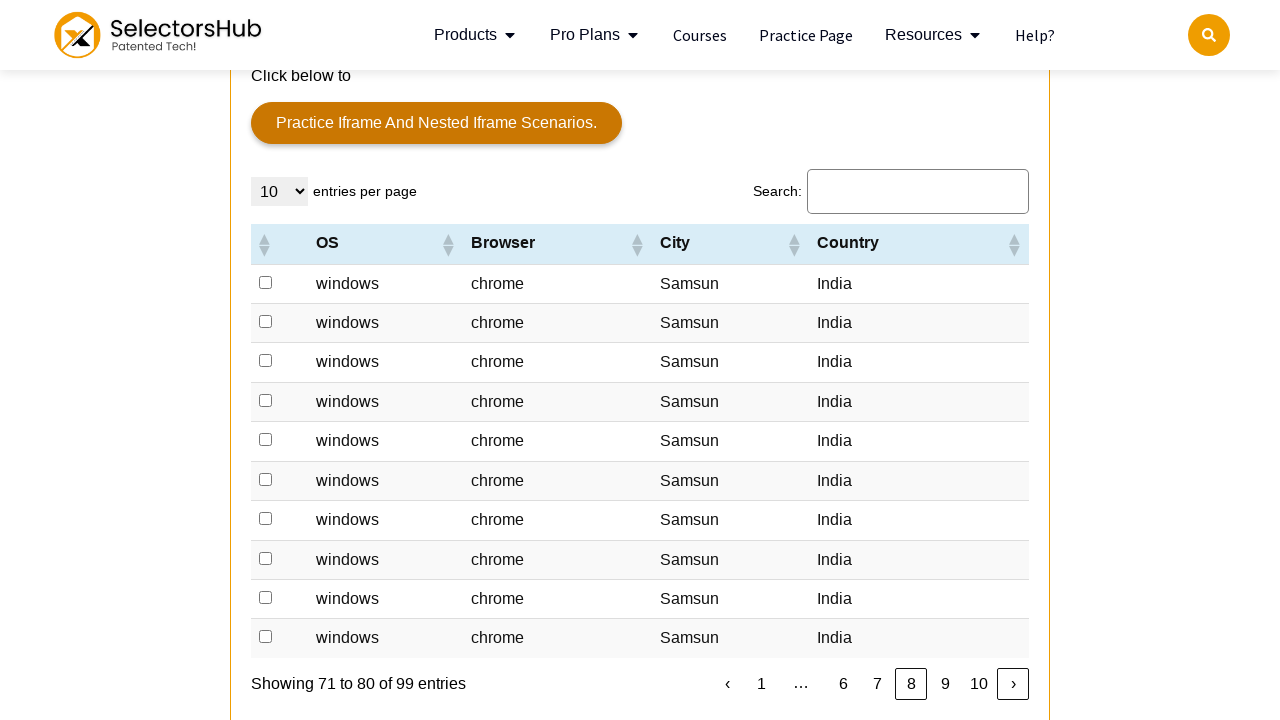

Clicked a checkbox for an India entry at (266, 282) on xpath=//td[text()='India']/preceding-sibling::td/input[@type='checkbox'] >> nth=
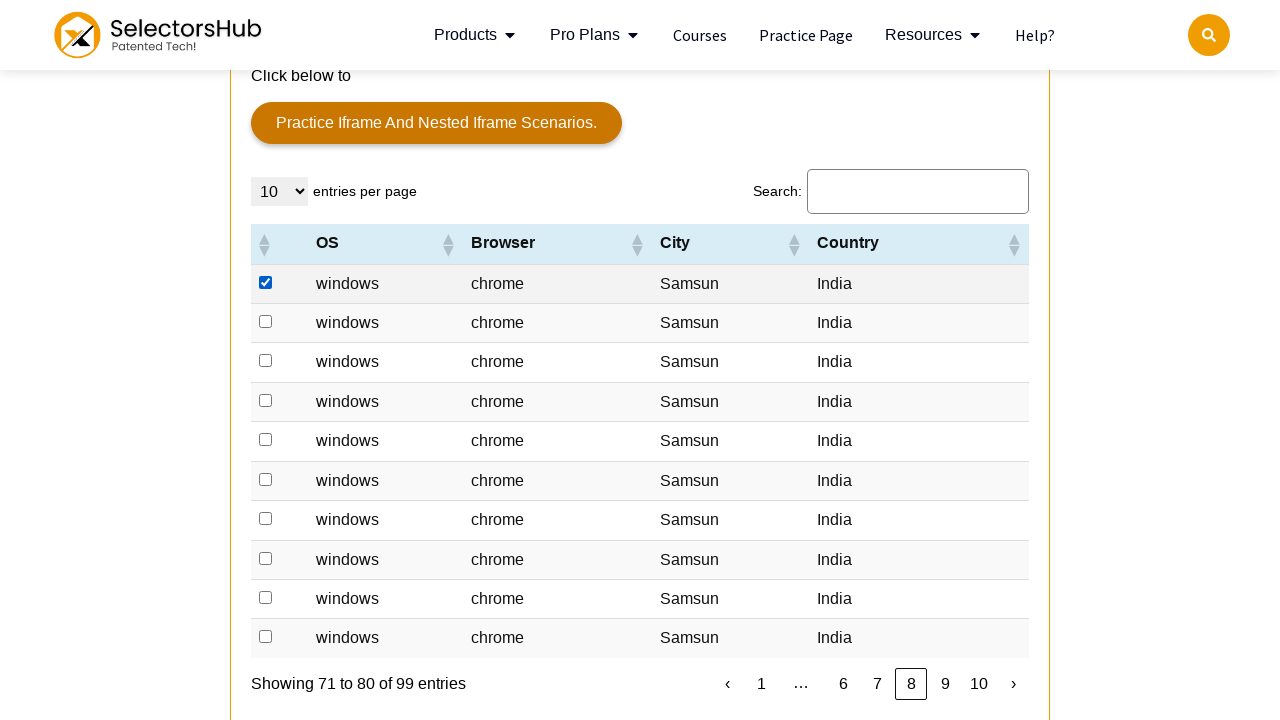

Clicked a checkbox for an India entry at (266, 322) on xpath=//td[text()='India']/preceding-sibling::td/input[@type='checkbox'] >> nth=
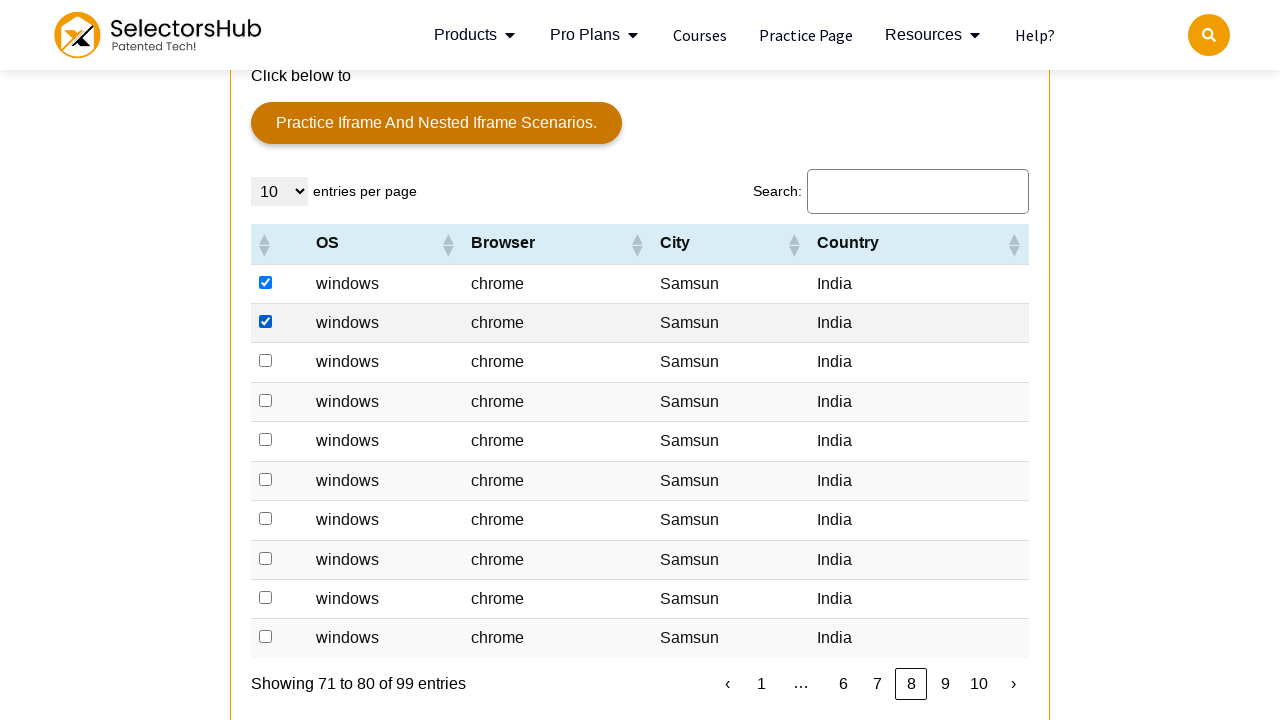

Clicked a checkbox for an India entry at (266, 361) on xpath=//td[text()='India']/preceding-sibling::td/input[@type='checkbox'] >> nth=
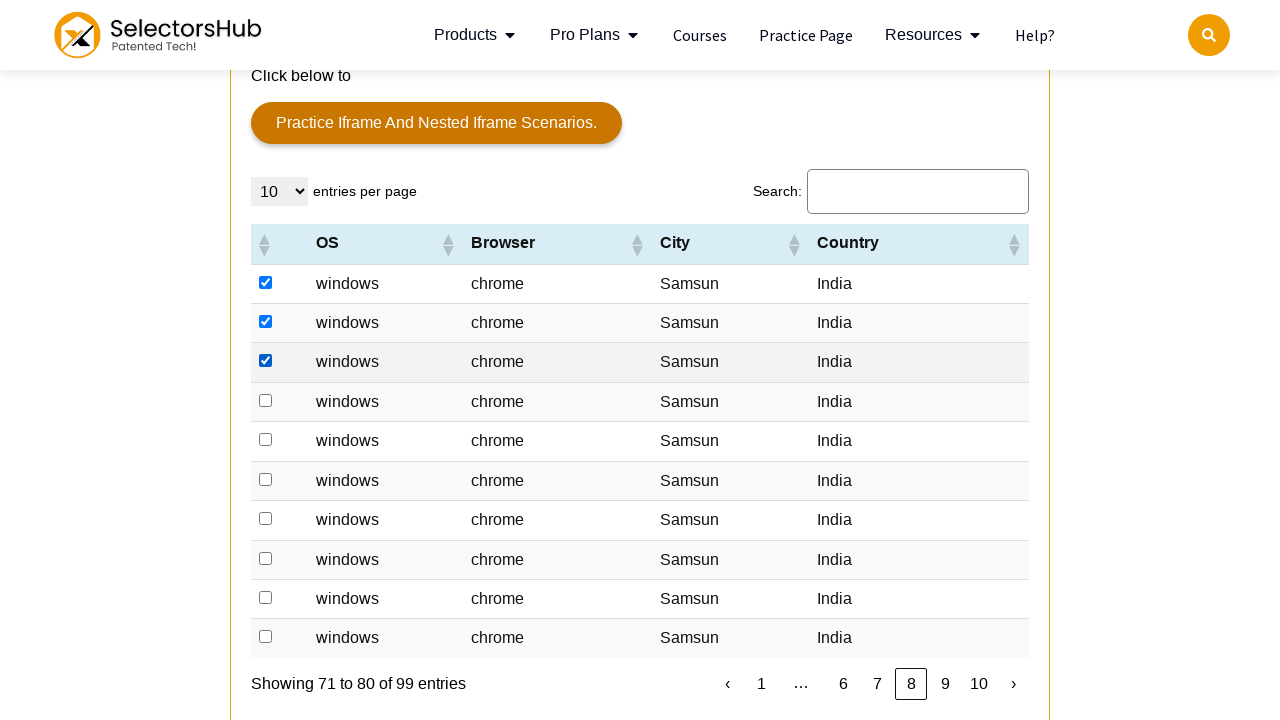

Clicked a checkbox for an India entry at (266, 400) on xpath=//td[text()='India']/preceding-sibling::td/input[@type='checkbox'] >> nth=
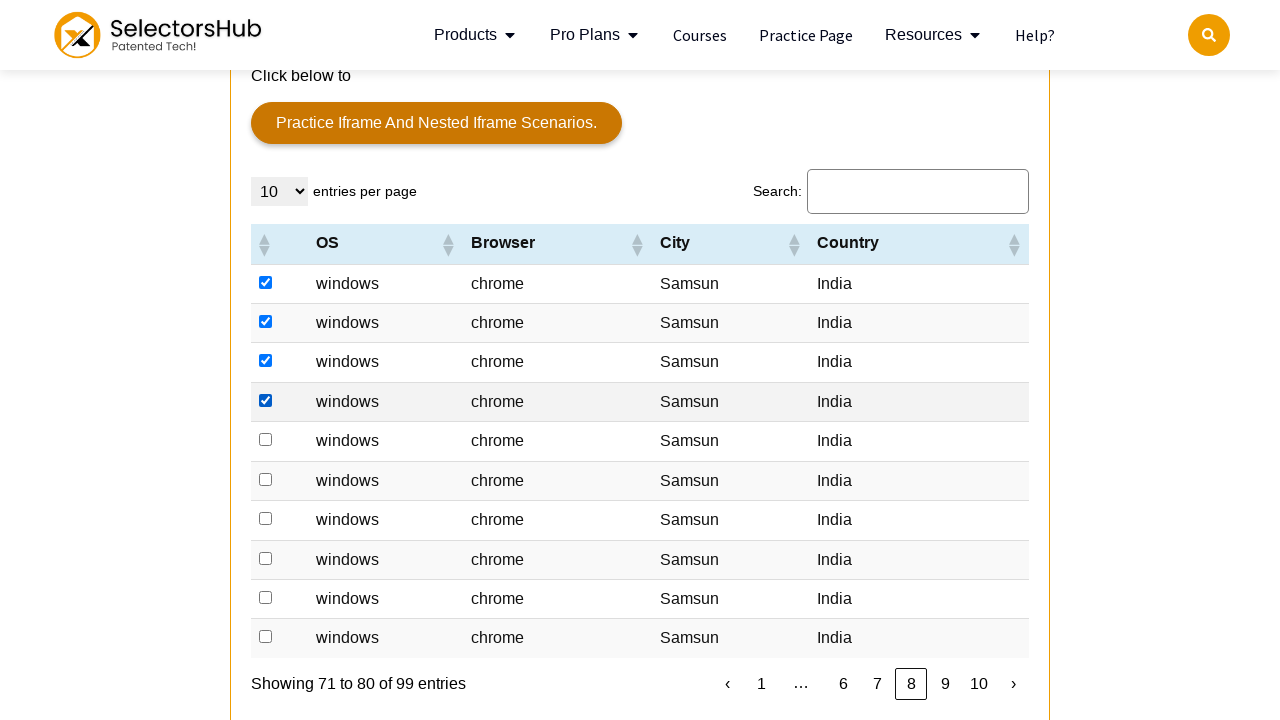

Clicked a checkbox for an India entry at (266, 440) on xpath=//td[text()='India']/preceding-sibling::td/input[@type='checkbox'] >> nth=
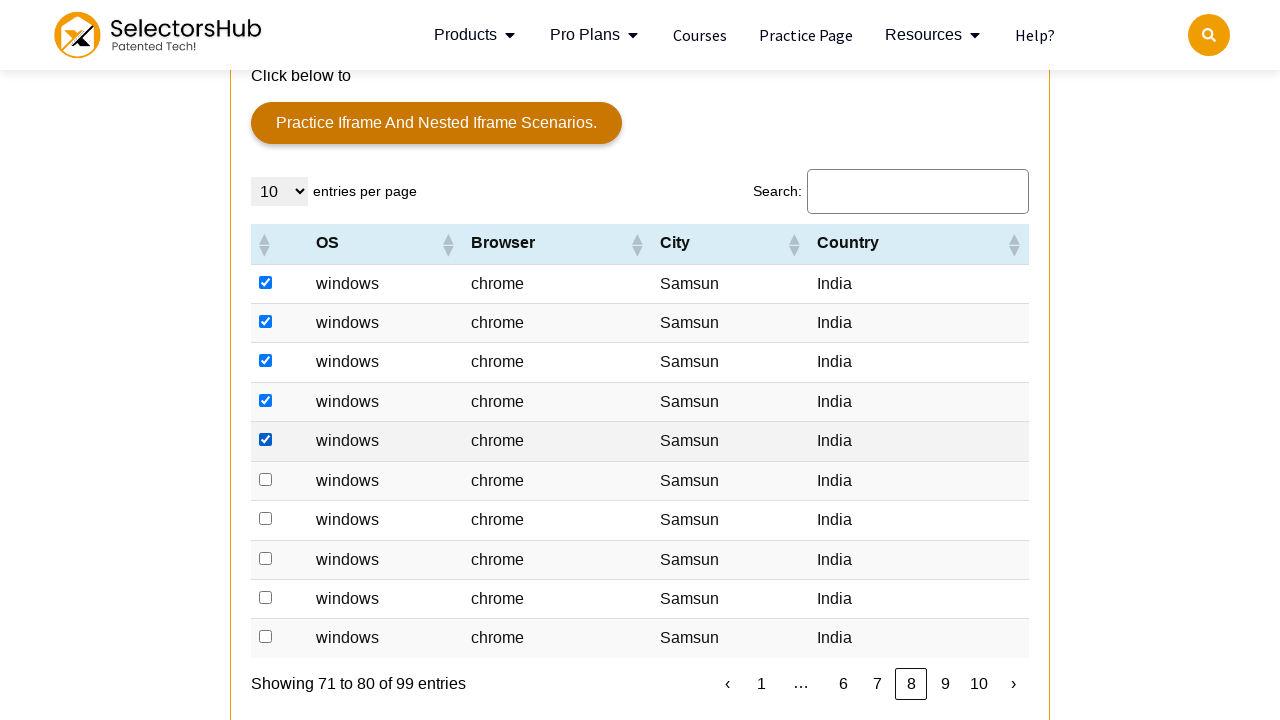

Clicked a checkbox for an India entry at (266, 479) on xpath=//td[text()='India']/preceding-sibling::td/input[@type='checkbox'] >> nth=
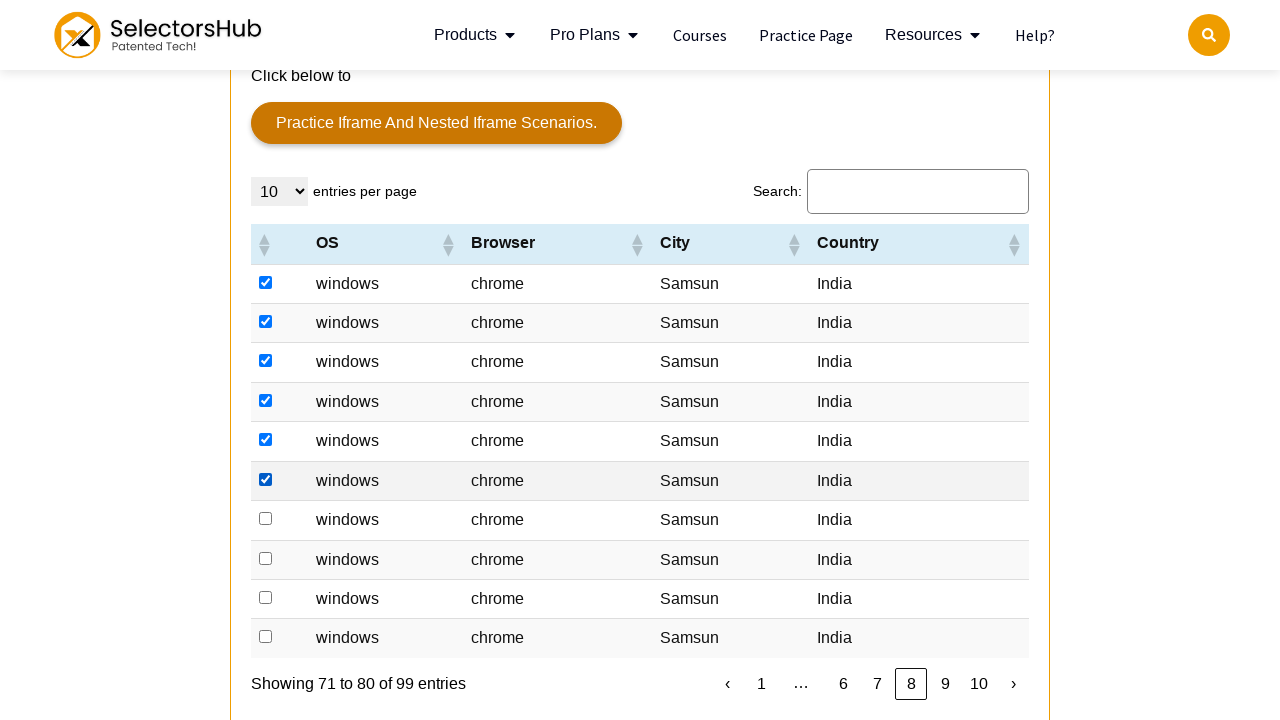

Clicked a checkbox for an India entry at (266, 519) on xpath=//td[text()='India']/preceding-sibling::td/input[@type='checkbox'] >> nth=
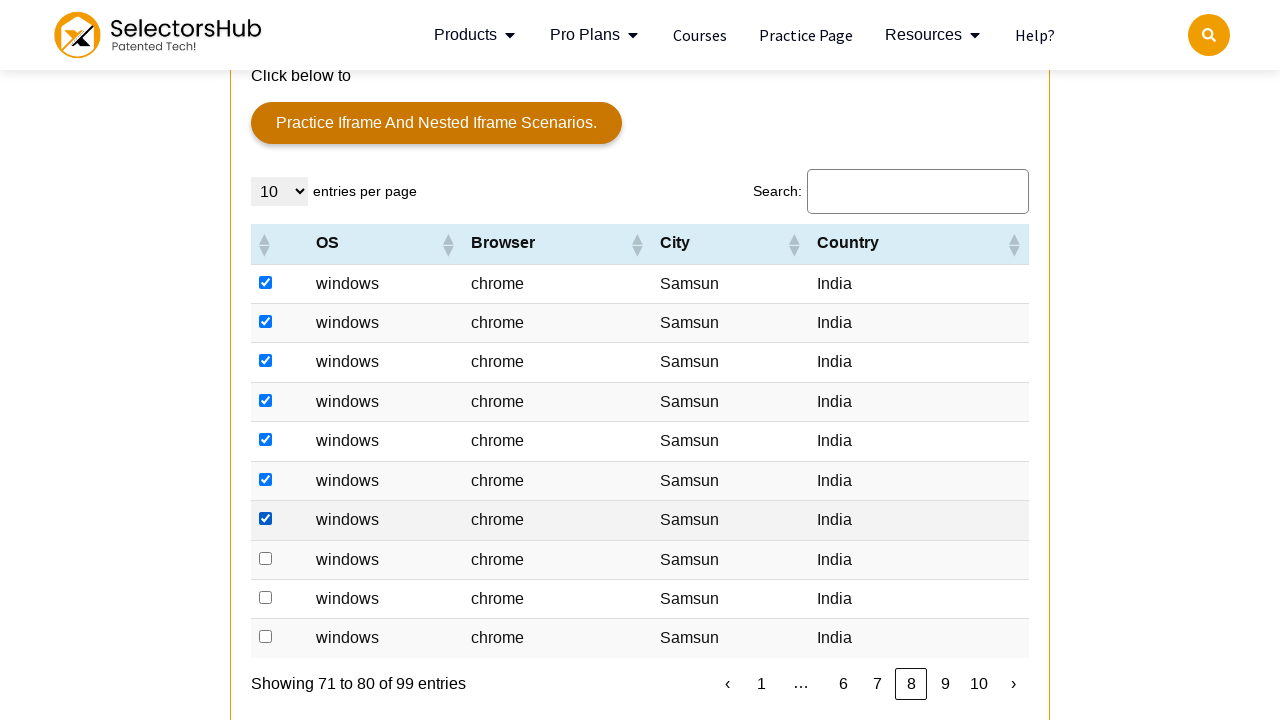

Clicked a checkbox for an India entry at (266, 558) on xpath=//td[text()='India']/preceding-sibling::td/input[@type='checkbox'] >> nth=
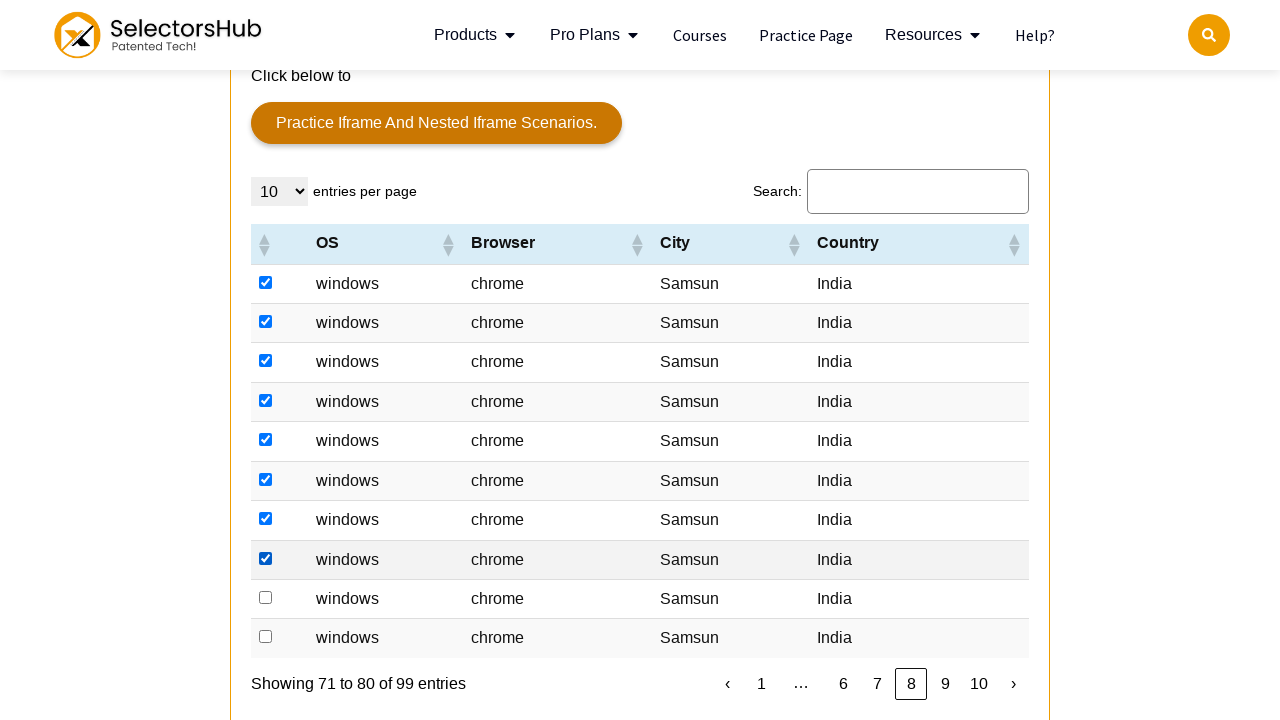

Clicked a checkbox for an India entry at (266, 597) on xpath=//td[text()='India']/preceding-sibling::td/input[@type='checkbox'] >> nth=
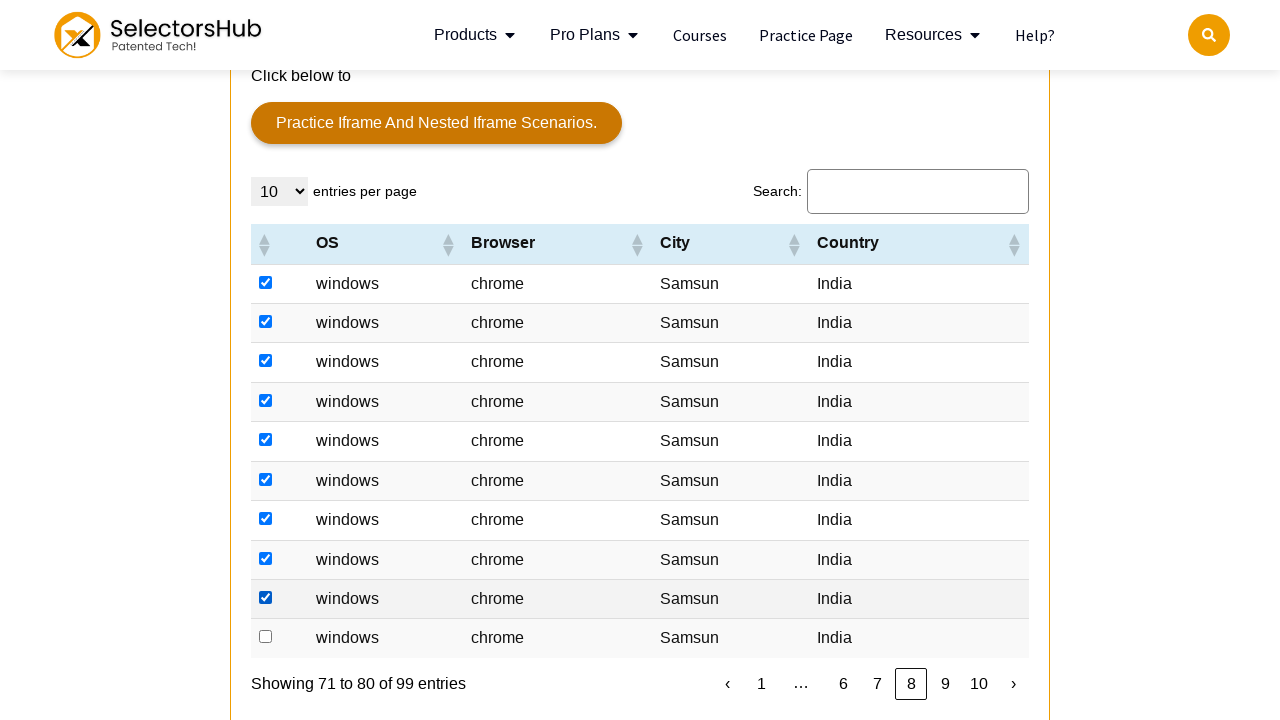

Clicked a checkbox for an India entry at (266, 637) on xpath=//td[text()='India']/preceding-sibling::td/input[@type='checkbox'] >> nth=
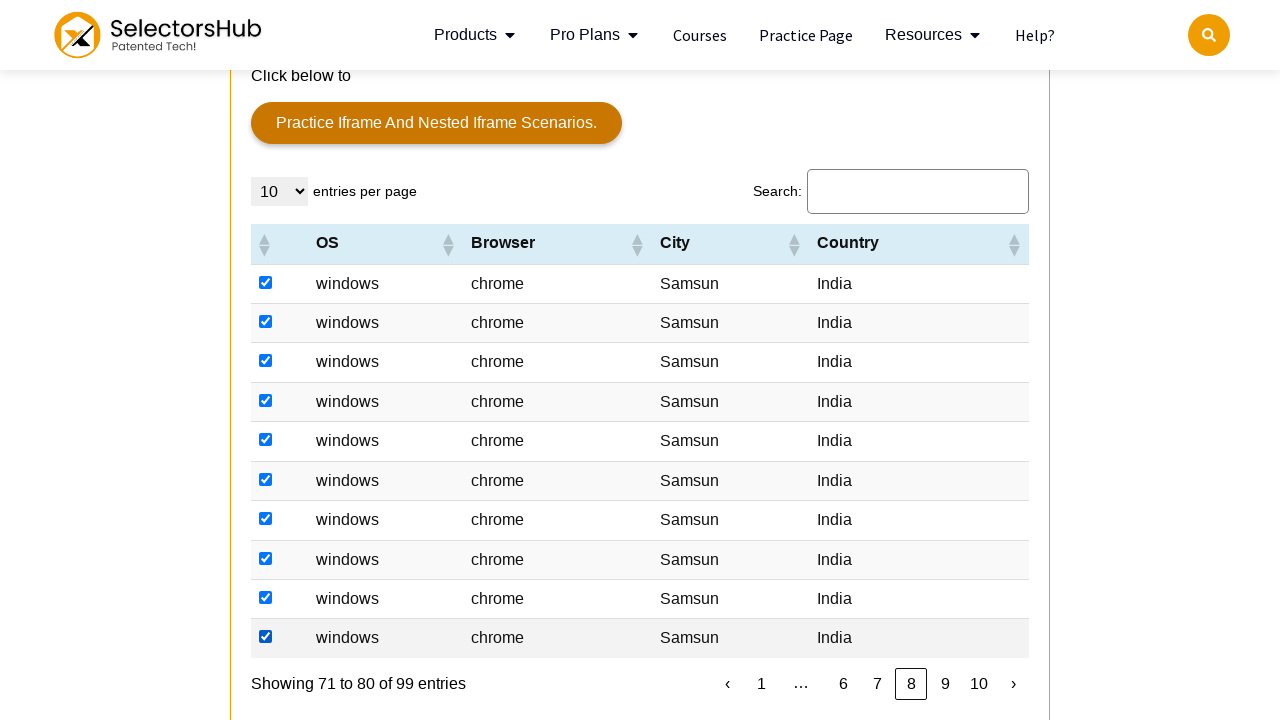

Located the next pagination button
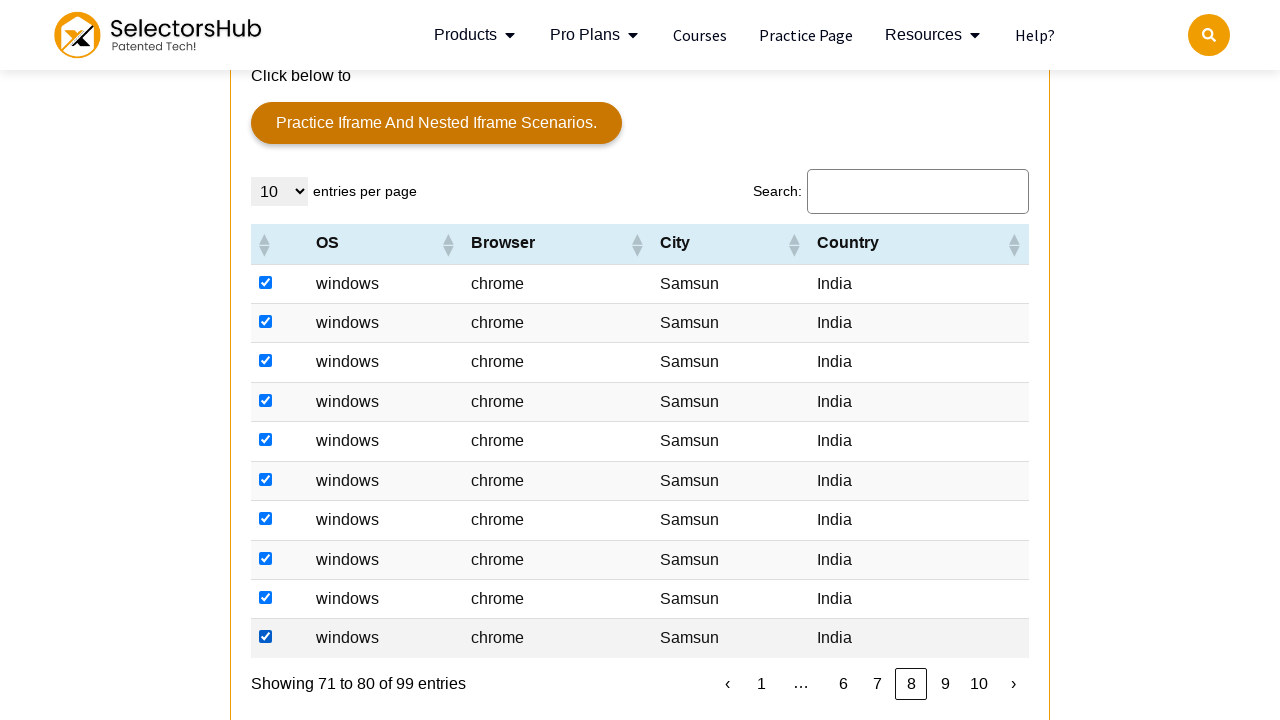

Retrieved next button class attribute: dt-paging-button next
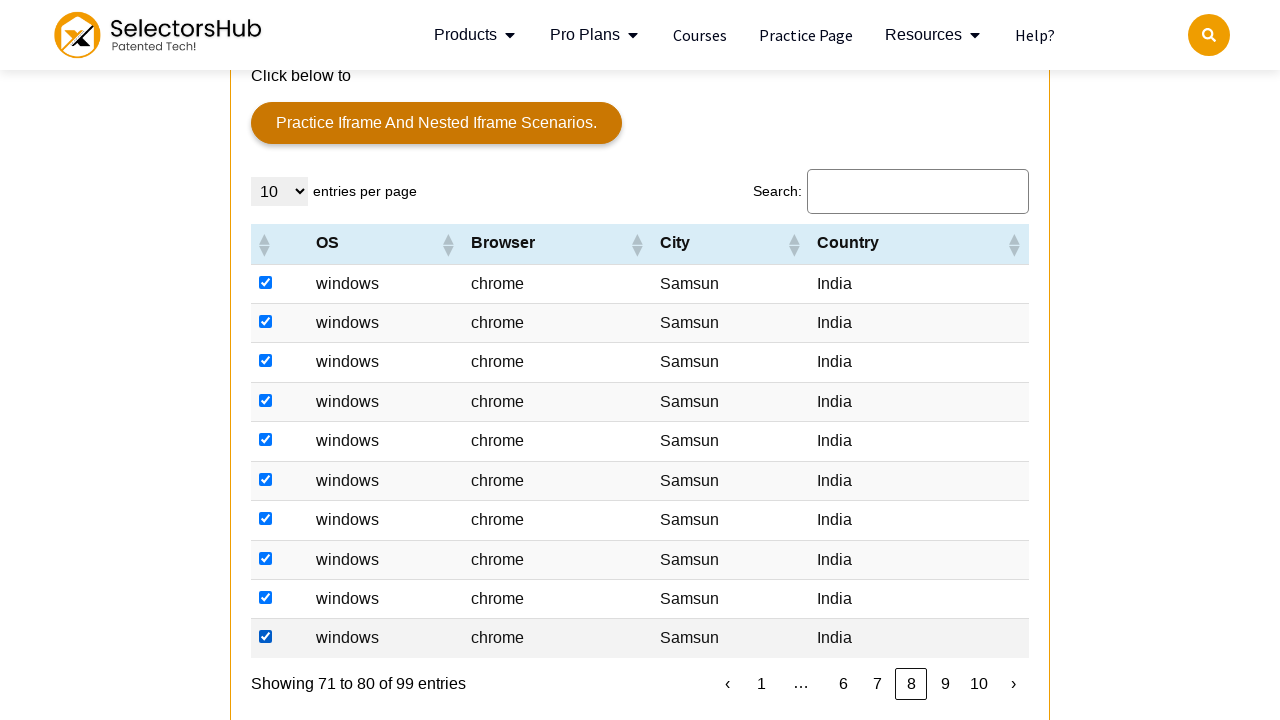

Clicked next button to navigate to next page at (1013, 684) on button.next
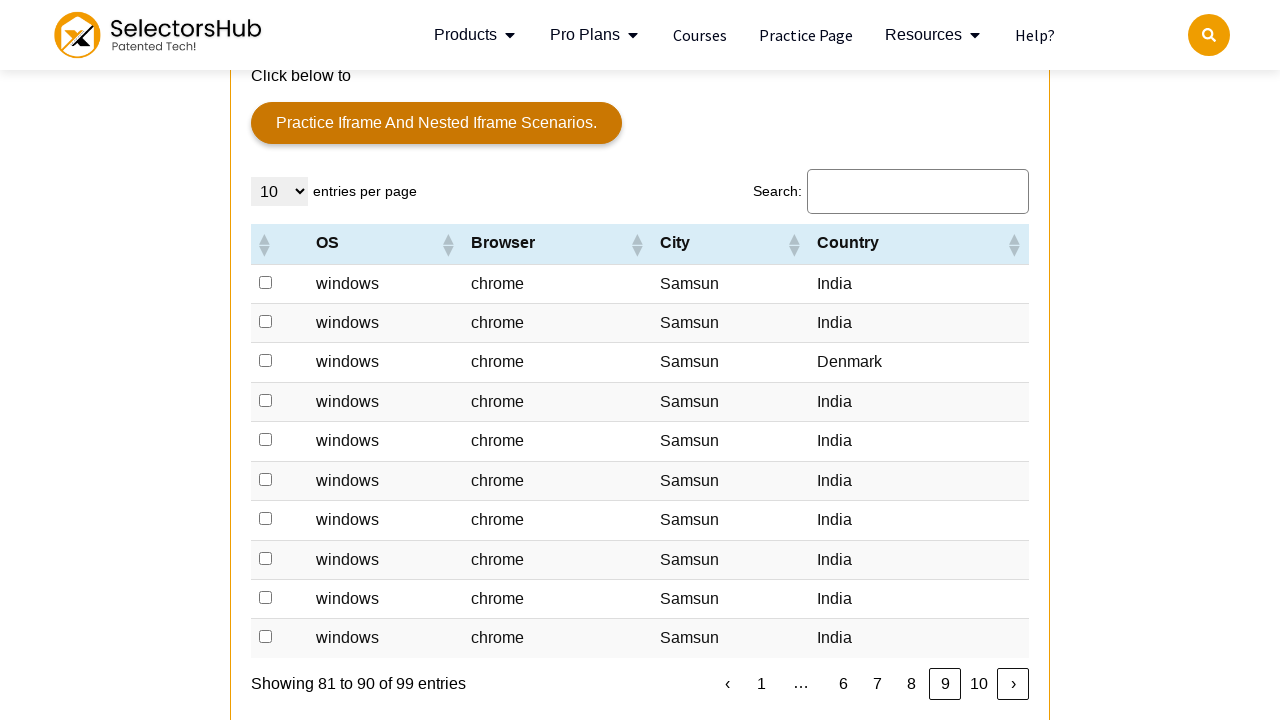

Waited 1 second for next page to load
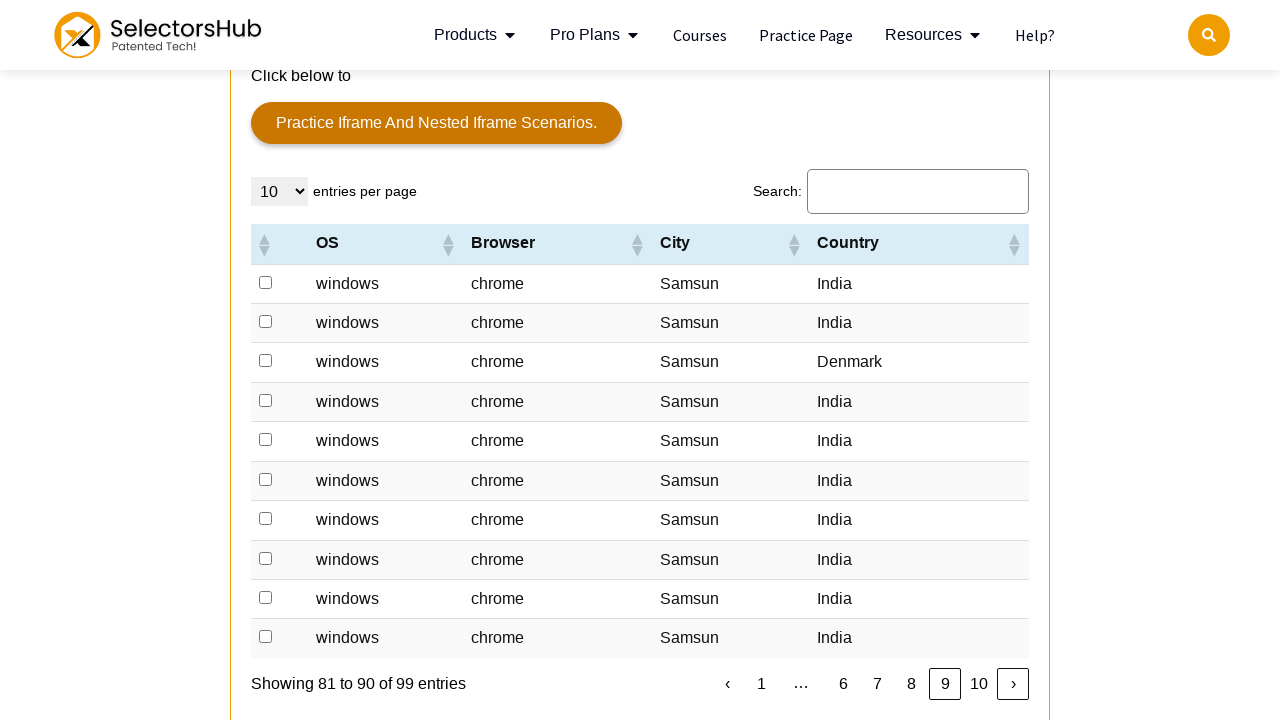

Located all India country entries on current page - found 9
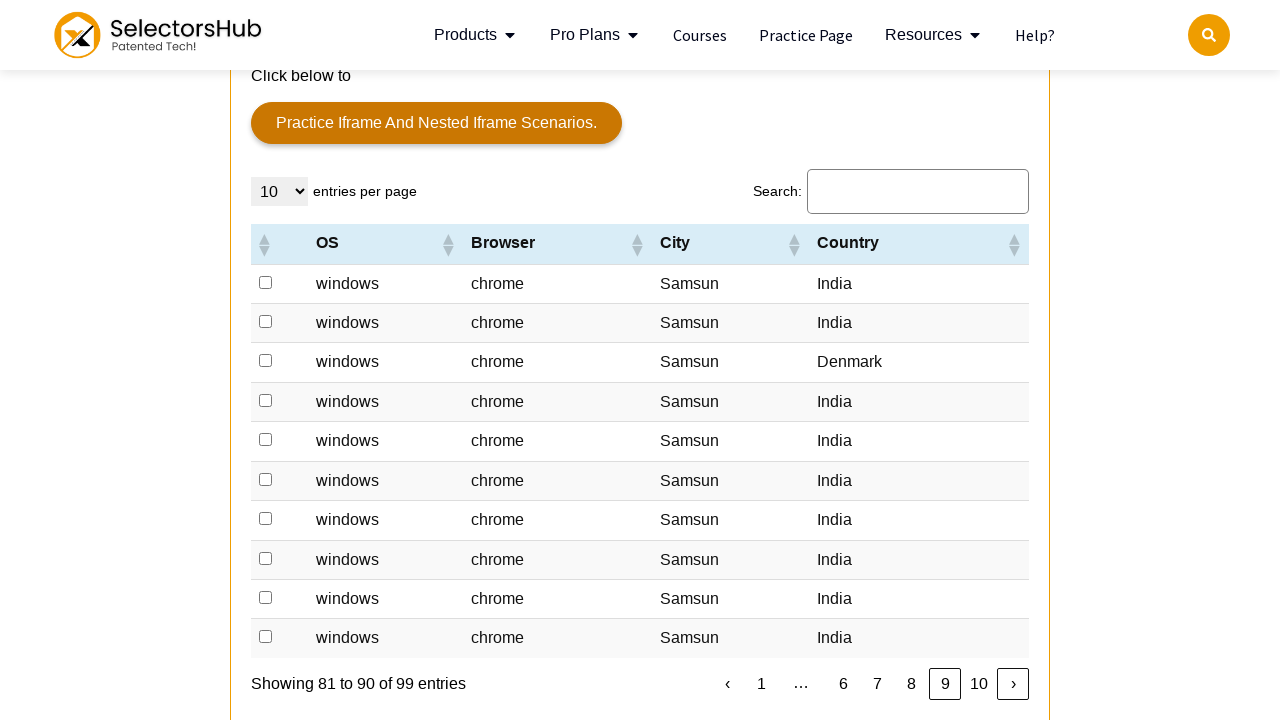

Located 9 checkboxes for India entries on current page
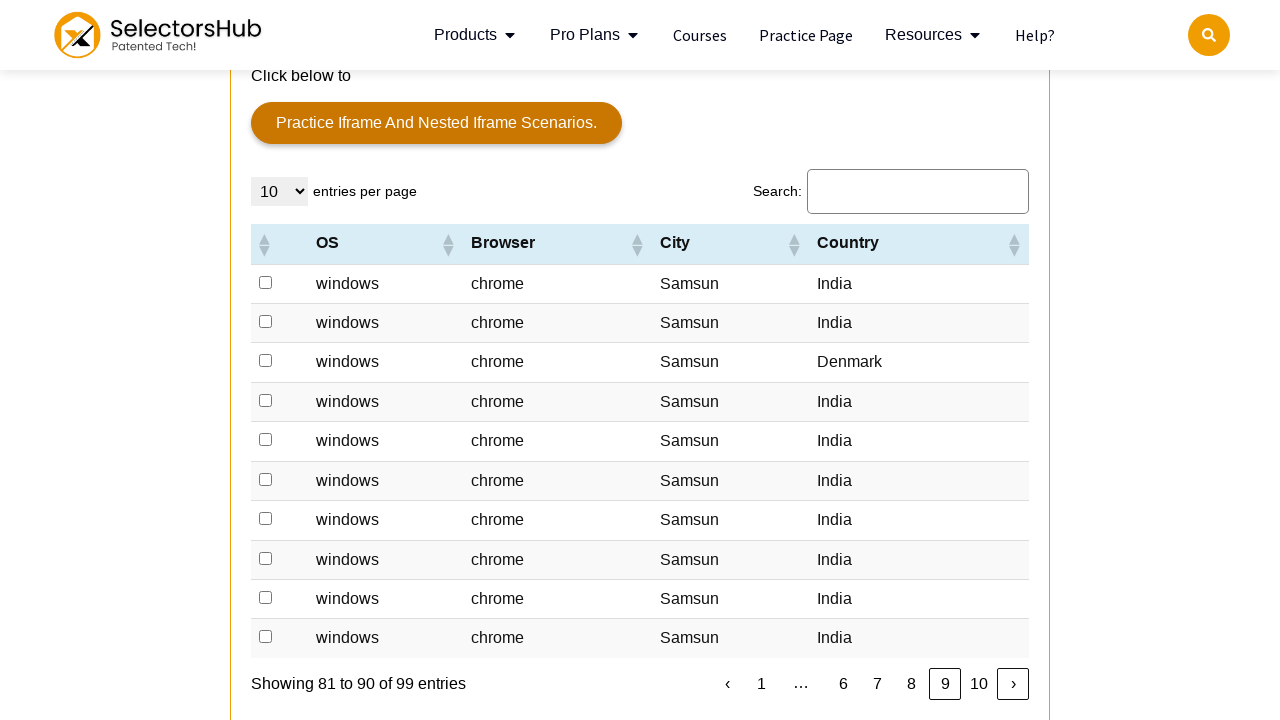

Clicked a checkbox for an India entry at (266, 282) on xpath=//td[text()='India']/preceding-sibling::td/input[@type='checkbox'] >> nth=
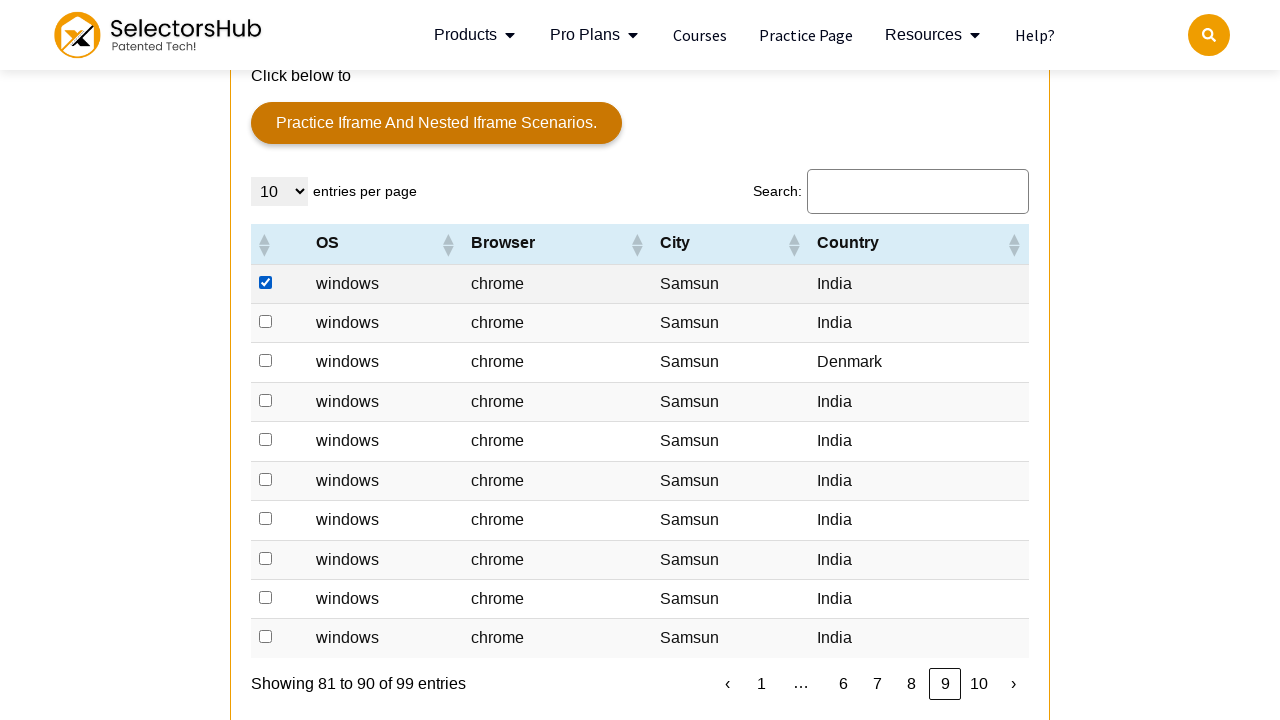

Clicked a checkbox for an India entry at (266, 322) on xpath=//td[text()='India']/preceding-sibling::td/input[@type='checkbox'] >> nth=
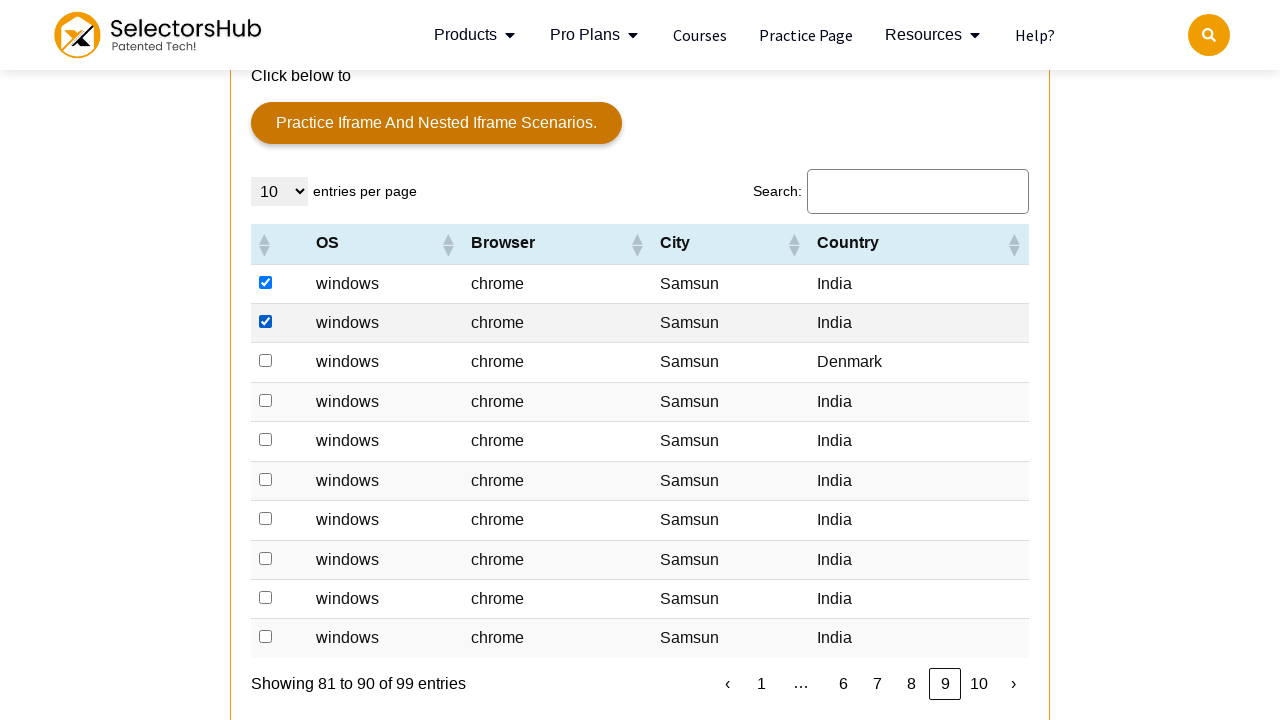

Clicked a checkbox for an India entry at (266, 400) on xpath=//td[text()='India']/preceding-sibling::td/input[@type='checkbox'] >> nth=
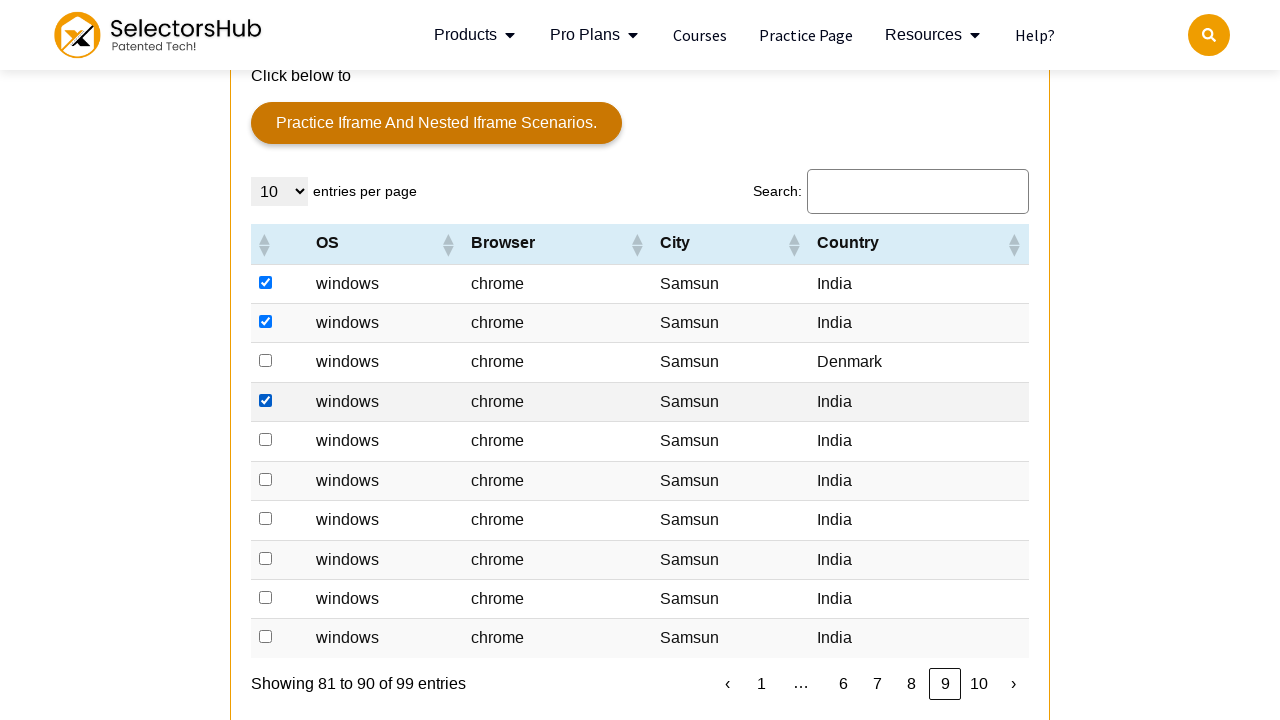

Clicked a checkbox for an India entry at (266, 440) on xpath=//td[text()='India']/preceding-sibling::td/input[@type='checkbox'] >> nth=
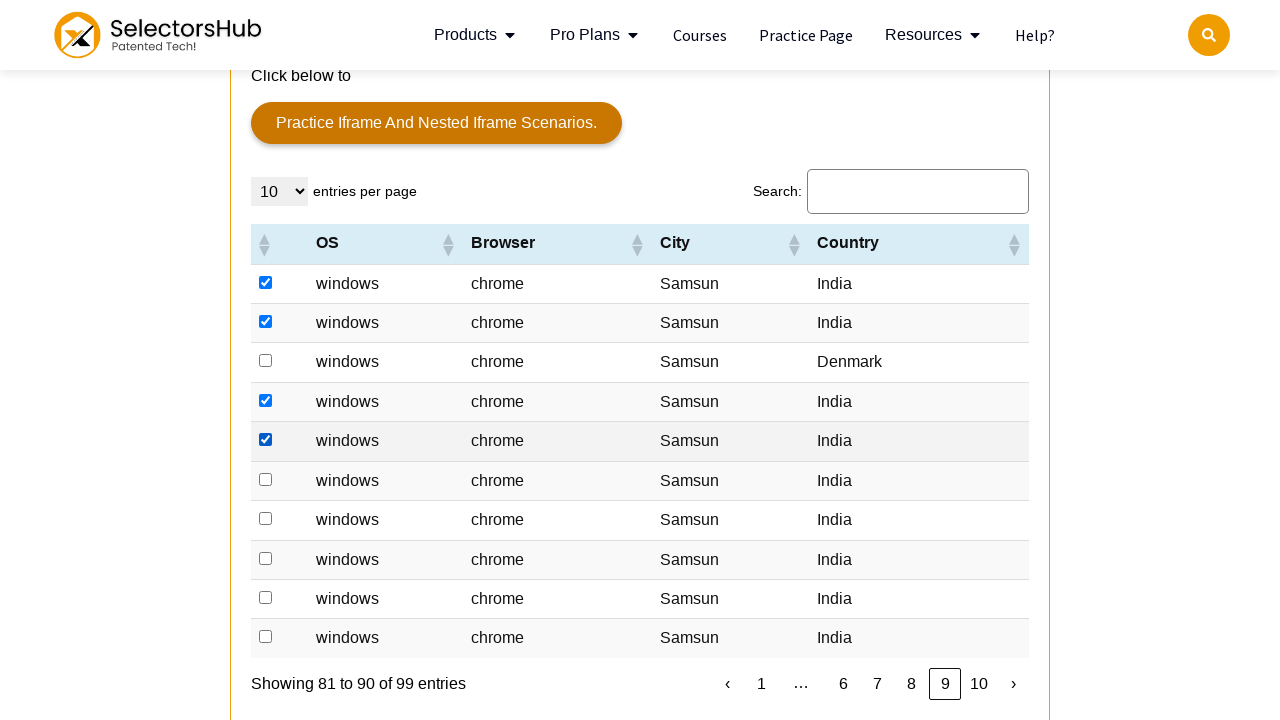

Clicked a checkbox for an India entry at (266, 479) on xpath=//td[text()='India']/preceding-sibling::td/input[@type='checkbox'] >> nth=
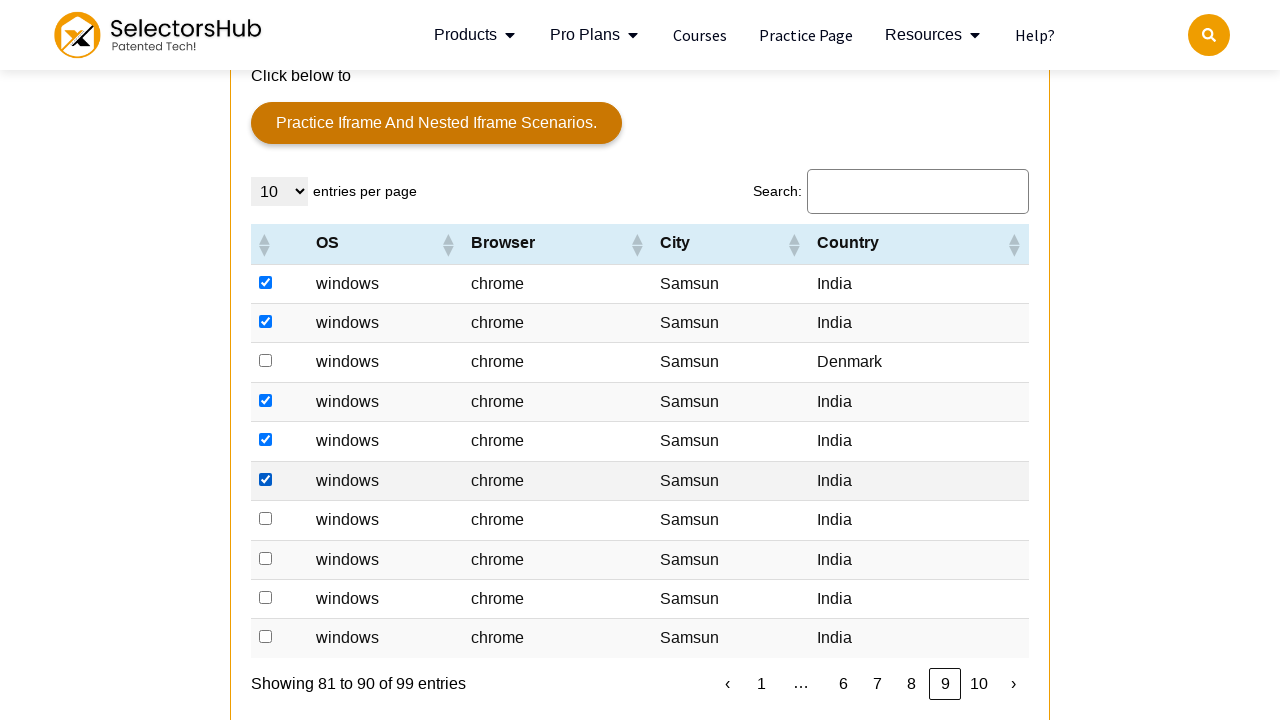

Clicked a checkbox for an India entry at (266, 519) on xpath=//td[text()='India']/preceding-sibling::td/input[@type='checkbox'] >> nth=
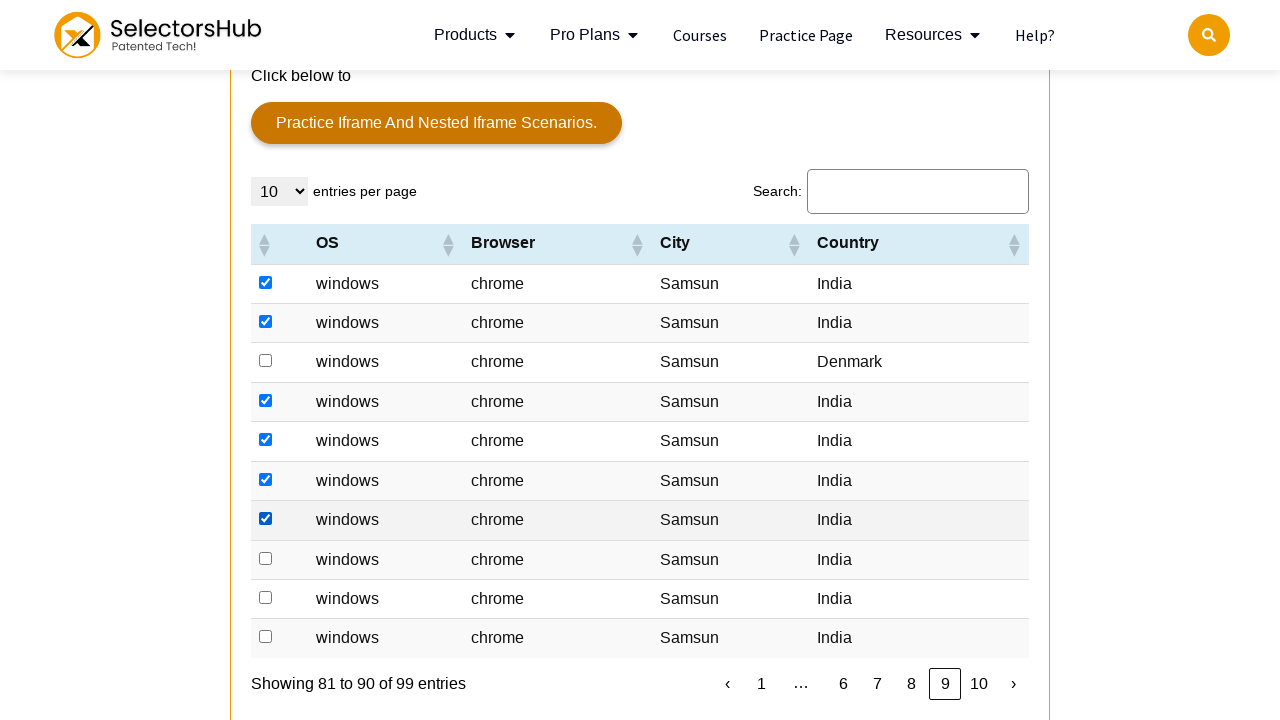

Clicked a checkbox for an India entry at (266, 558) on xpath=//td[text()='India']/preceding-sibling::td/input[@type='checkbox'] >> nth=
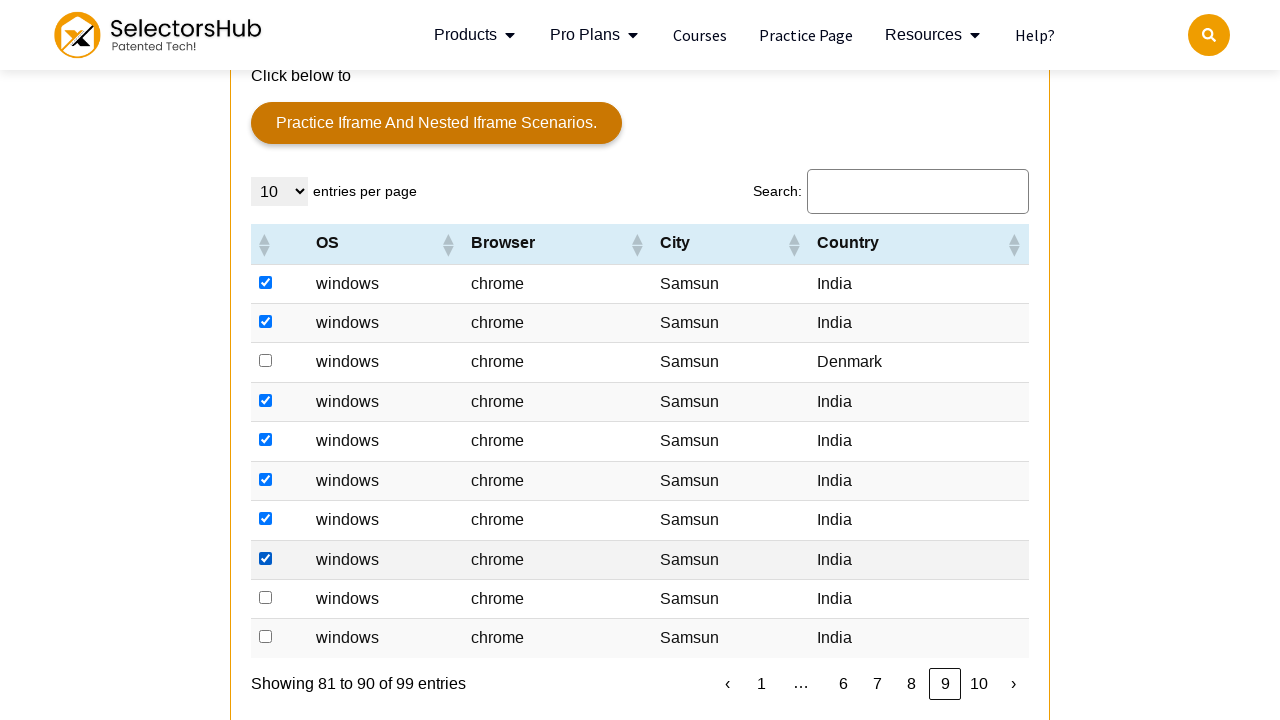

Clicked a checkbox for an India entry at (266, 597) on xpath=//td[text()='India']/preceding-sibling::td/input[@type='checkbox'] >> nth=
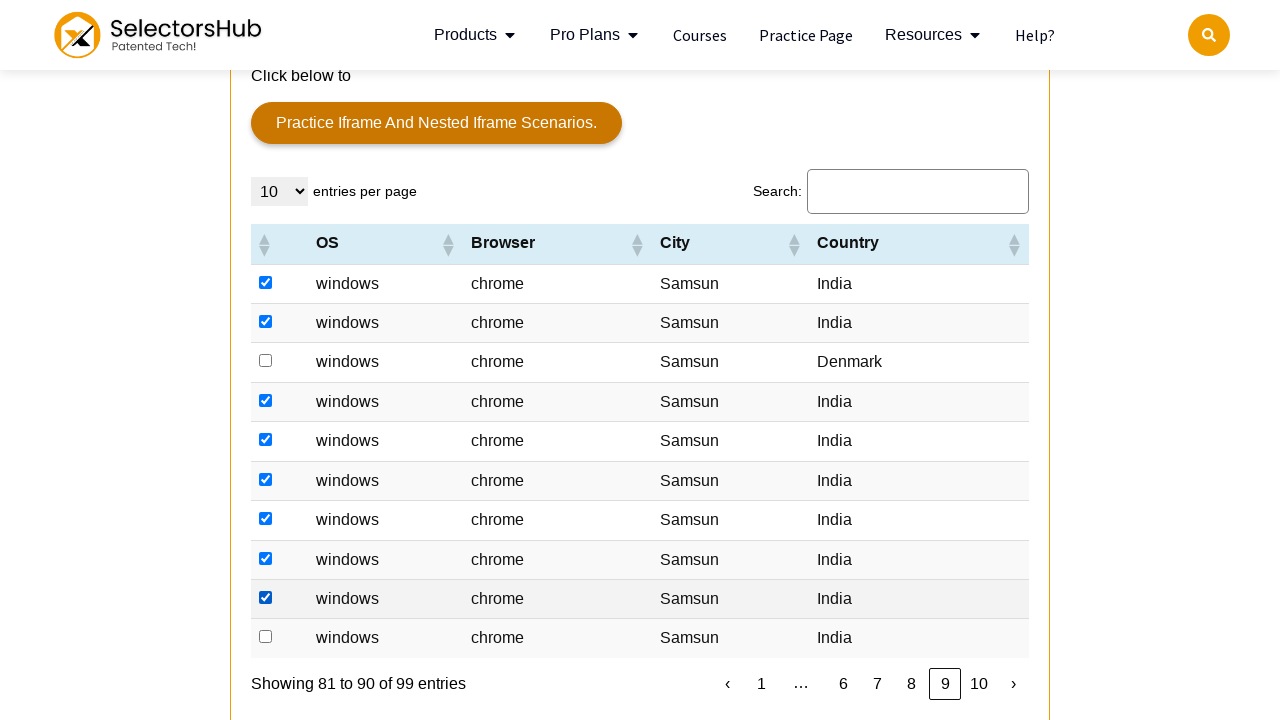

Clicked a checkbox for an India entry at (266, 637) on xpath=//td[text()='India']/preceding-sibling::td/input[@type='checkbox'] >> nth=
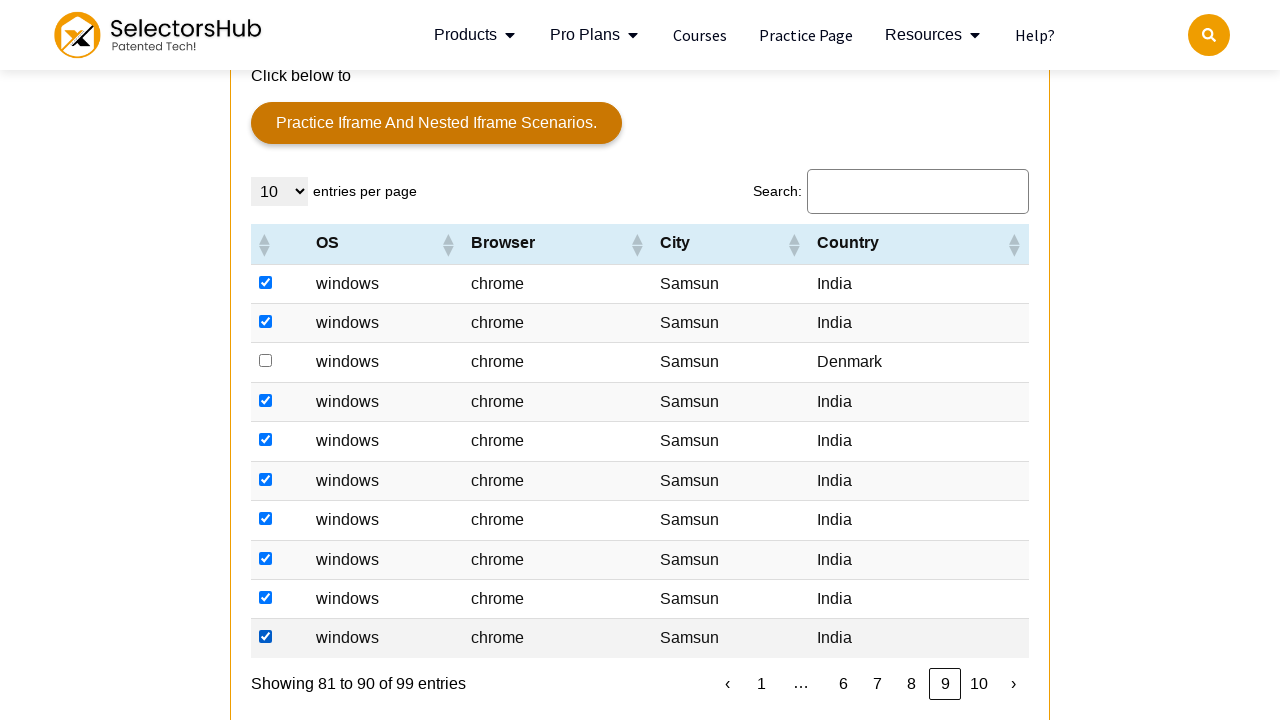

Located the next pagination button
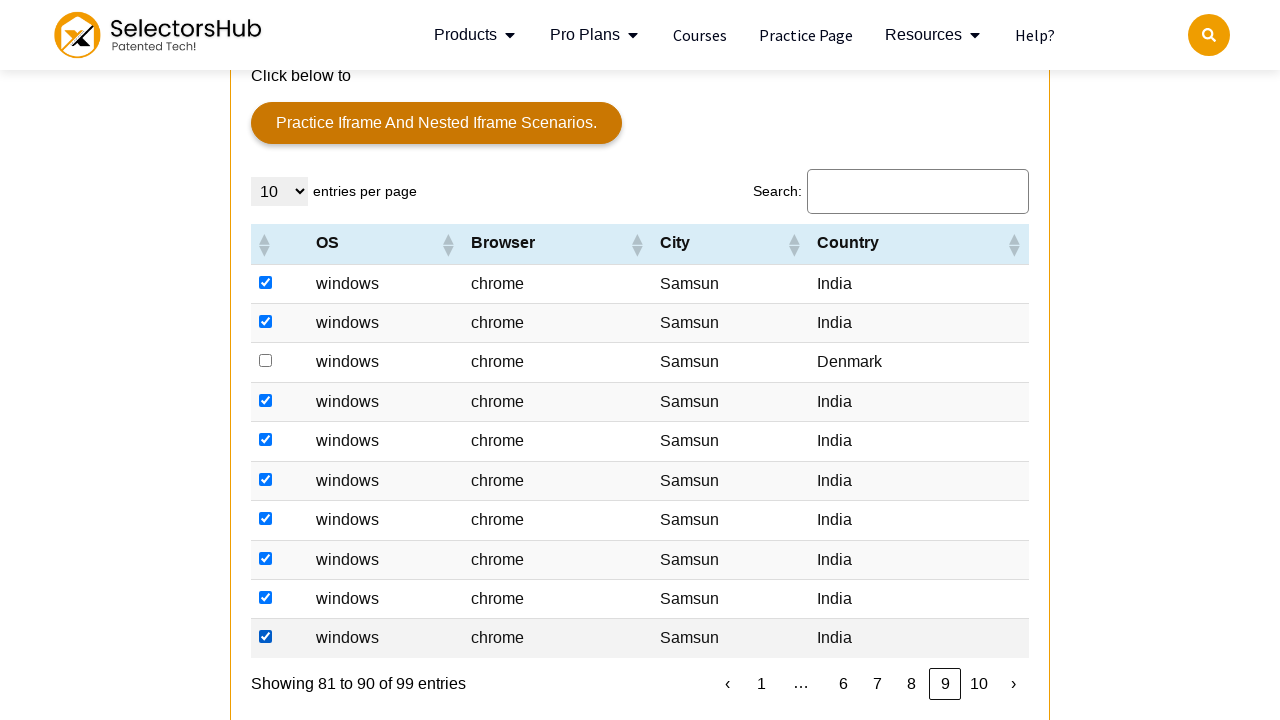

Retrieved next button class attribute: dt-paging-button next
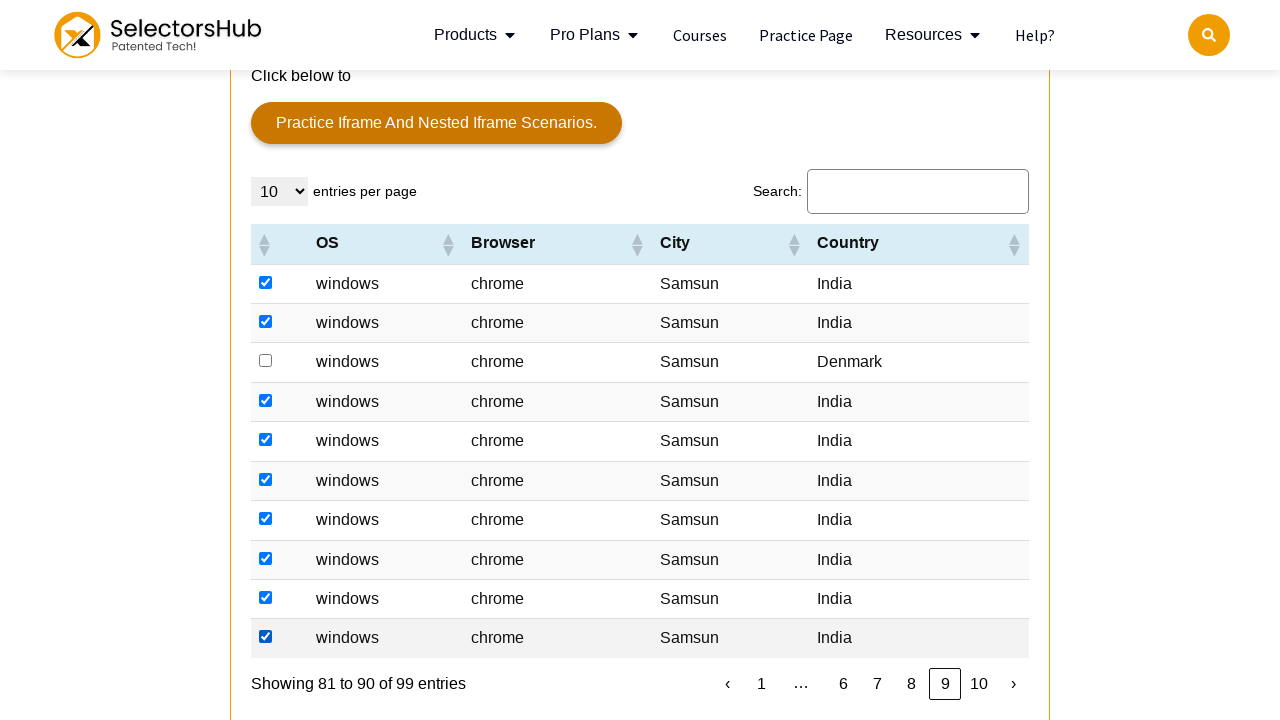

Clicked next button to navigate to next page at (1013, 684) on button.next
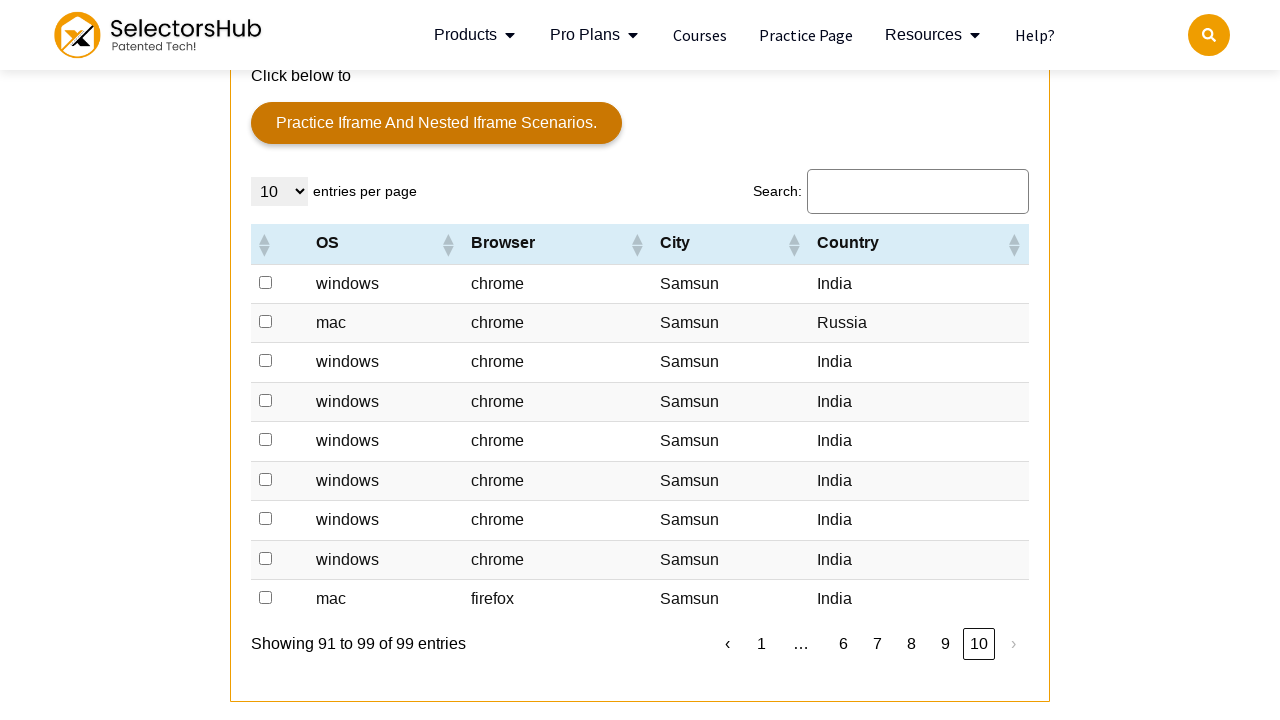

Waited 1 second for next page to load
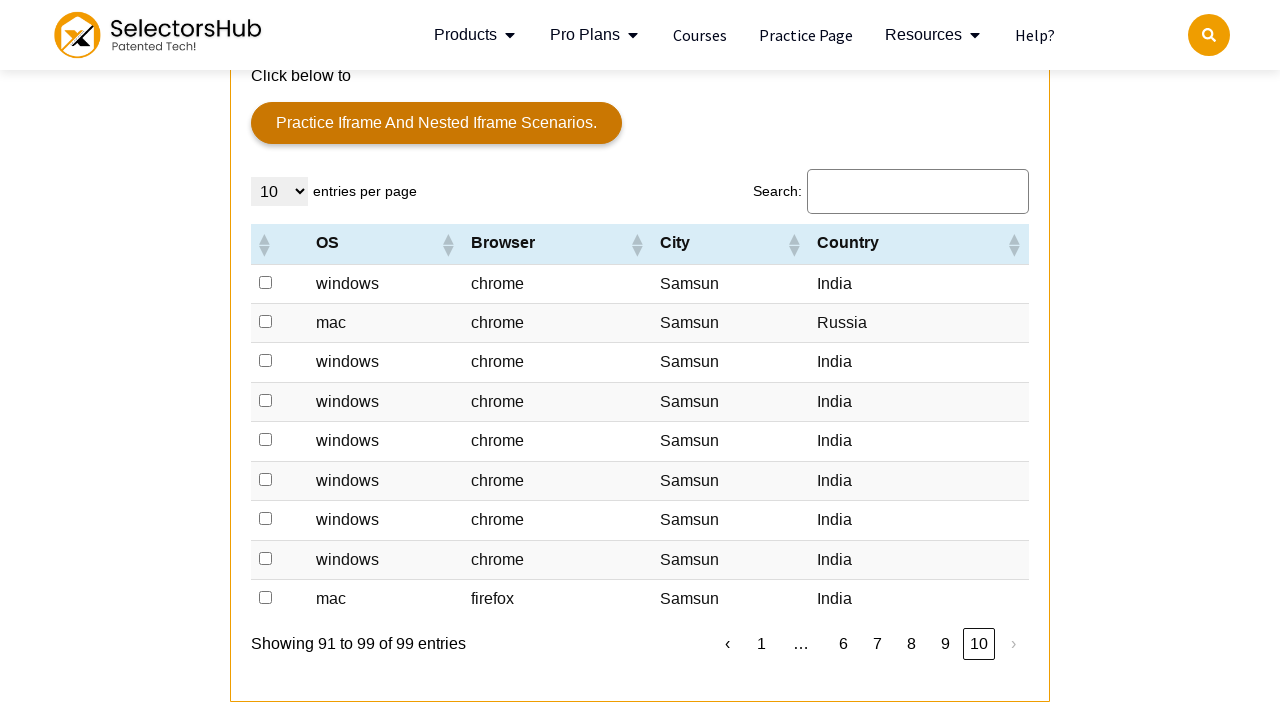

Located all India country entries on current page - found 8
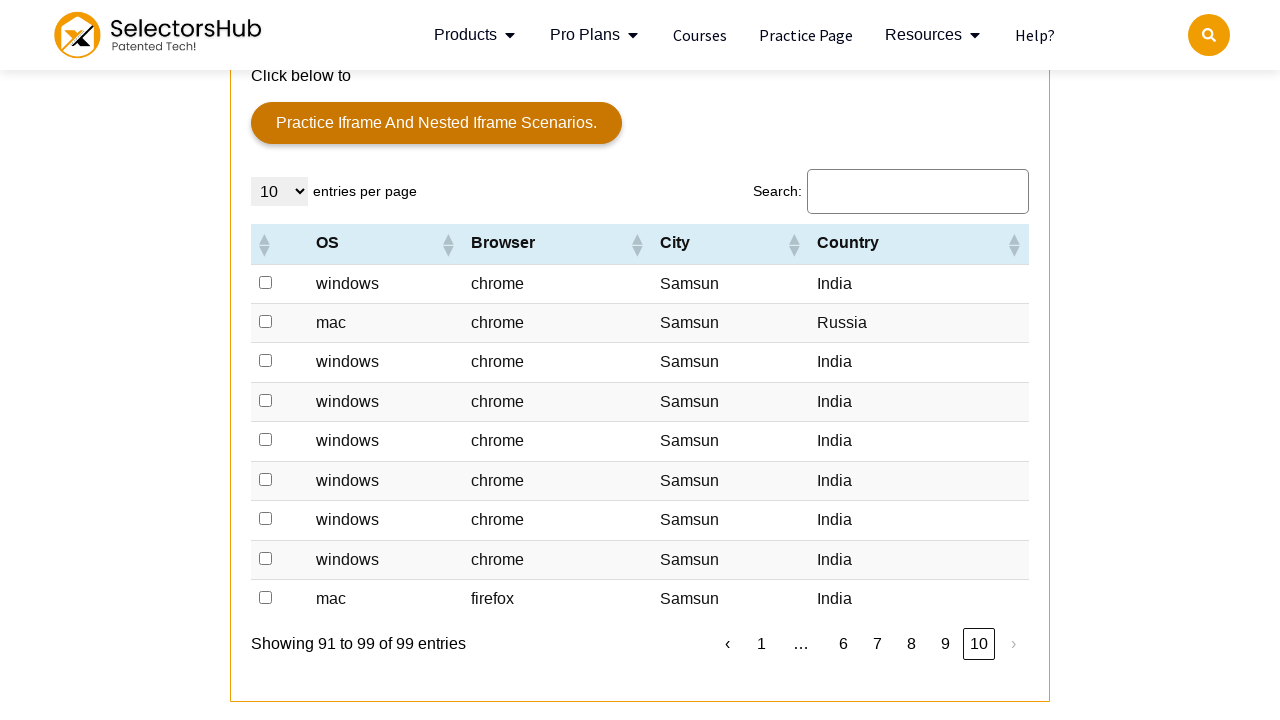

Located 8 checkboxes for India entries on current page
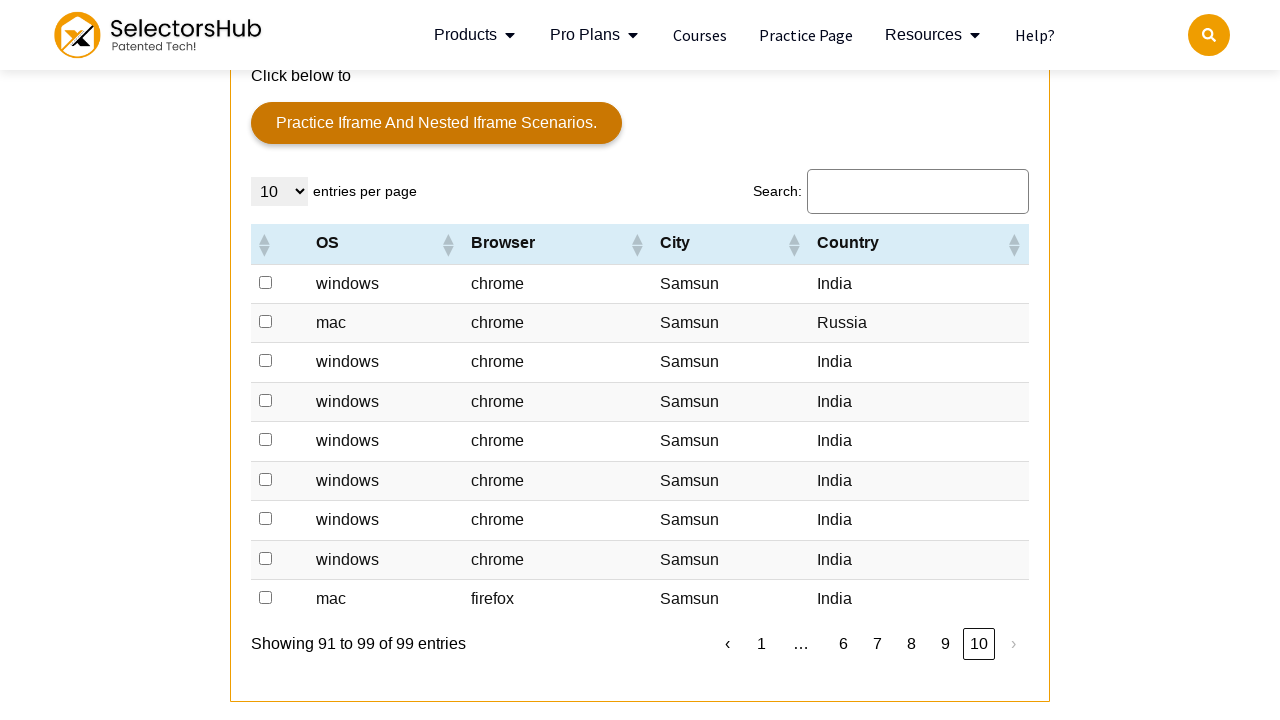

Clicked a checkbox for an India entry at (266, 282) on xpath=//td[text()='India']/preceding-sibling::td/input[@type='checkbox'] >> nth=
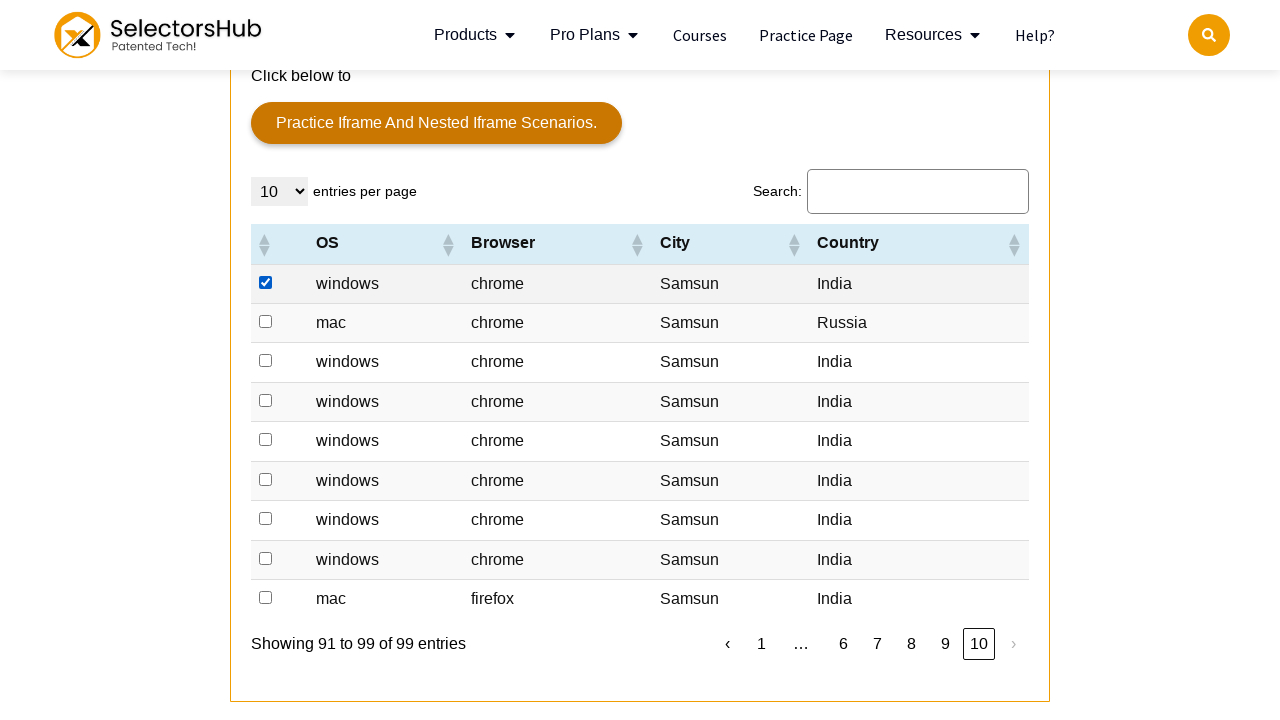

Clicked a checkbox for an India entry at (266, 361) on xpath=//td[text()='India']/preceding-sibling::td/input[@type='checkbox'] >> nth=
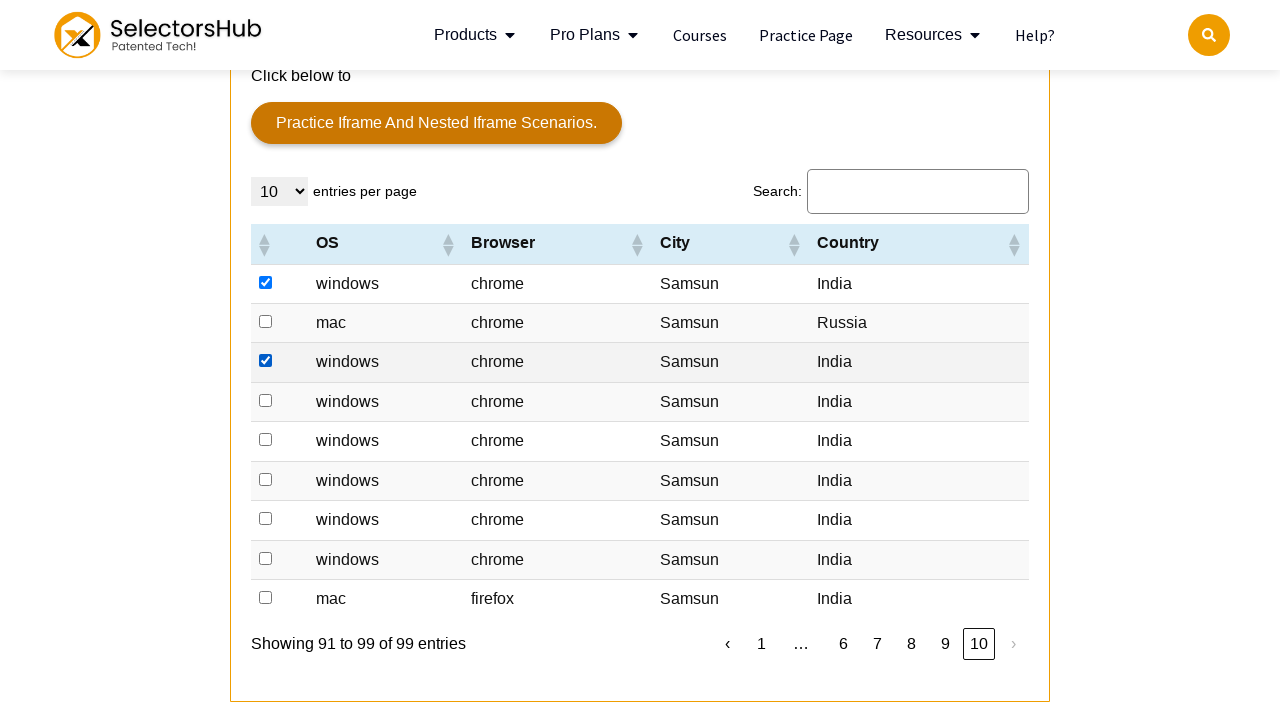

Clicked a checkbox for an India entry at (266, 400) on xpath=//td[text()='India']/preceding-sibling::td/input[@type='checkbox'] >> nth=
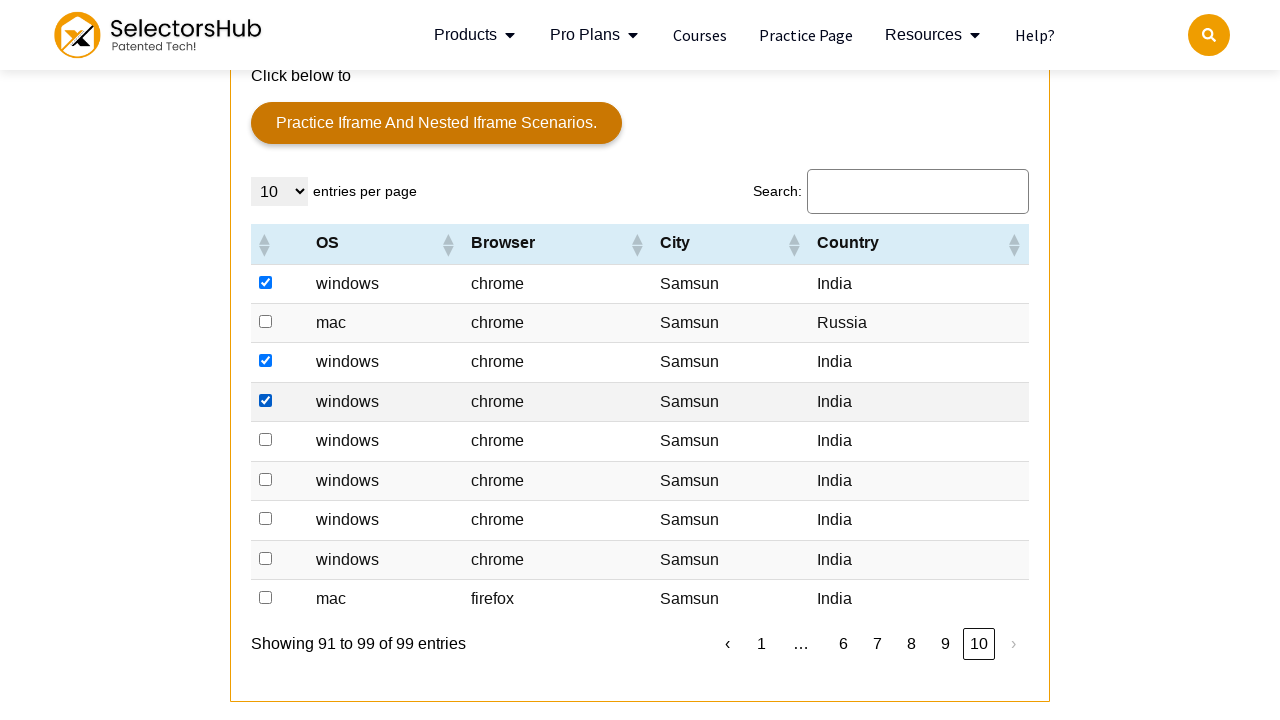

Clicked a checkbox for an India entry at (266, 440) on xpath=//td[text()='India']/preceding-sibling::td/input[@type='checkbox'] >> nth=
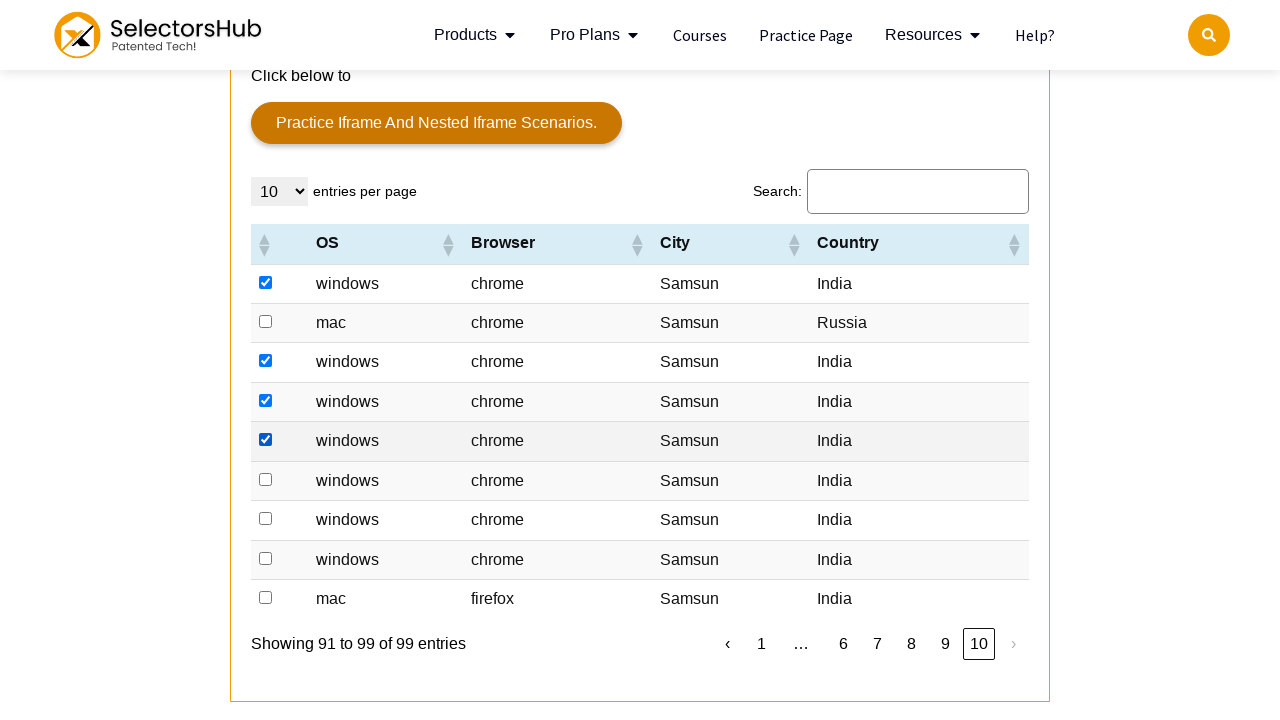

Clicked a checkbox for an India entry at (266, 479) on xpath=//td[text()='India']/preceding-sibling::td/input[@type='checkbox'] >> nth=
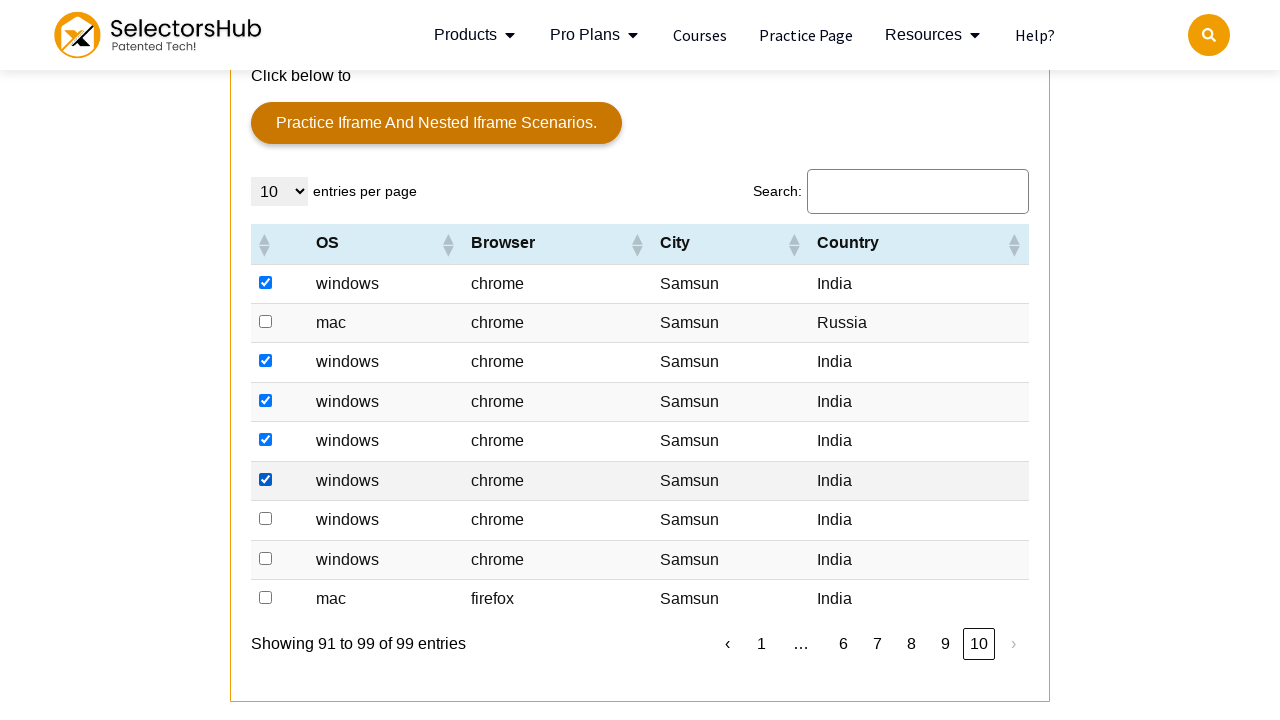

Clicked a checkbox for an India entry at (266, 519) on xpath=//td[text()='India']/preceding-sibling::td/input[@type='checkbox'] >> nth=
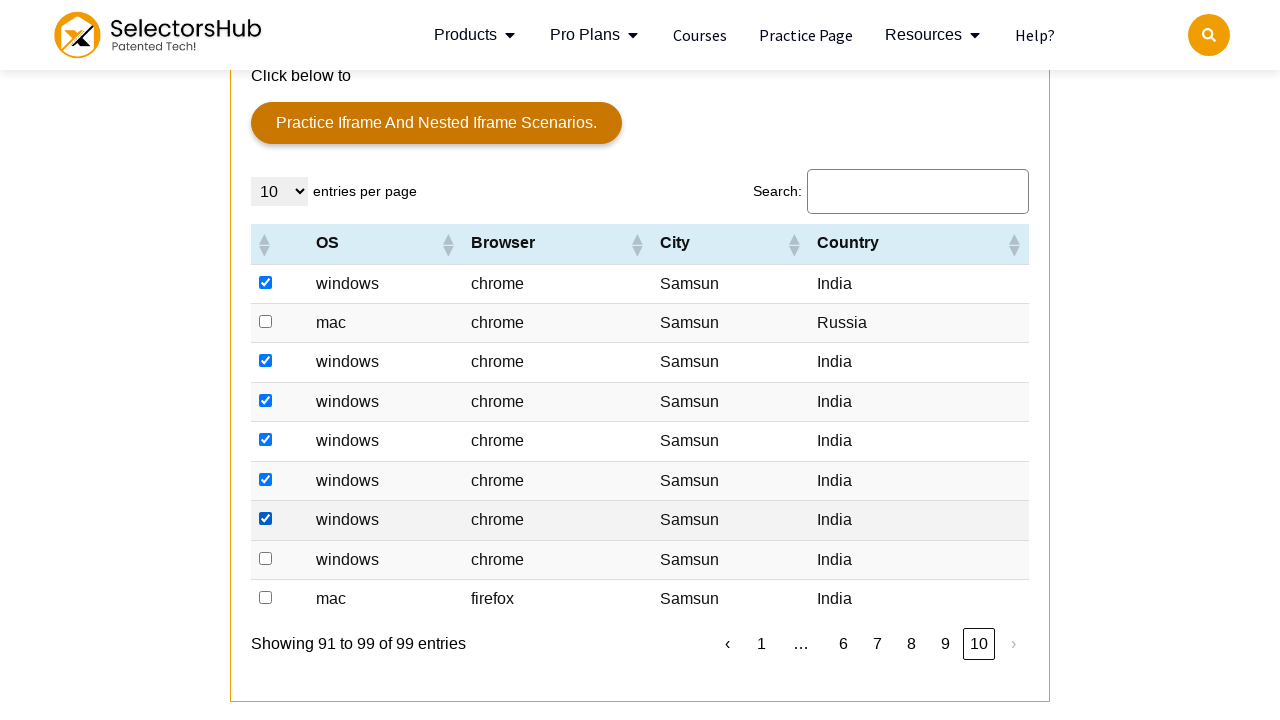

Clicked a checkbox for an India entry at (266, 558) on xpath=//td[text()='India']/preceding-sibling::td/input[@type='checkbox'] >> nth=
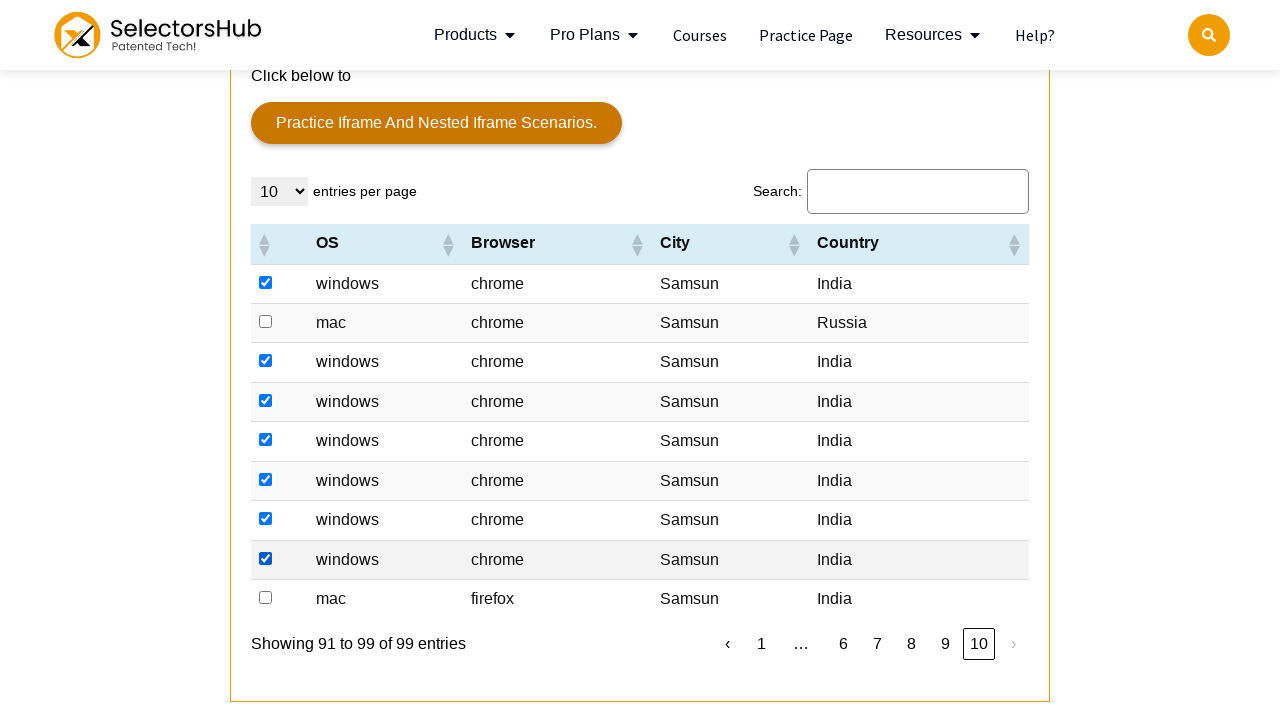

Clicked a checkbox for an India entry at (266, 597) on xpath=//td[text()='India']/preceding-sibling::td/input[@type='checkbox'] >> nth=
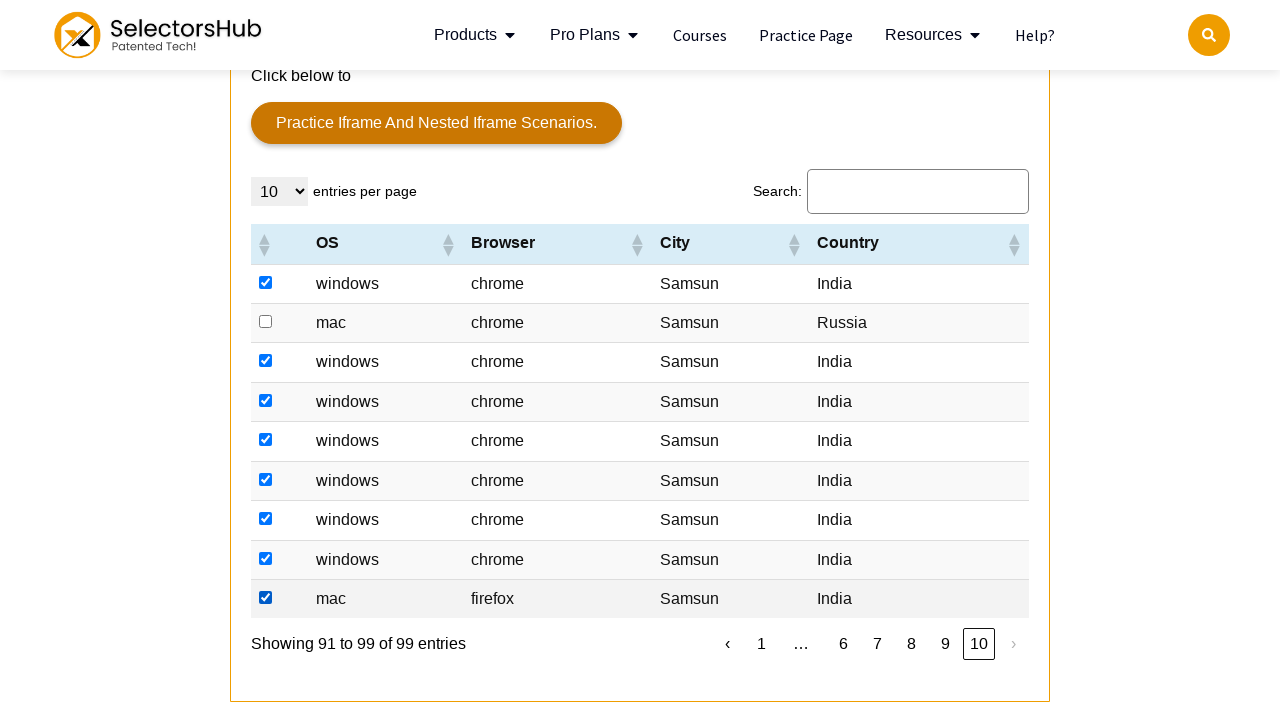

Located the next pagination button
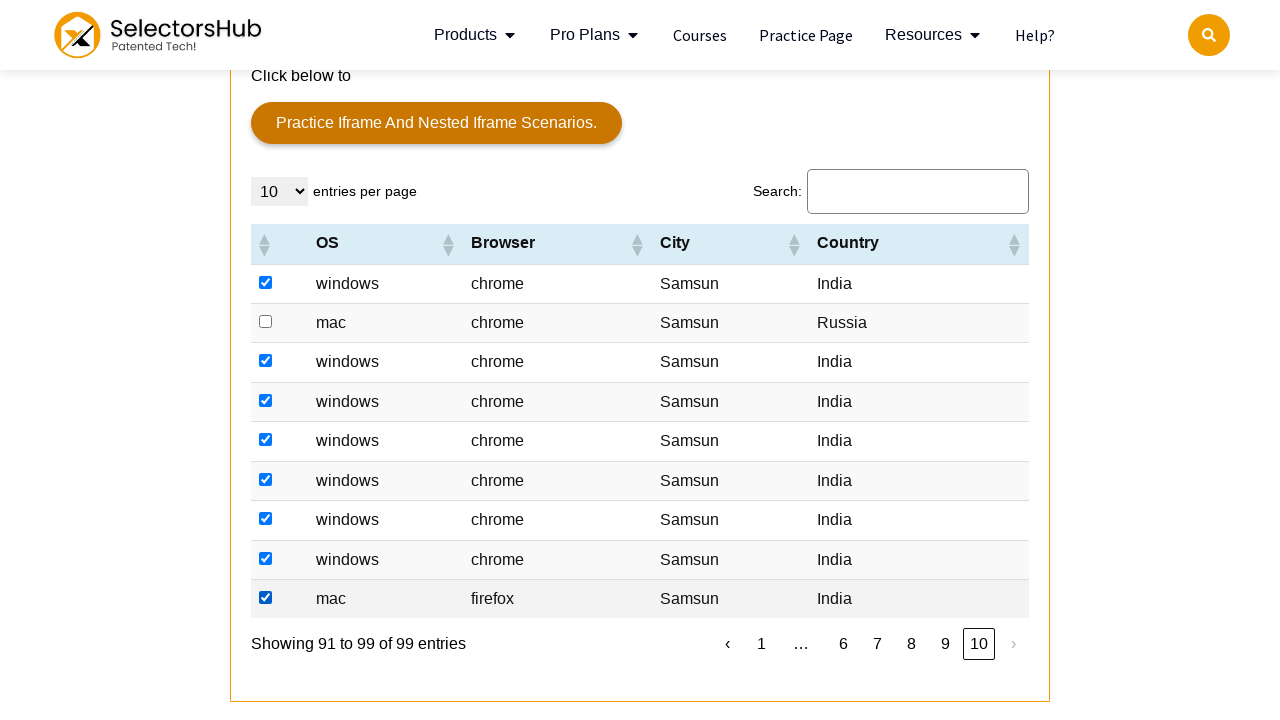

Retrieved next button class attribute: dt-paging-button disabled next
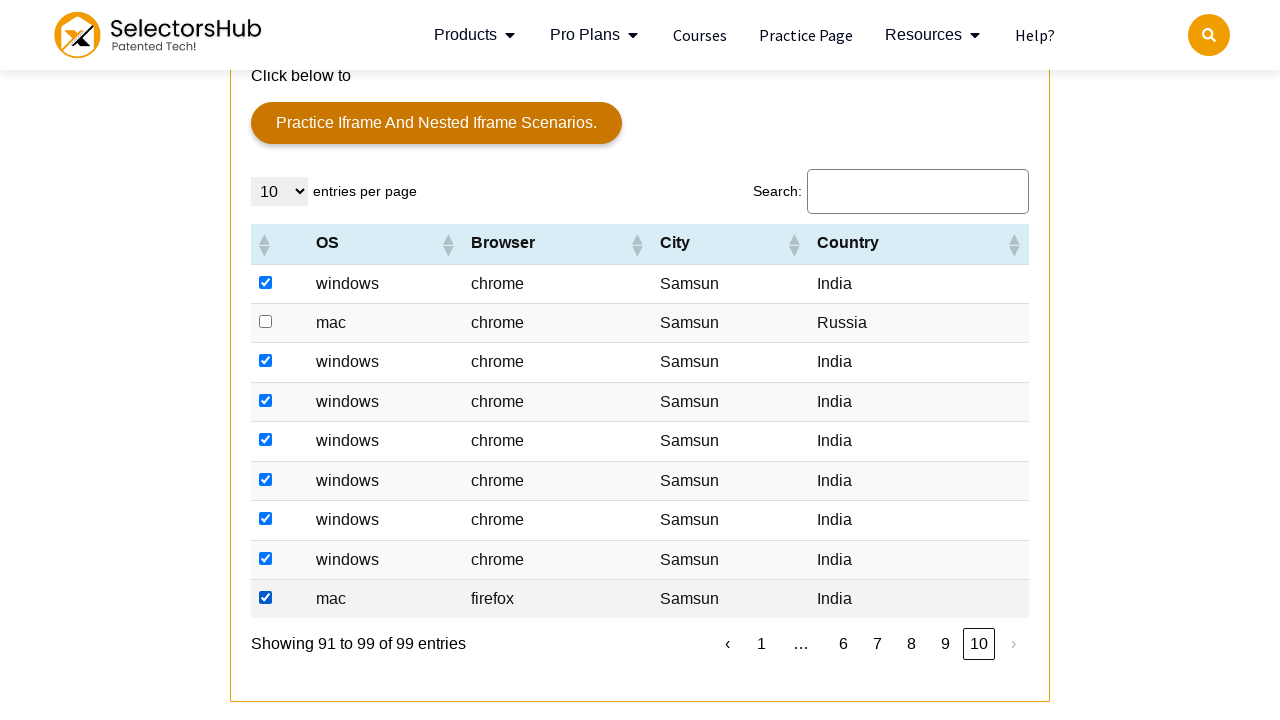

Next button is disabled - pagination ended, country search complete
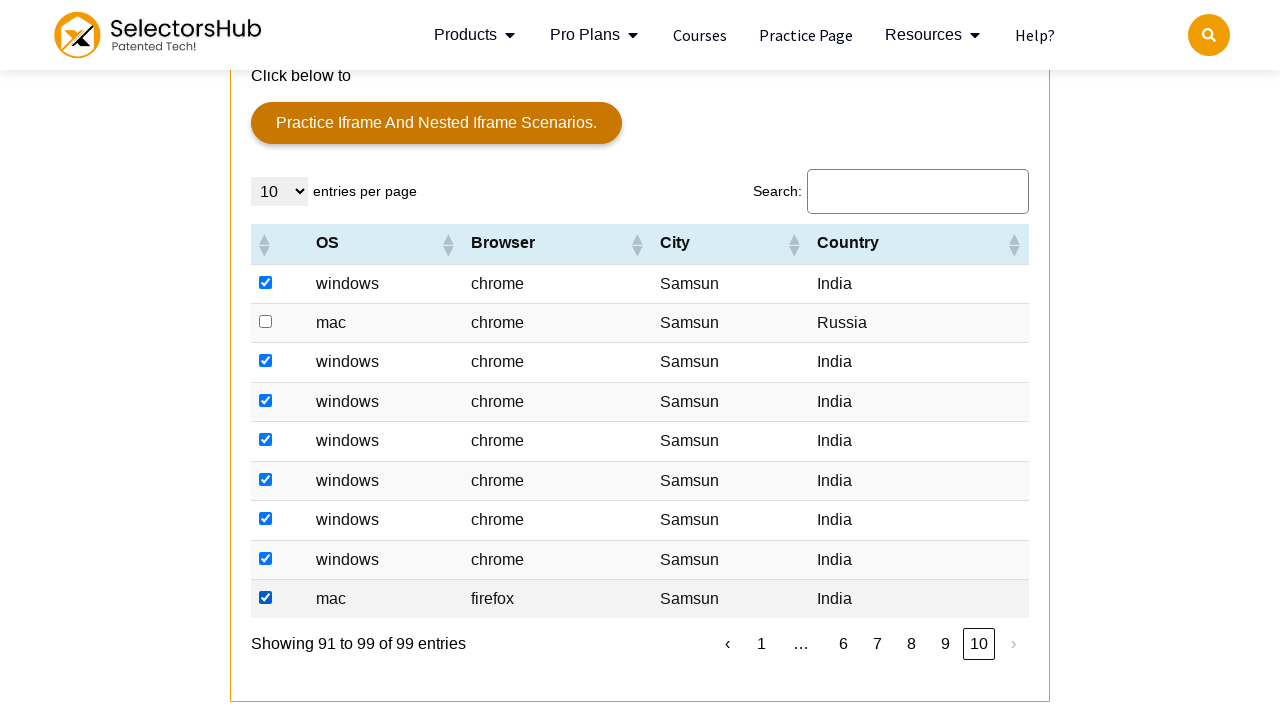

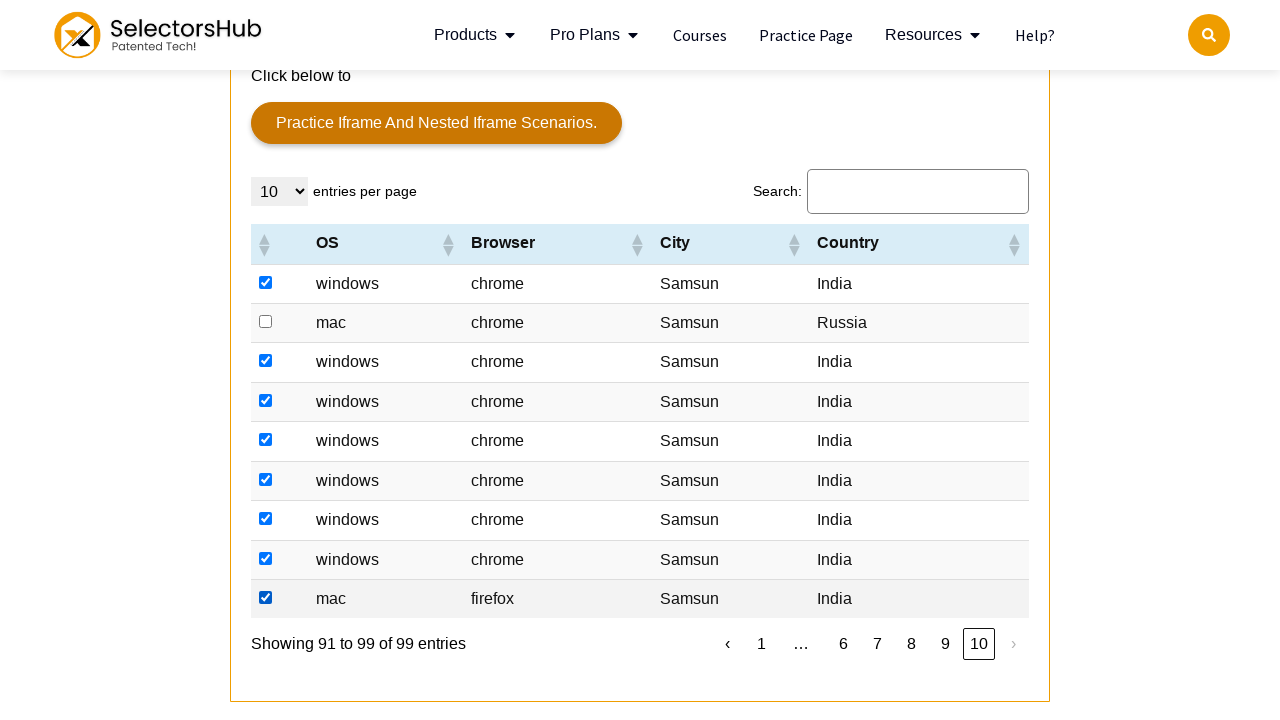